Tests filling a large form with multiple text input fields and submitting it by clicking the submit button

Starting URL: http://suninjuly.github.io/huge_form.html

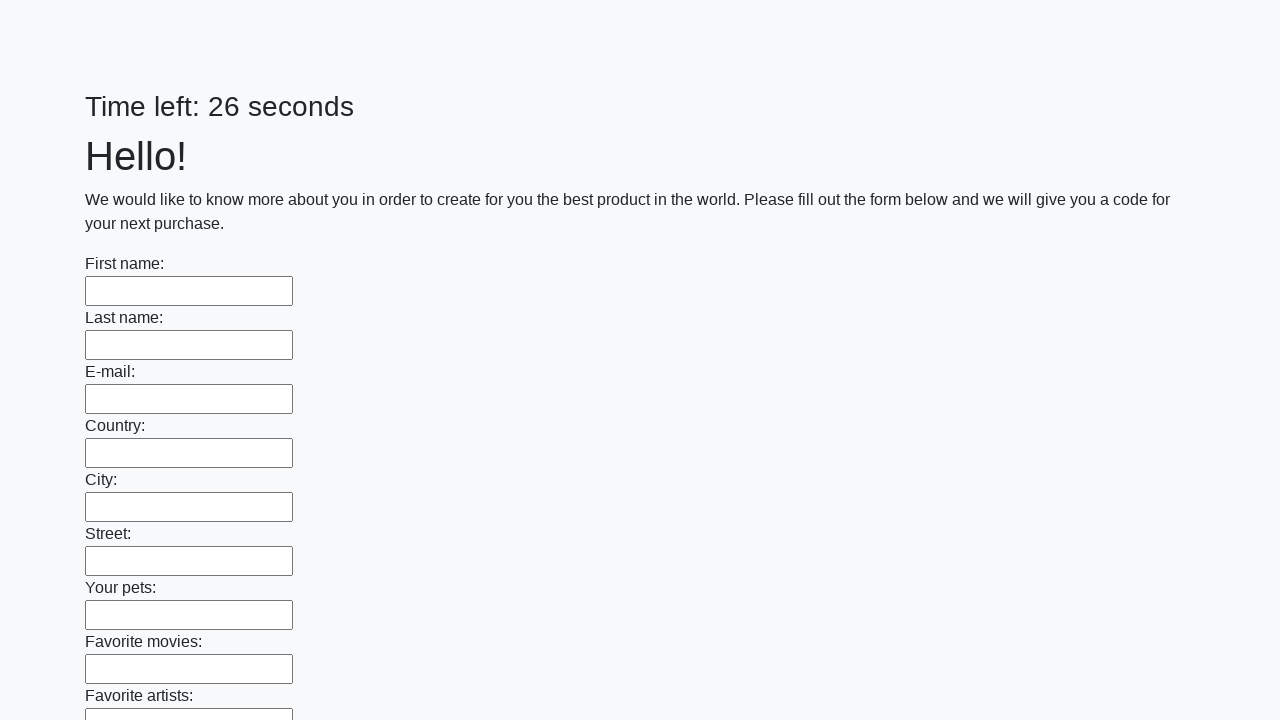

Located all text input fields on the form
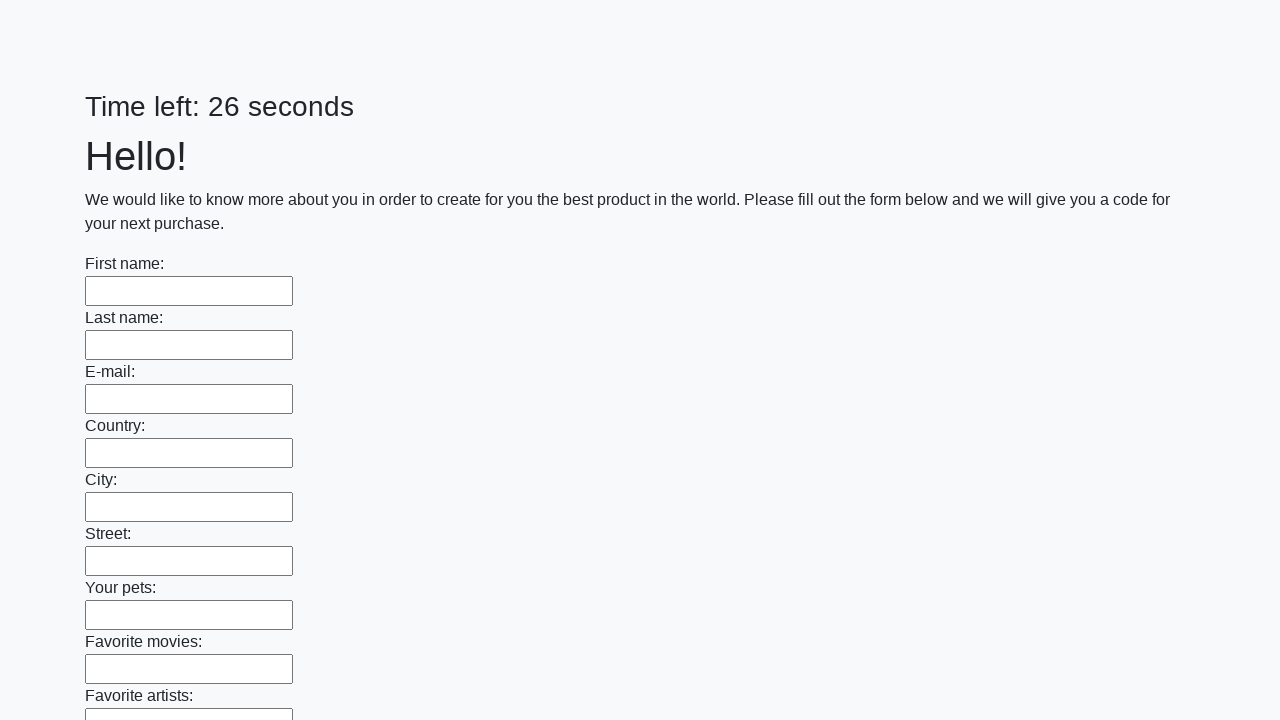

Found 100 text input fields to fill
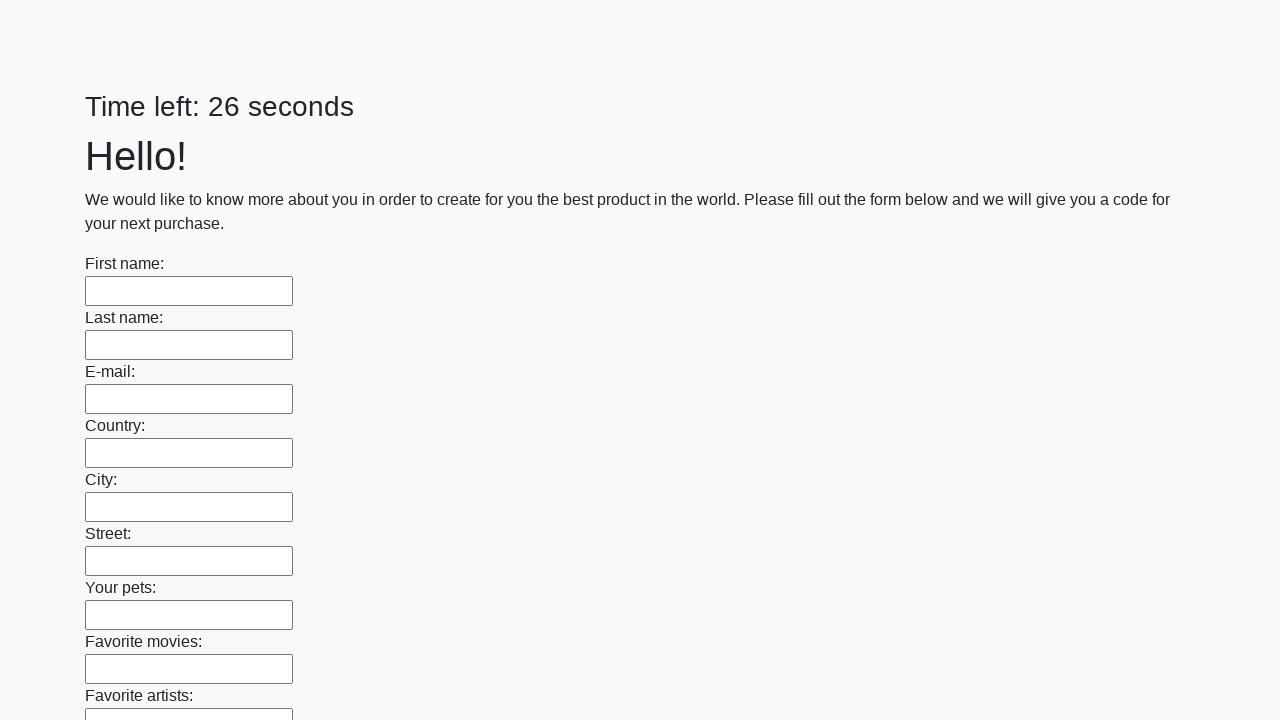

Filled text input field 1 of 100 with 'Мой ответ' on input[type=text] >> nth=0
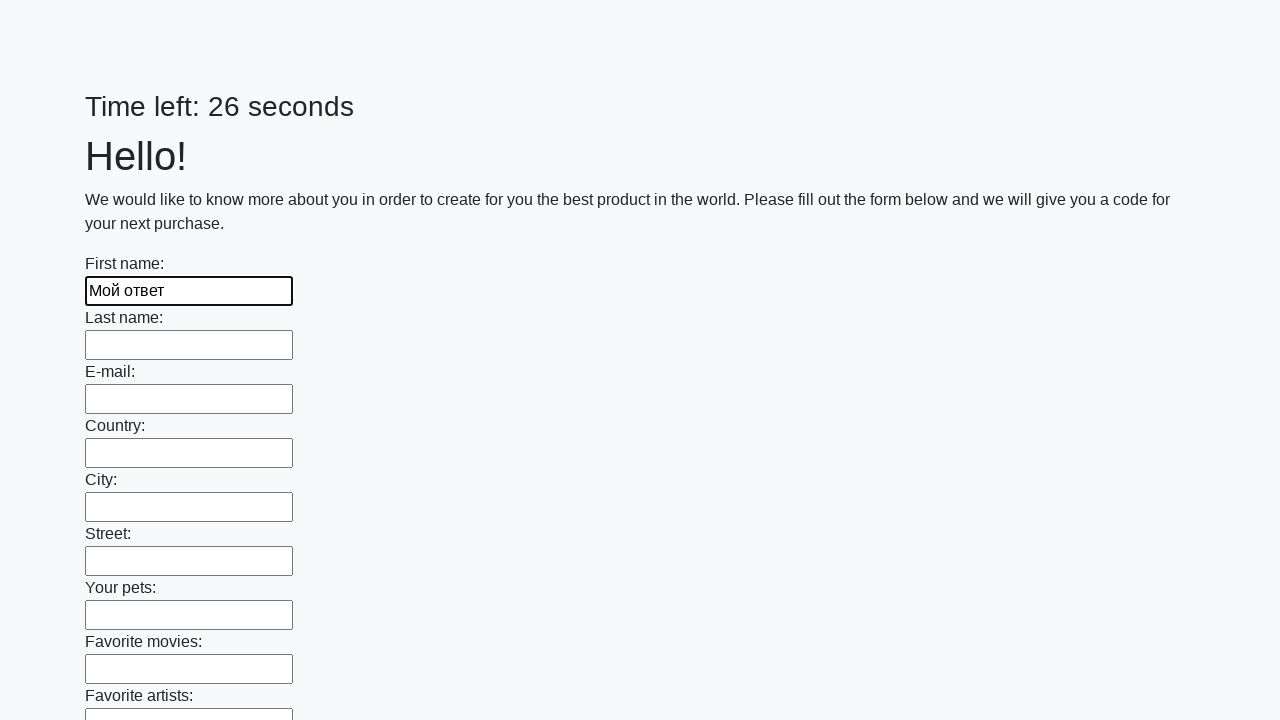

Filled text input field 2 of 100 with 'Мой ответ' on input[type=text] >> nth=1
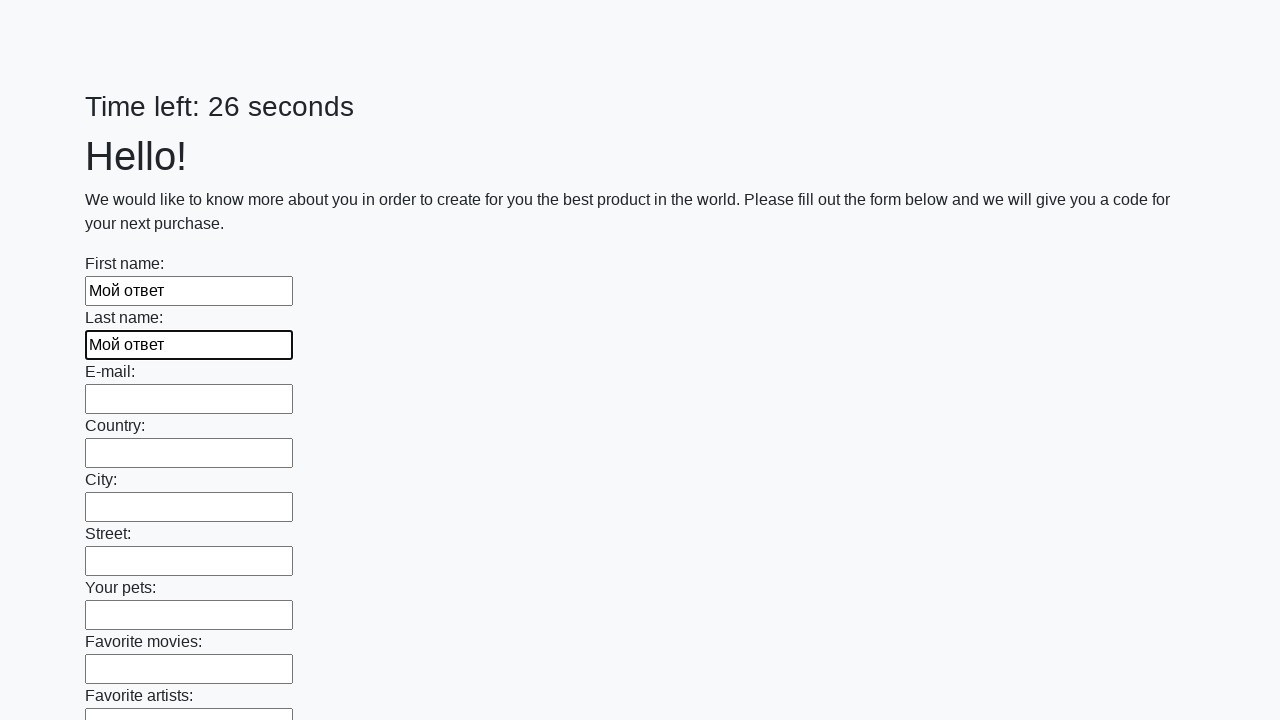

Filled text input field 3 of 100 with 'Мой ответ' on input[type=text] >> nth=2
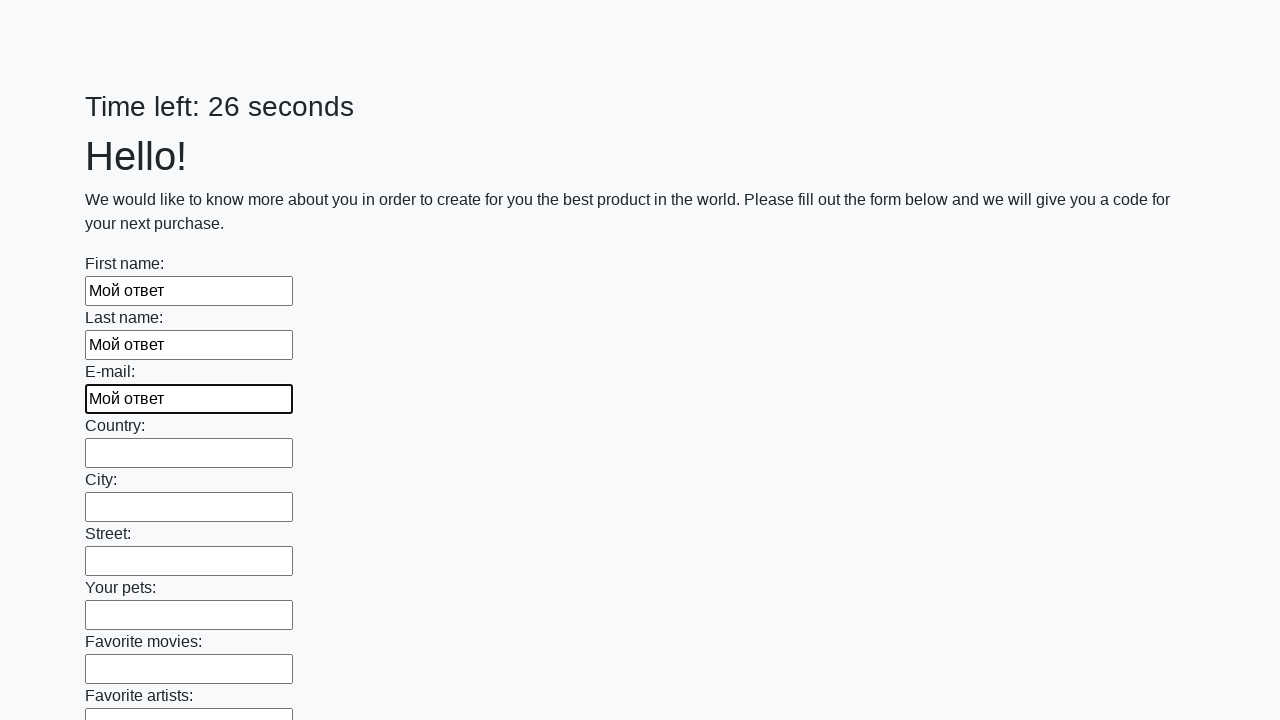

Filled text input field 4 of 100 with 'Мой ответ' on input[type=text] >> nth=3
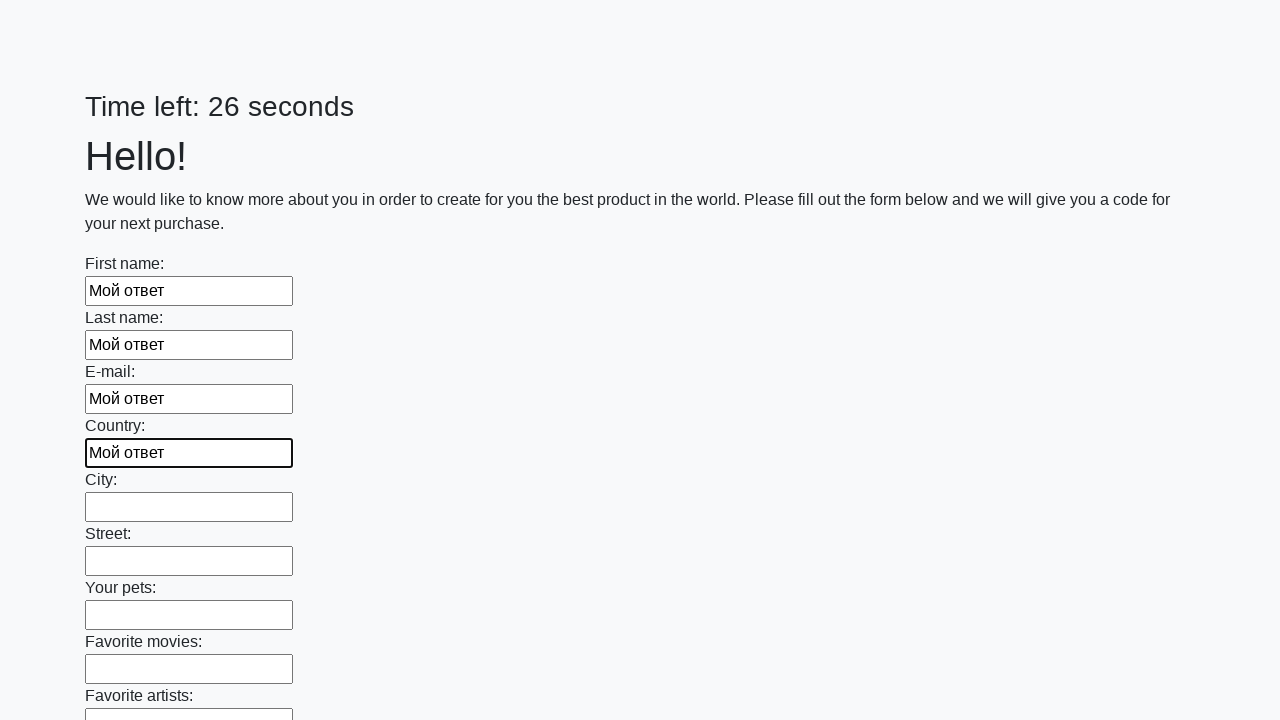

Filled text input field 5 of 100 with 'Мой ответ' on input[type=text] >> nth=4
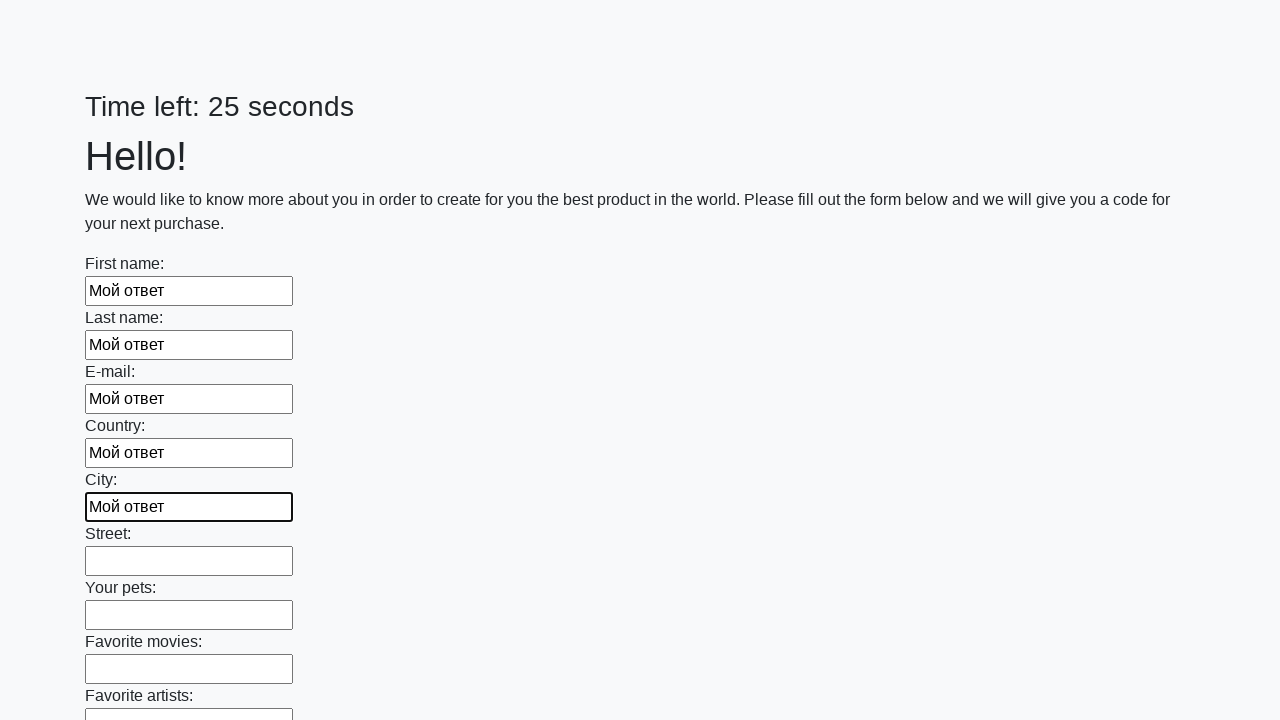

Filled text input field 6 of 100 with 'Мой ответ' on input[type=text] >> nth=5
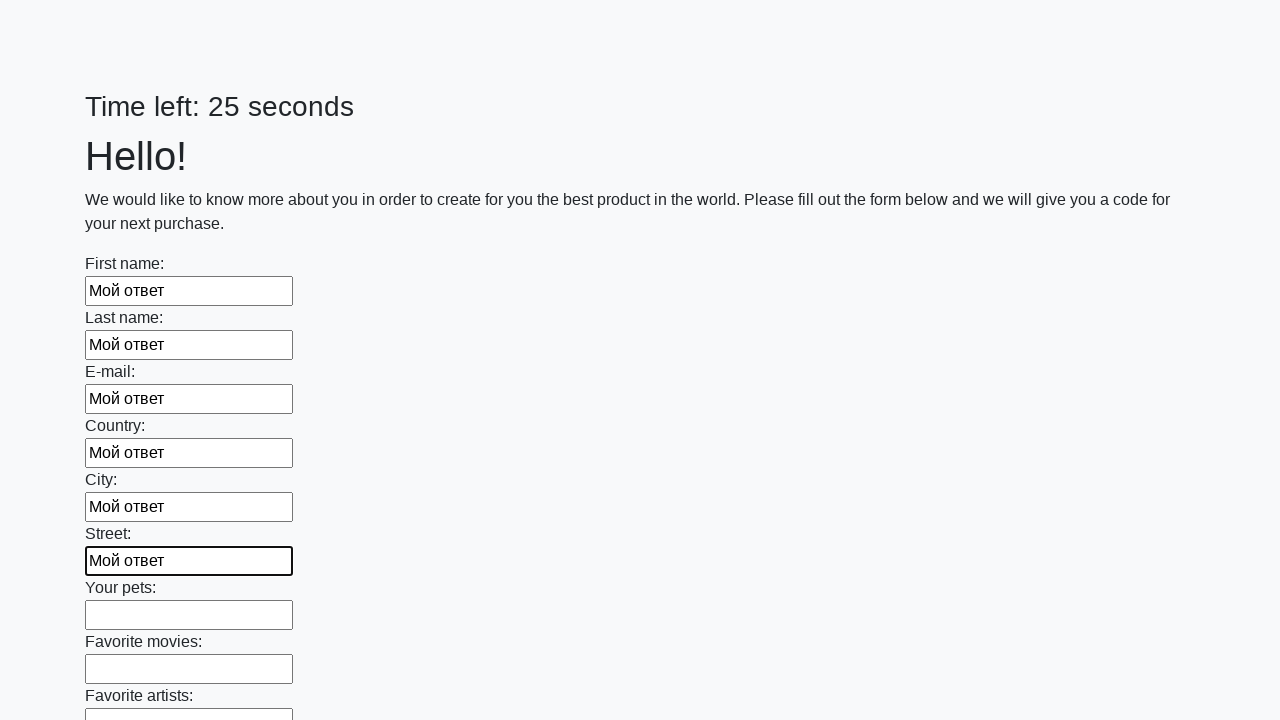

Filled text input field 7 of 100 with 'Мой ответ' on input[type=text] >> nth=6
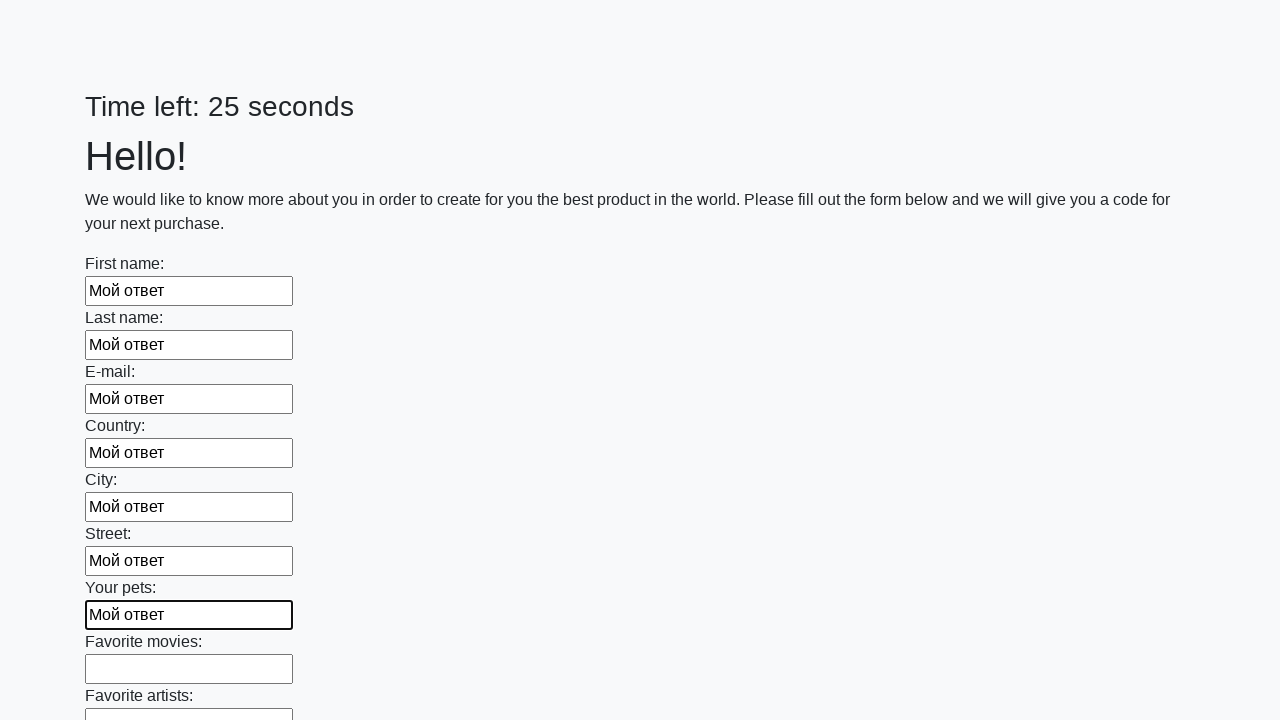

Filled text input field 8 of 100 with 'Мой ответ' on input[type=text] >> nth=7
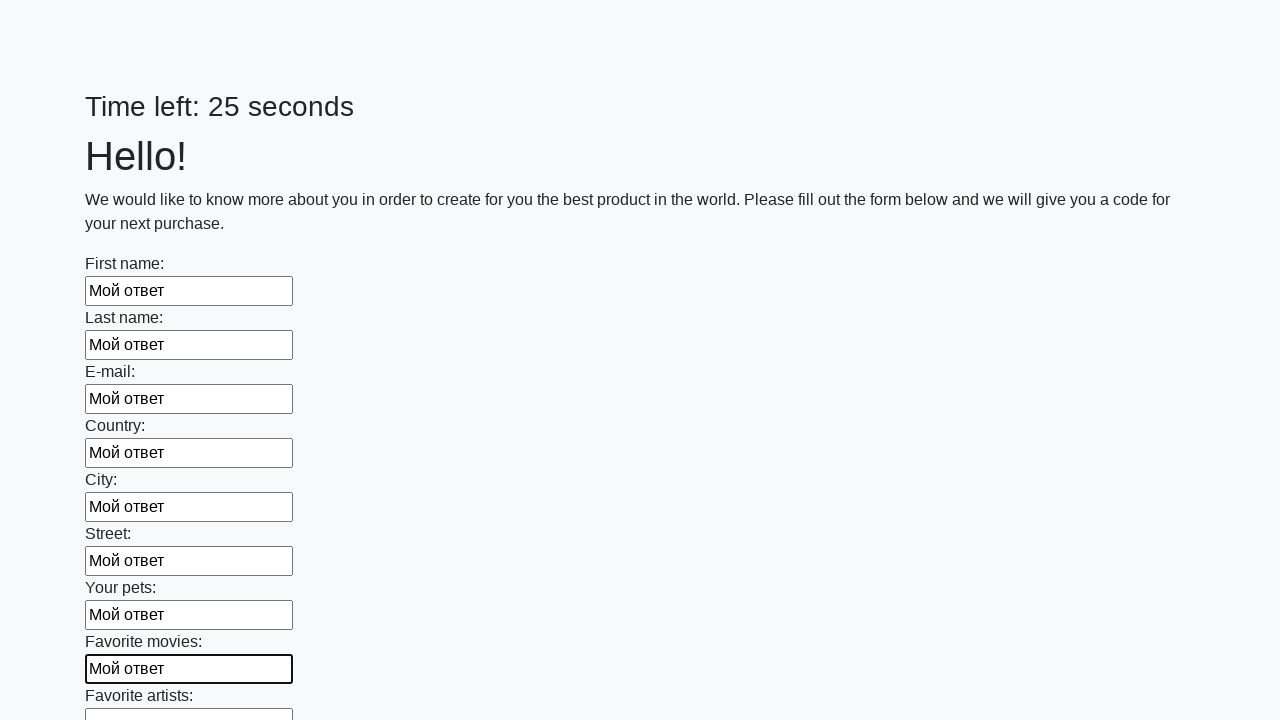

Filled text input field 9 of 100 with 'Мой ответ' on input[type=text] >> nth=8
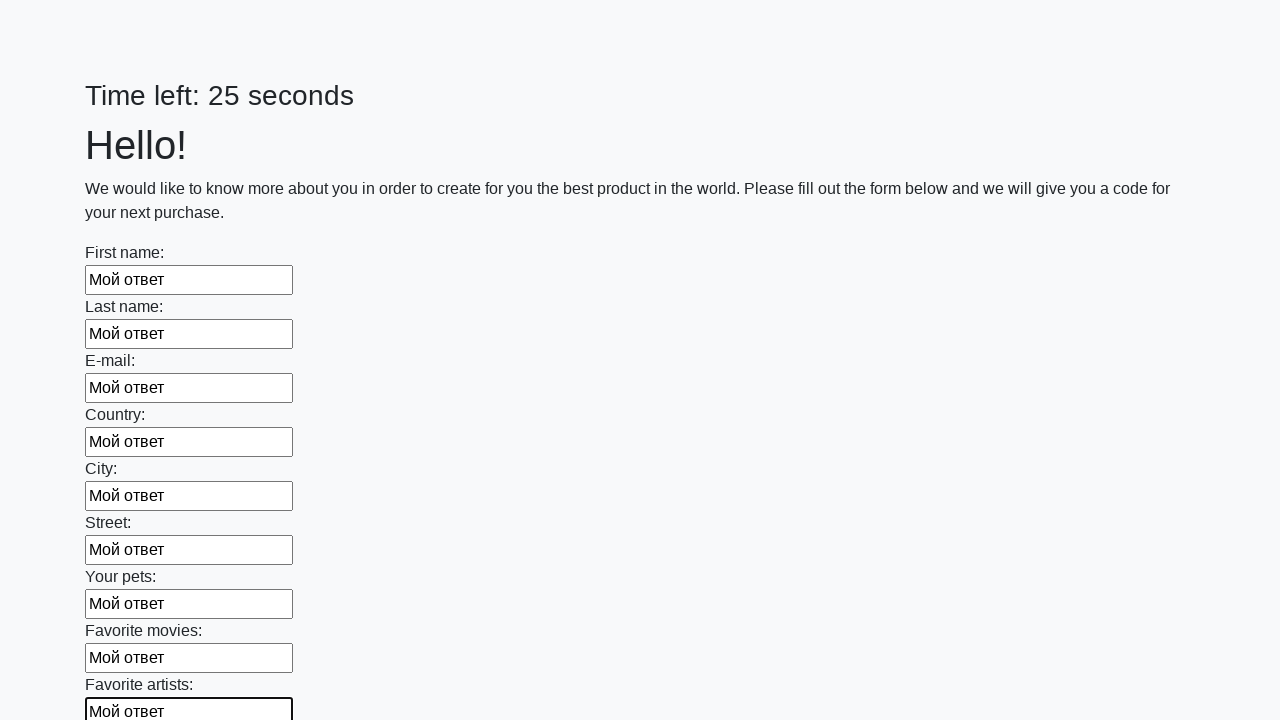

Filled text input field 10 of 100 with 'Мой ответ' on input[type=text] >> nth=9
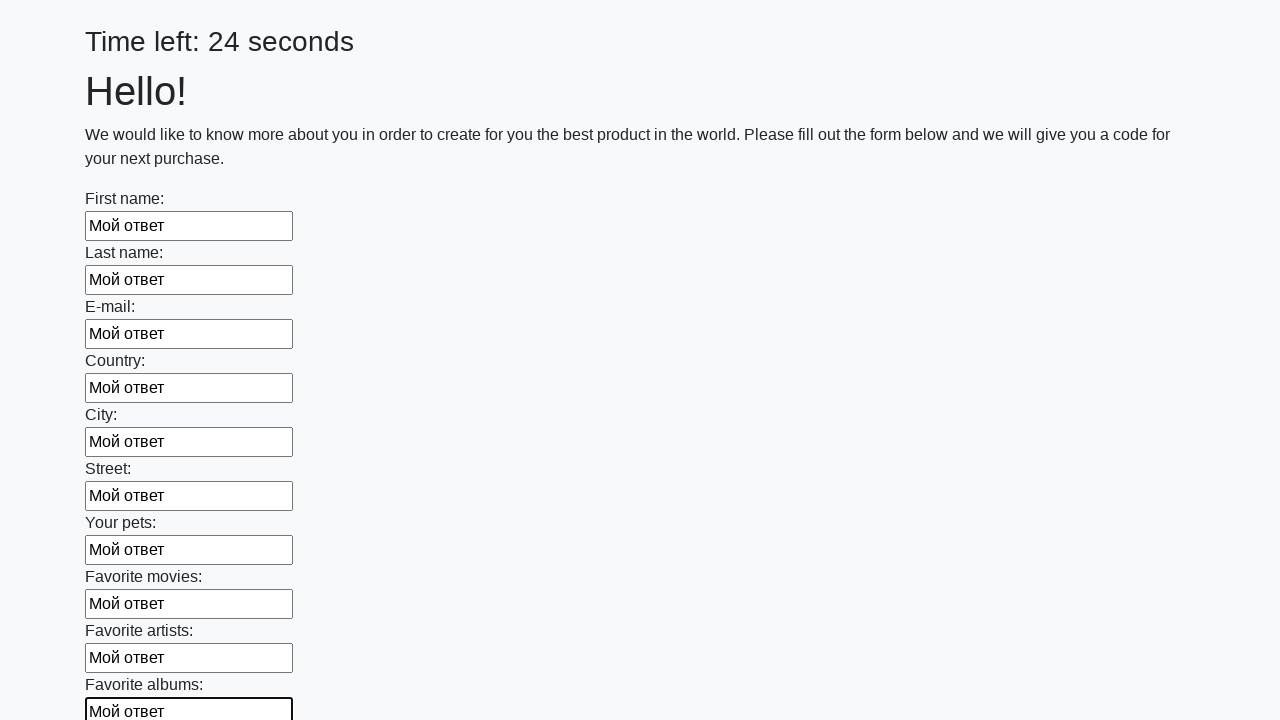

Filled text input field 11 of 100 with 'Мой ответ' on input[type=text] >> nth=10
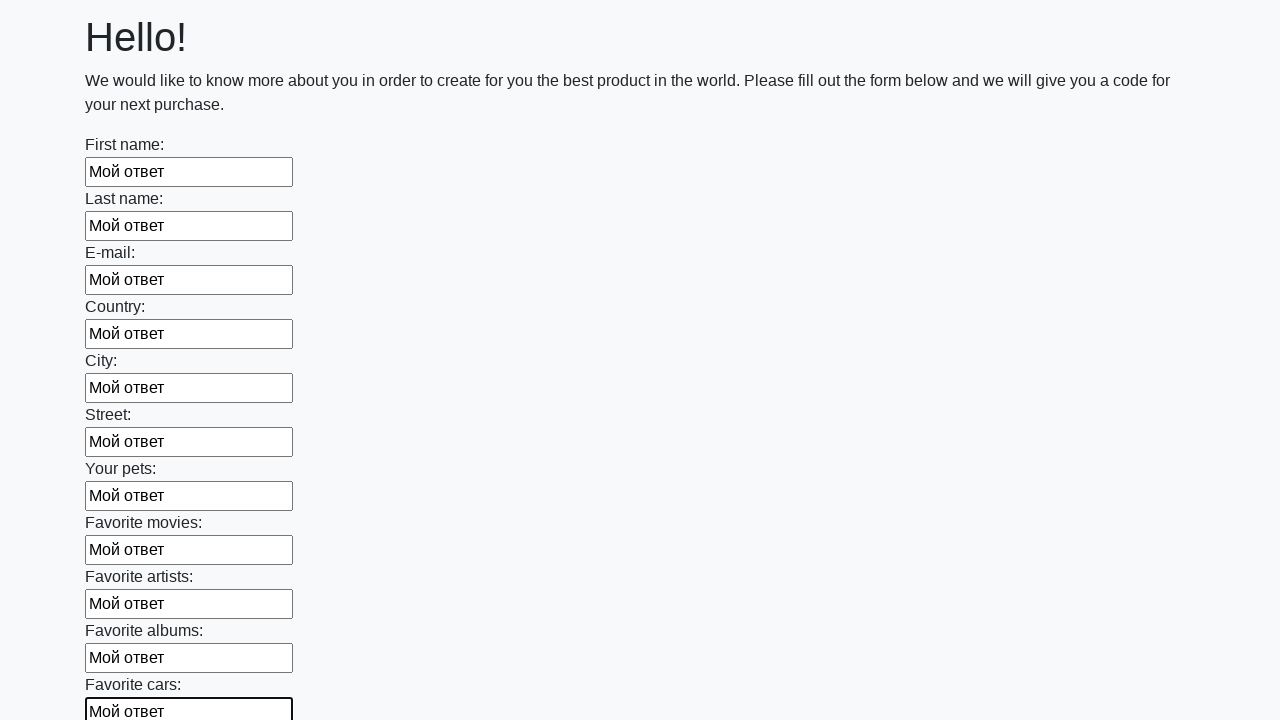

Filled text input field 12 of 100 with 'Мой ответ' on input[type=text] >> nth=11
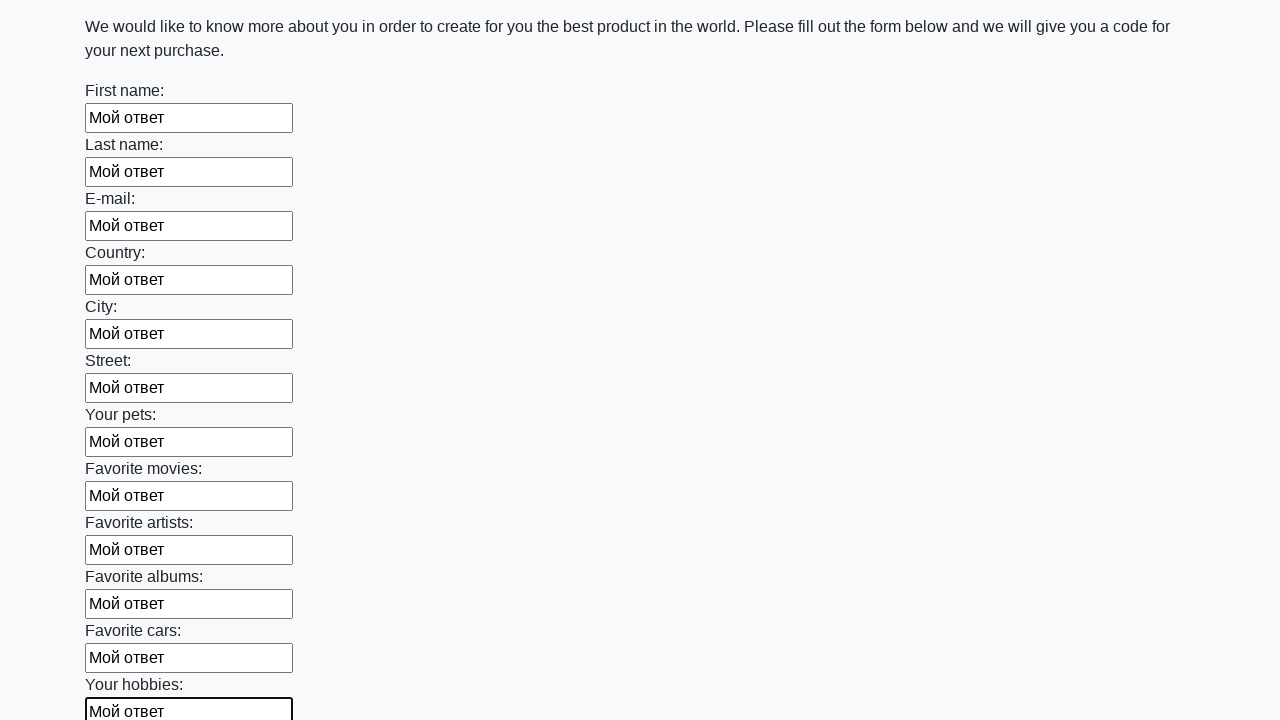

Filled text input field 13 of 100 with 'Мой ответ' on input[type=text] >> nth=12
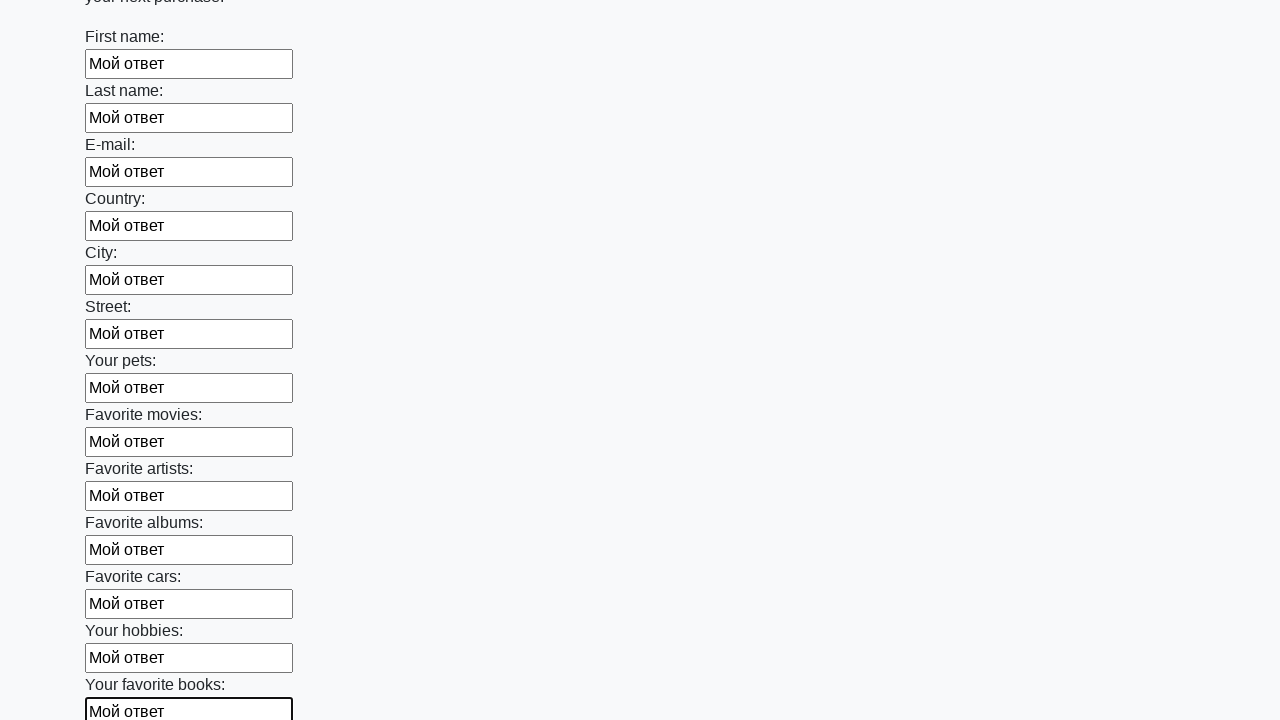

Filled text input field 14 of 100 with 'Мой ответ' on input[type=text] >> nth=13
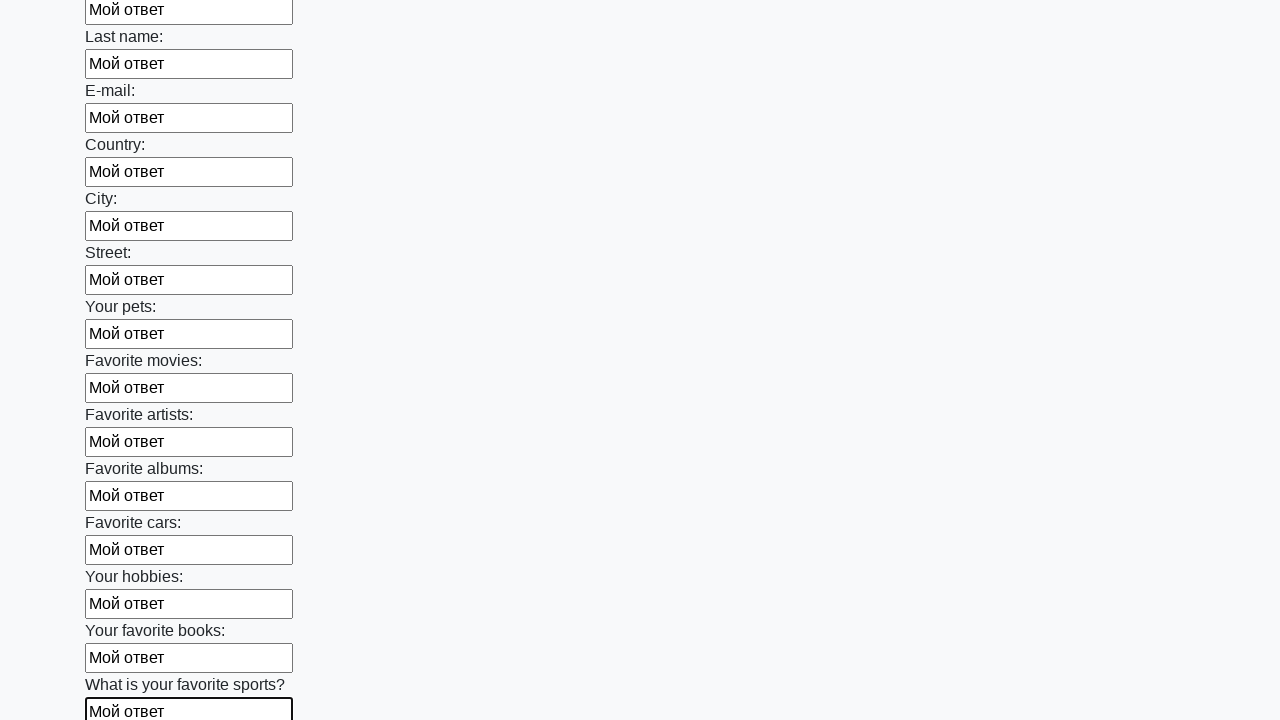

Filled text input field 15 of 100 with 'Мой ответ' on input[type=text] >> nth=14
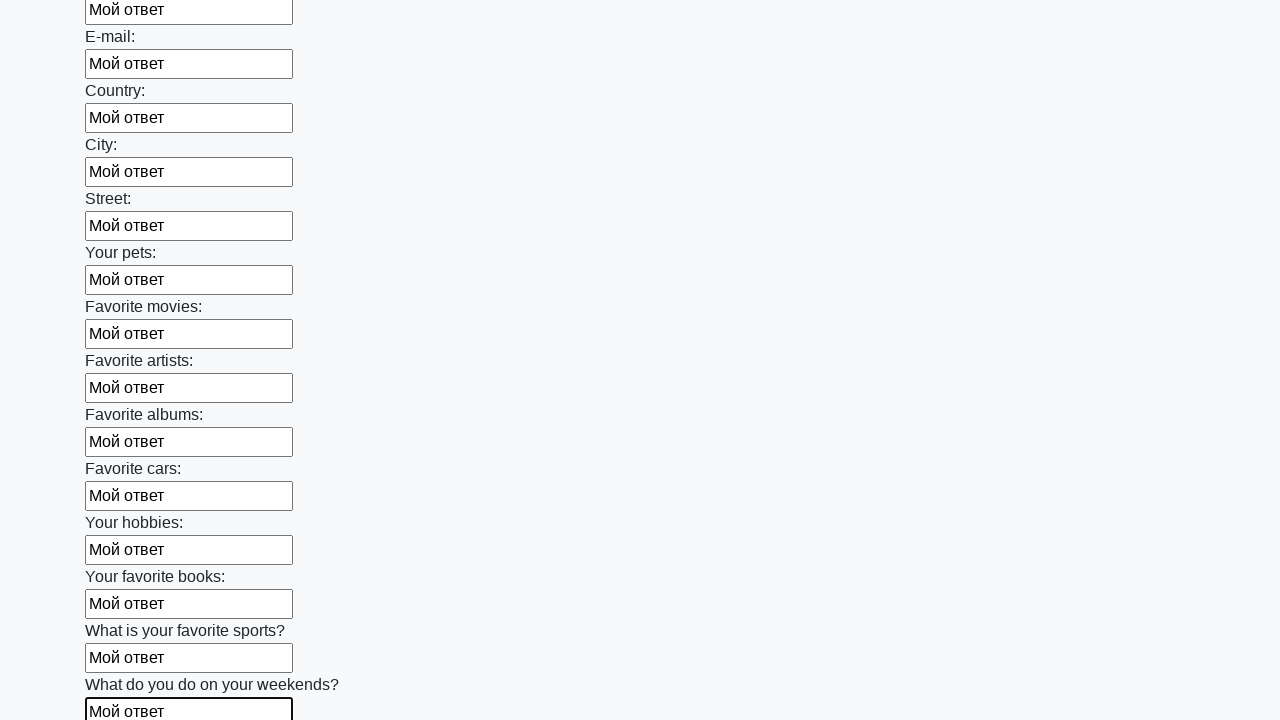

Filled text input field 16 of 100 with 'Мой ответ' on input[type=text] >> nth=15
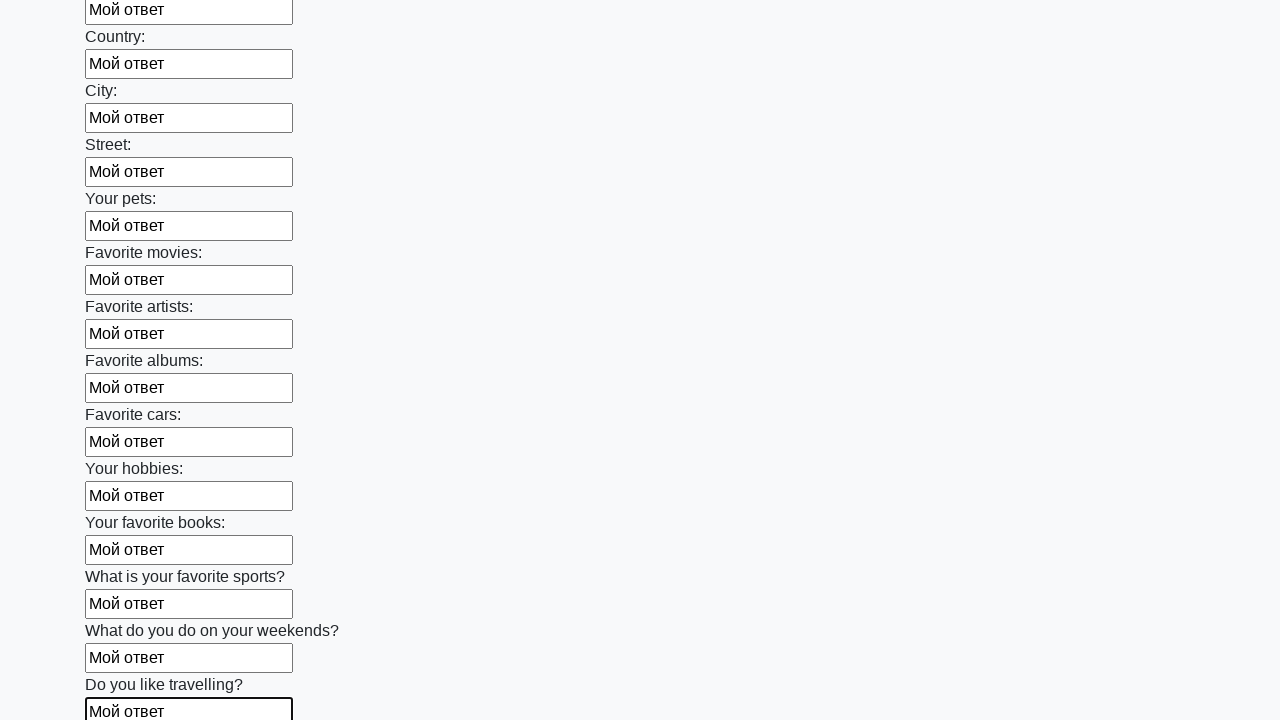

Filled text input field 17 of 100 with 'Мой ответ' on input[type=text] >> nth=16
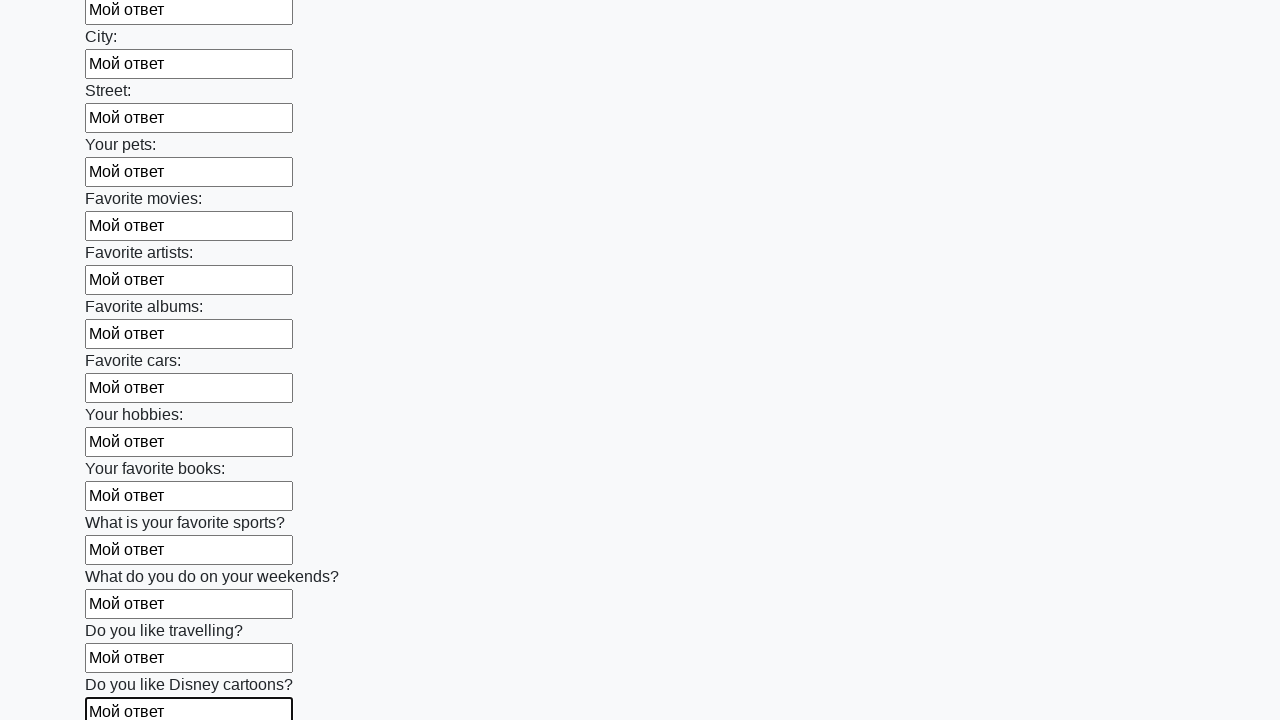

Filled text input field 18 of 100 with 'Мой ответ' on input[type=text] >> nth=17
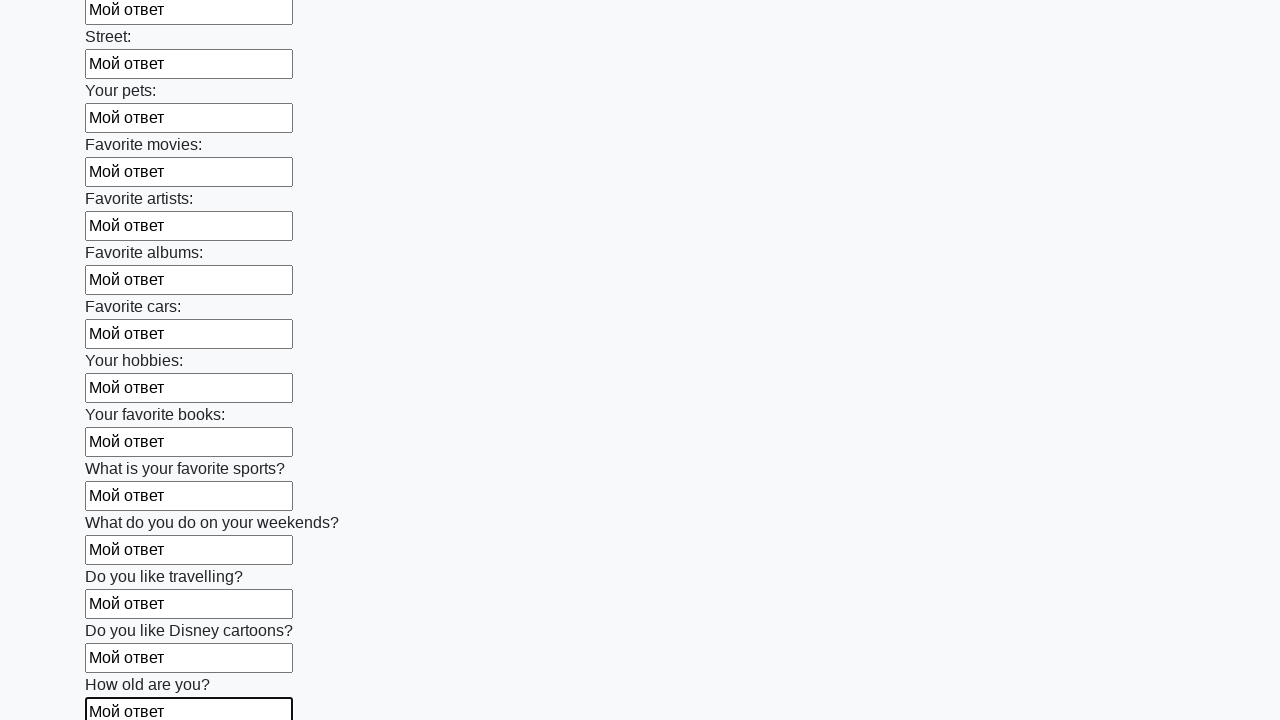

Filled text input field 19 of 100 with 'Мой ответ' on input[type=text] >> nth=18
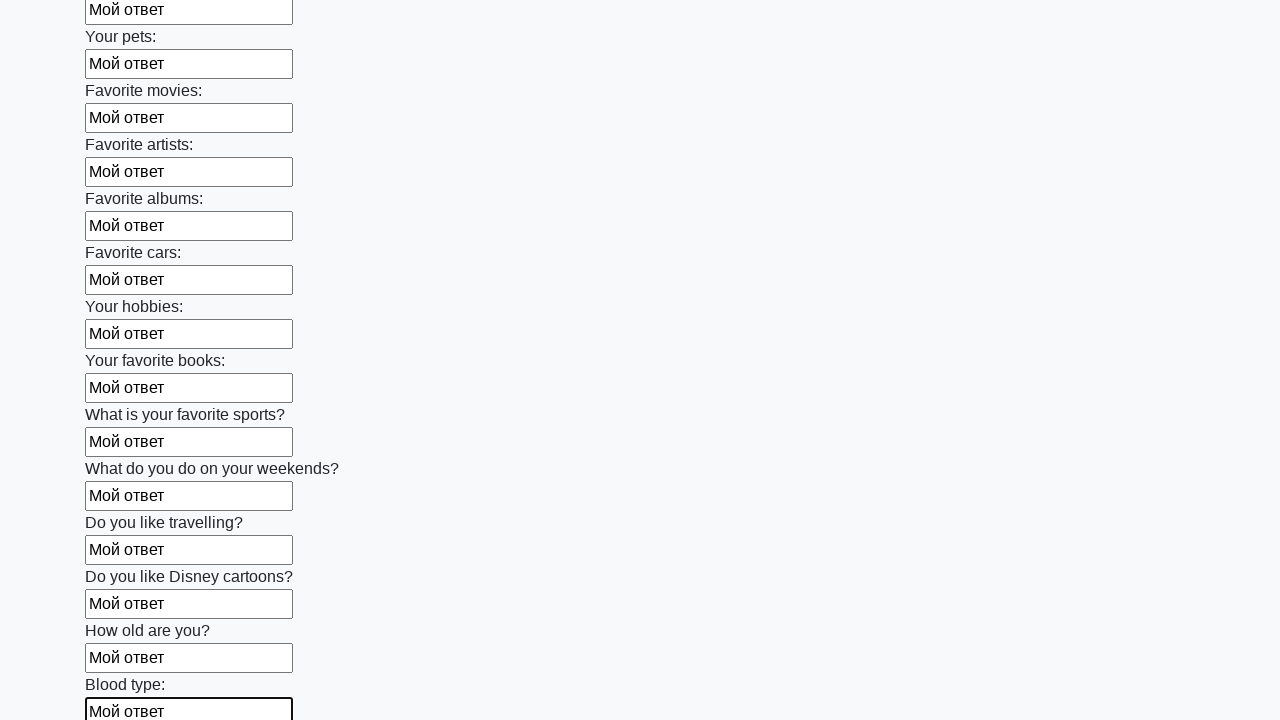

Filled text input field 20 of 100 with 'Мой ответ' on input[type=text] >> nth=19
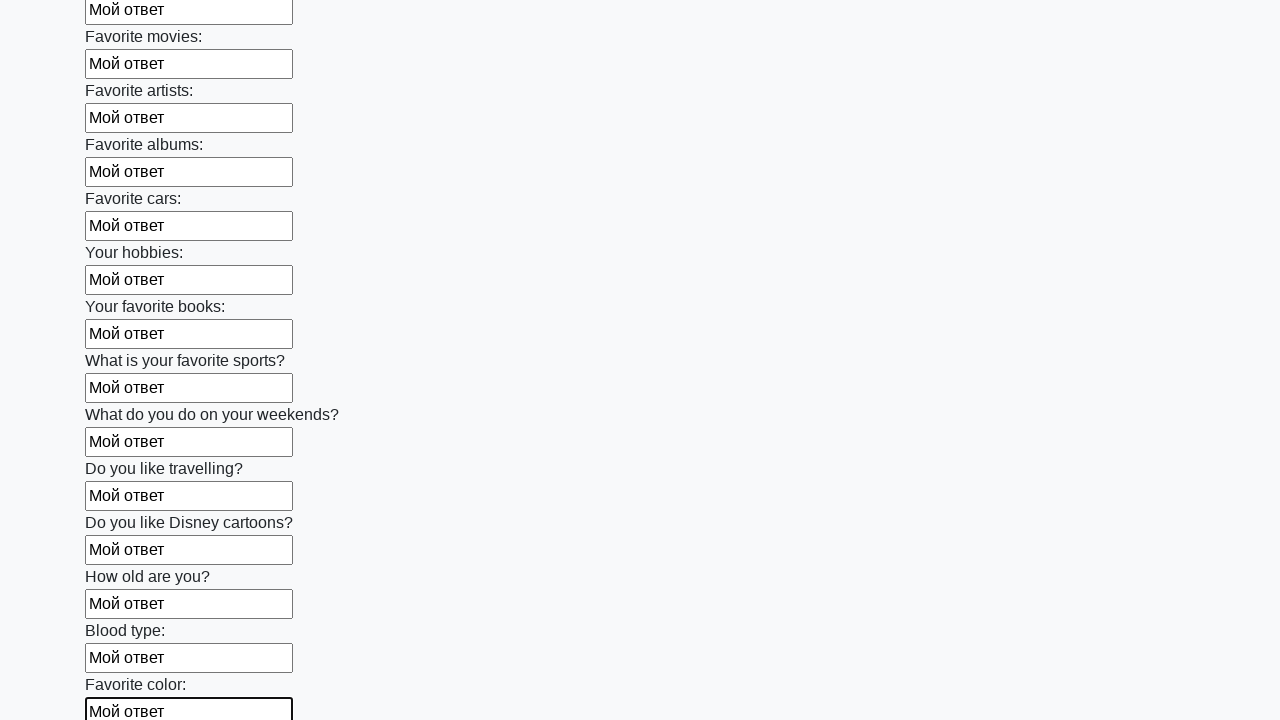

Filled text input field 21 of 100 with 'Мой ответ' on input[type=text] >> nth=20
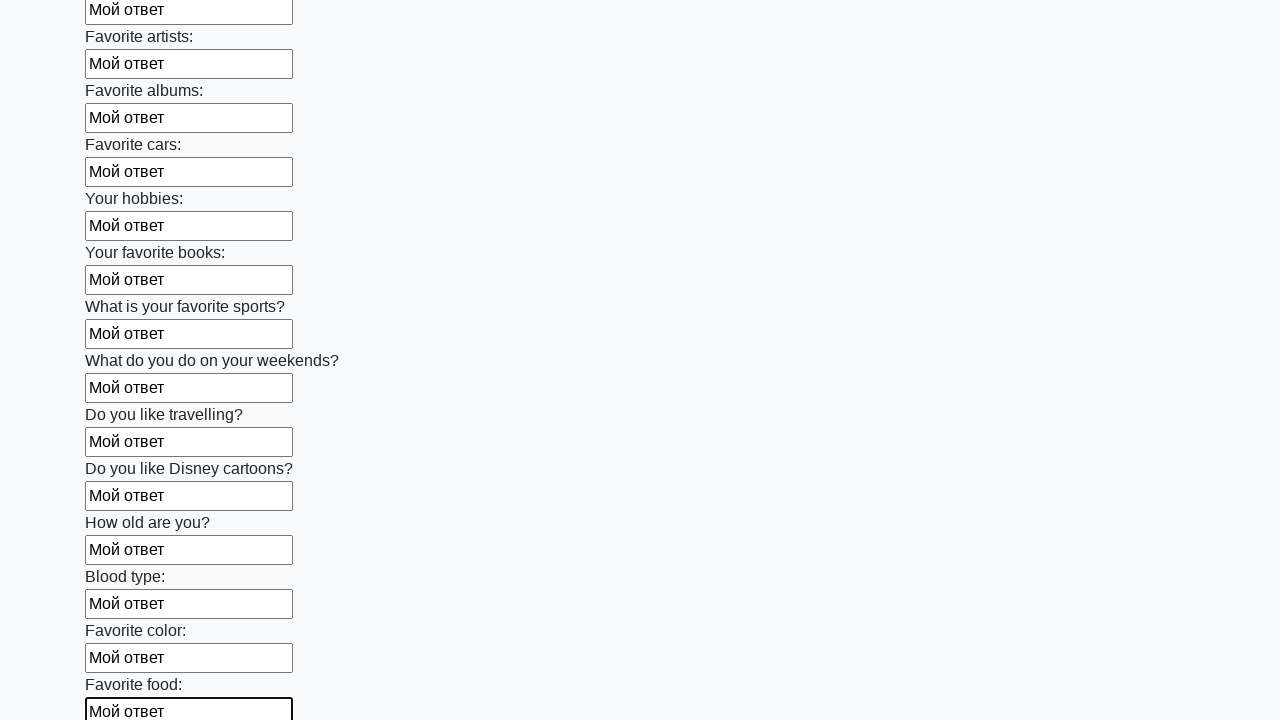

Filled text input field 22 of 100 with 'Мой ответ' on input[type=text] >> nth=21
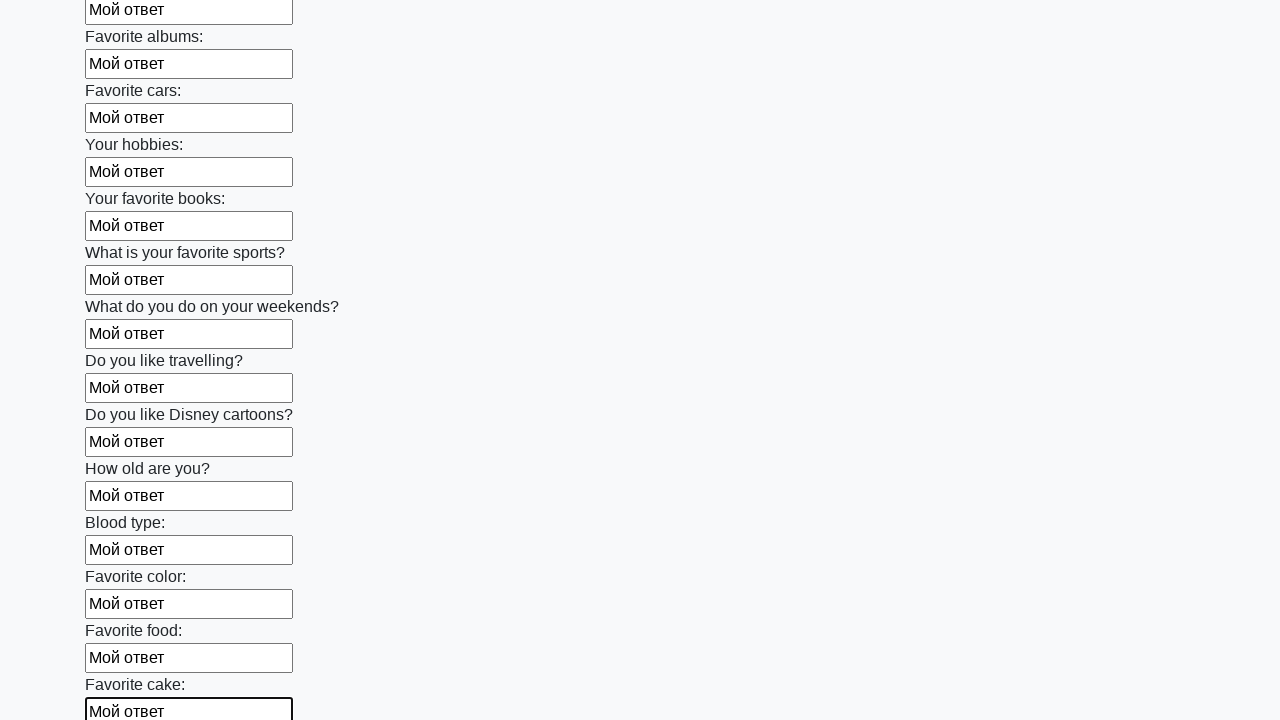

Filled text input field 23 of 100 with 'Мой ответ' on input[type=text] >> nth=22
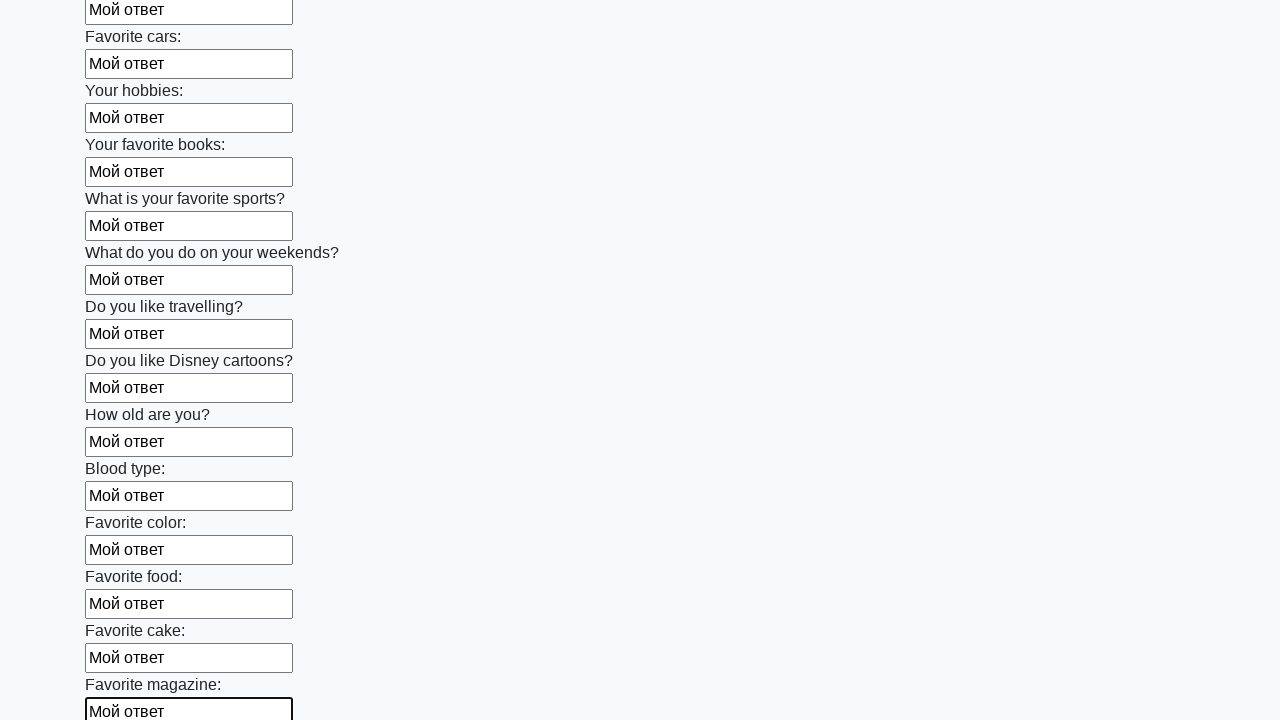

Filled text input field 24 of 100 with 'Мой ответ' on input[type=text] >> nth=23
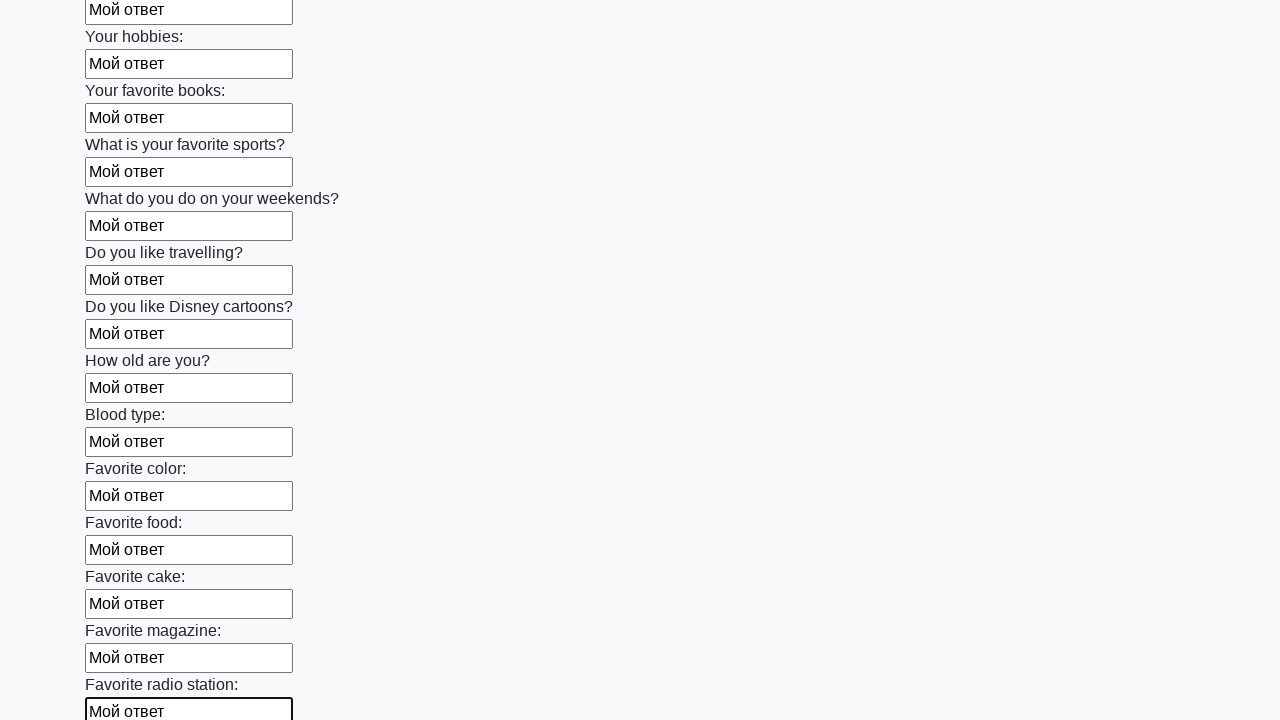

Filled text input field 25 of 100 with 'Мой ответ' on input[type=text] >> nth=24
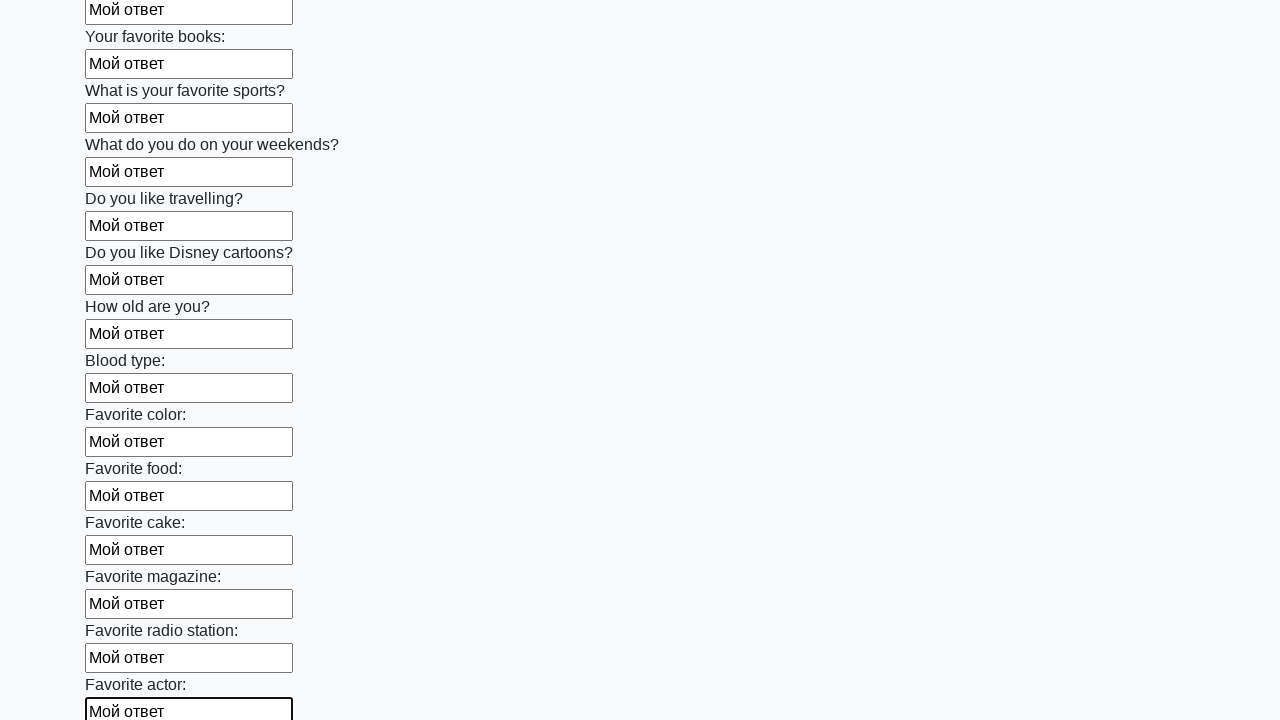

Filled text input field 26 of 100 with 'Мой ответ' on input[type=text] >> nth=25
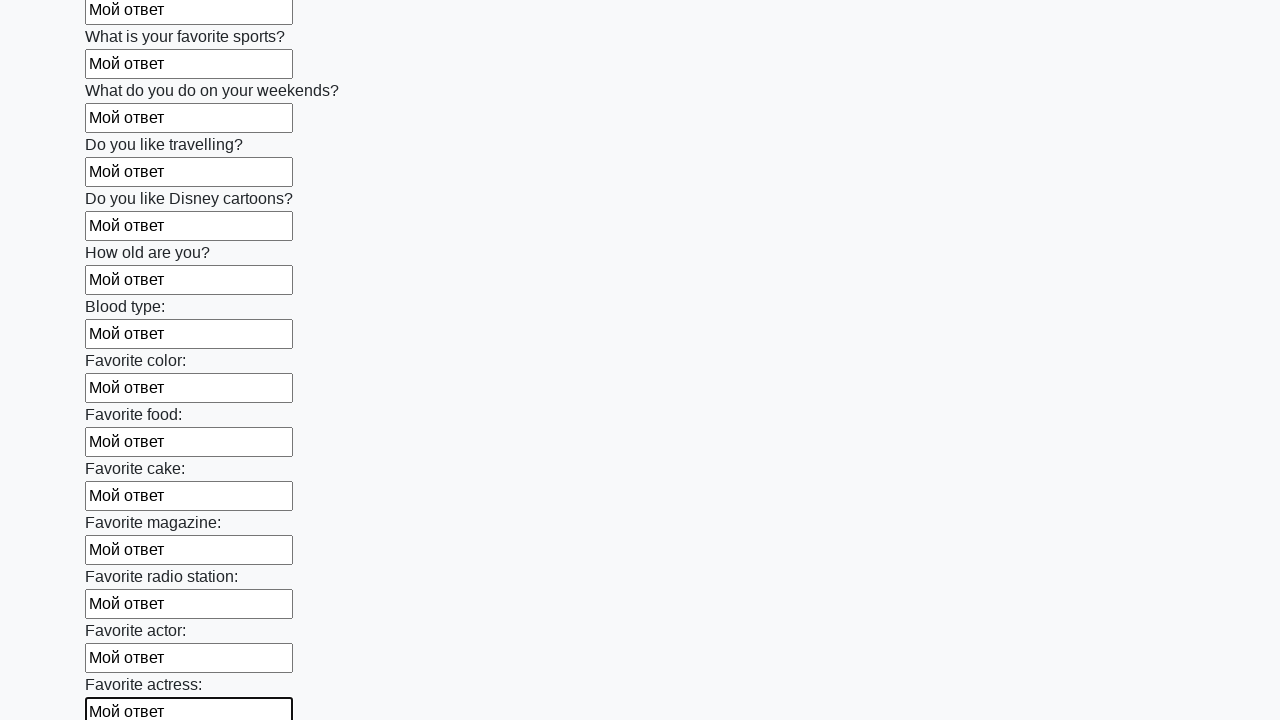

Filled text input field 27 of 100 with 'Мой ответ' on input[type=text] >> nth=26
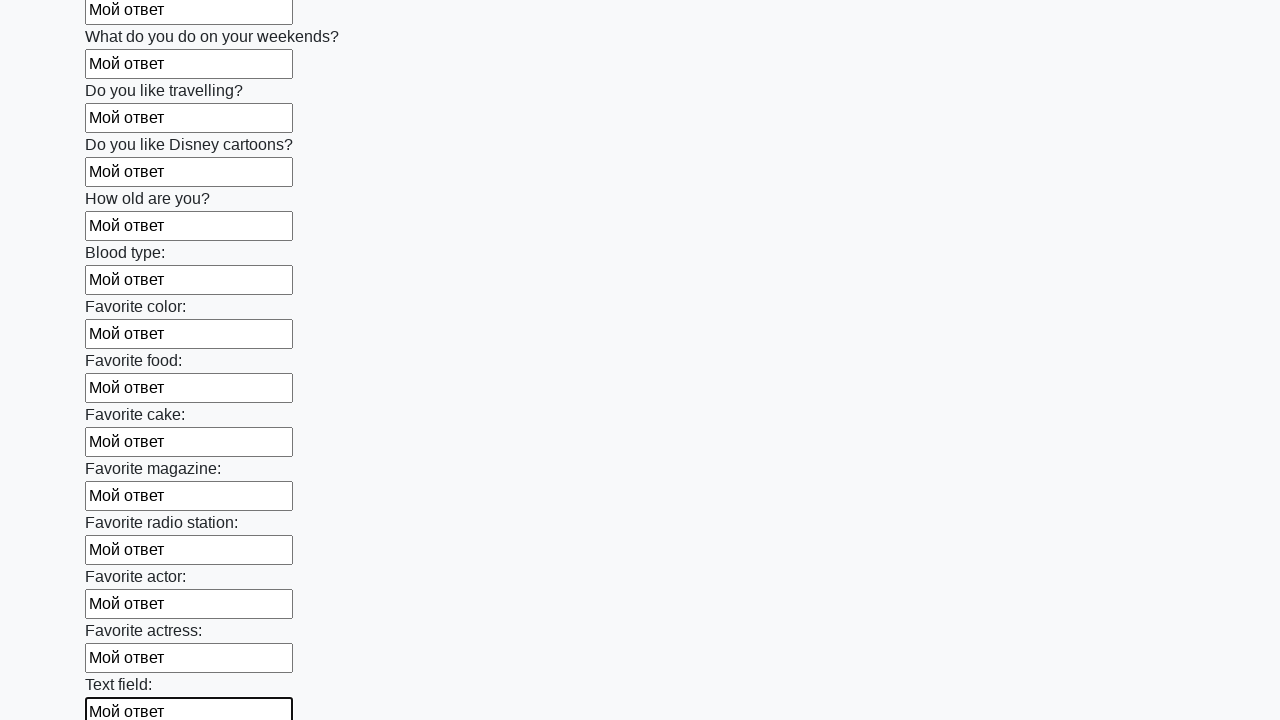

Filled text input field 28 of 100 with 'Мой ответ' on input[type=text] >> nth=27
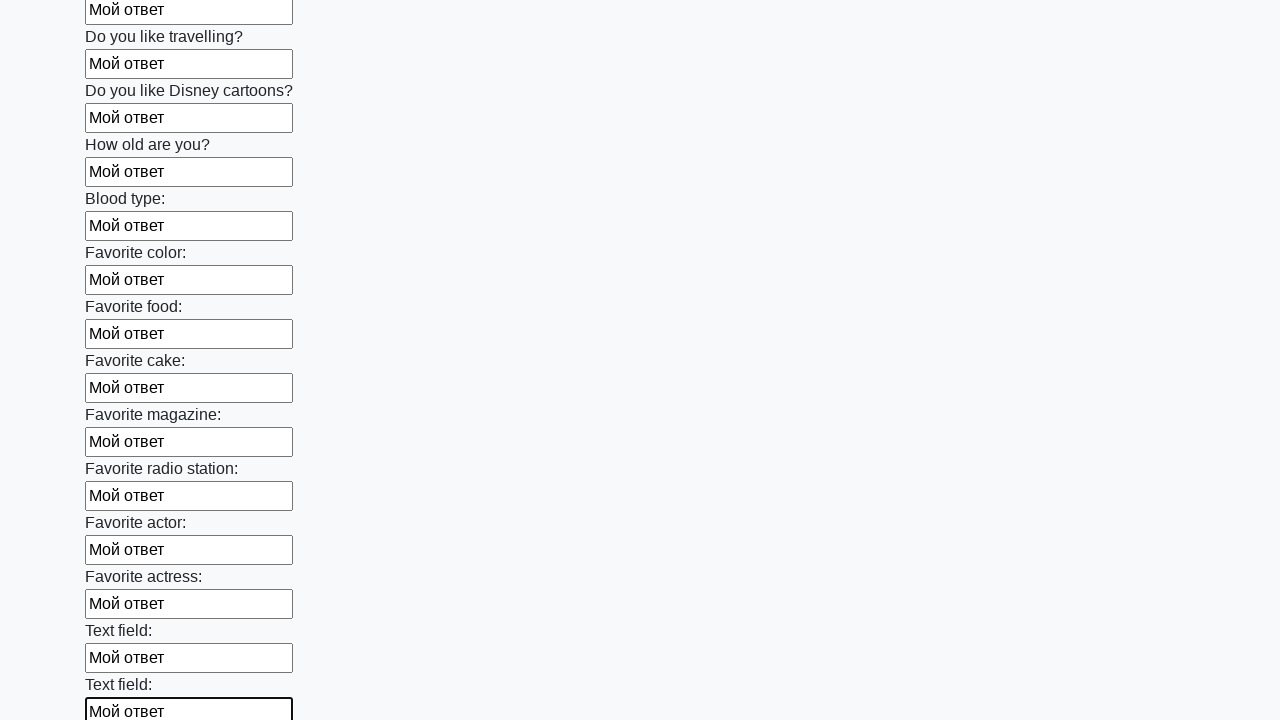

Filled text input field 29 of 100 with 'Мой ответ' on input[type=text] >> nth=28
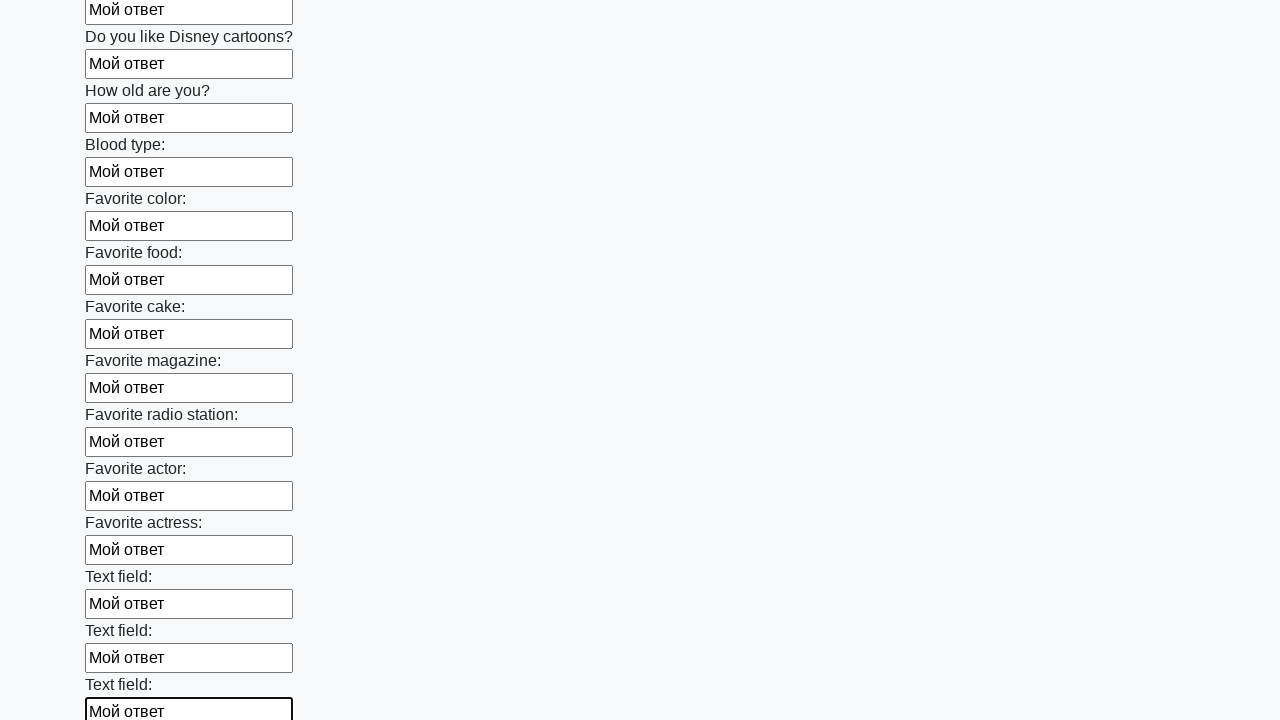

Filled text input field 30 of 100 with 'Мой ответ' on input[type=text] >> nth=29
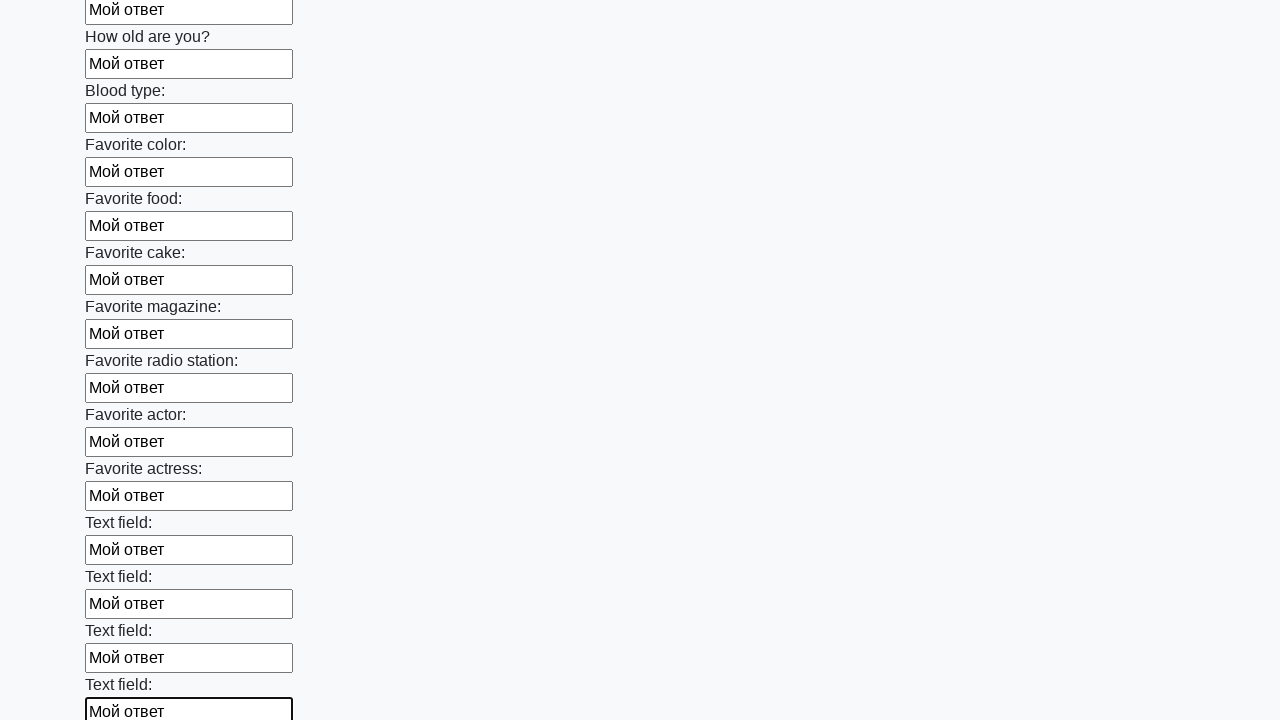

Filled text input field 31 of 100 with 'Мой ответ' on input[type=text] >> nth=30
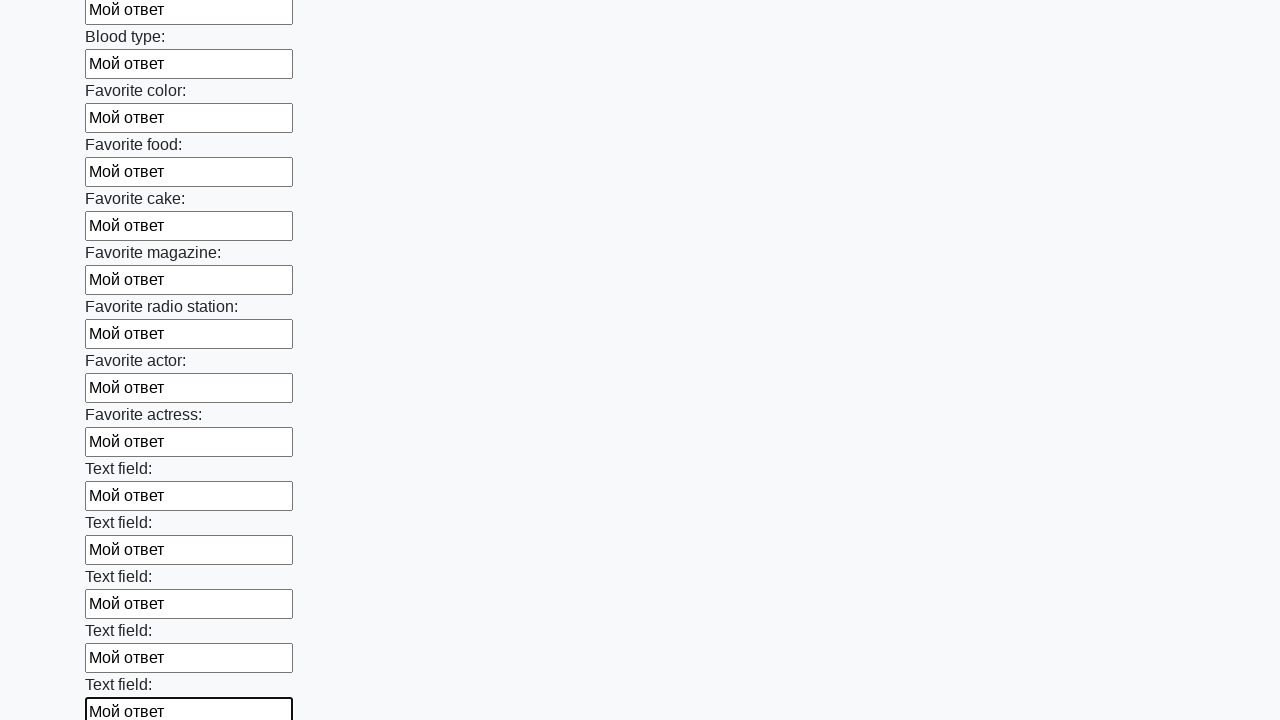

Filled text input field 32 of 100 with 'Мой ответ' on input[type=text] >> nth=31
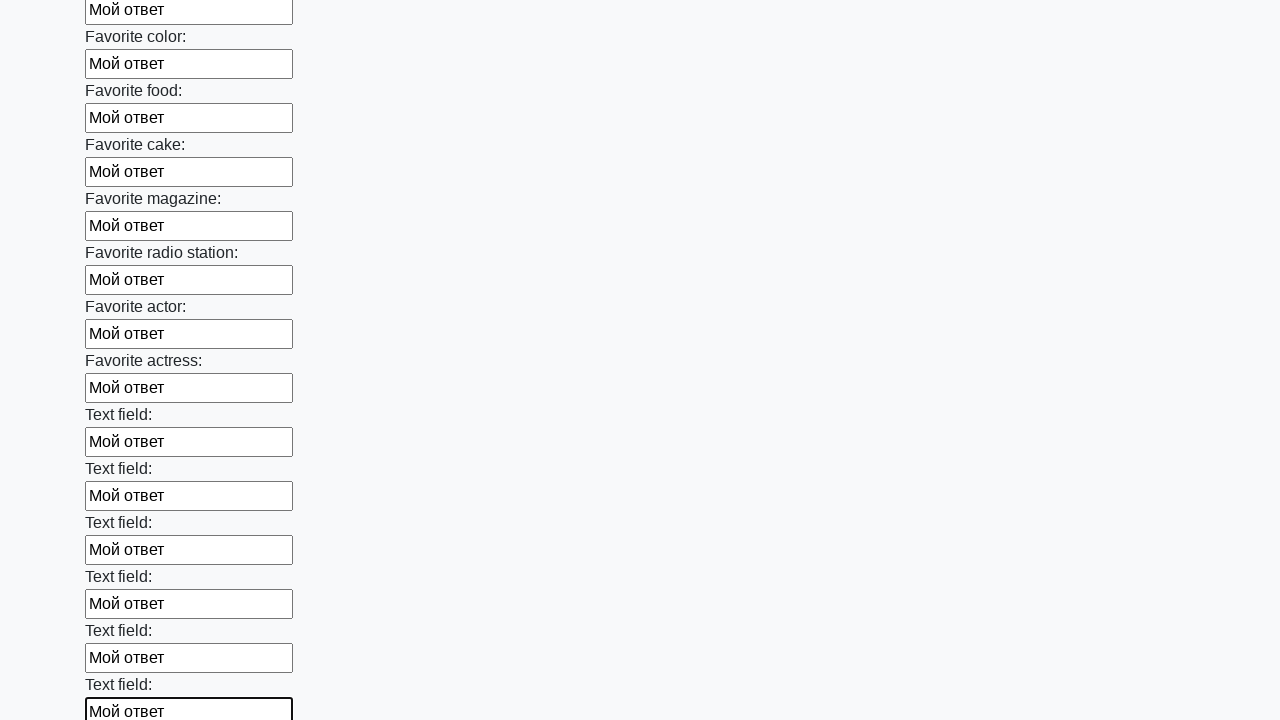

Filled text input field 33 of 100 with 'Мой ответ' on input[type=text] >> nth=32
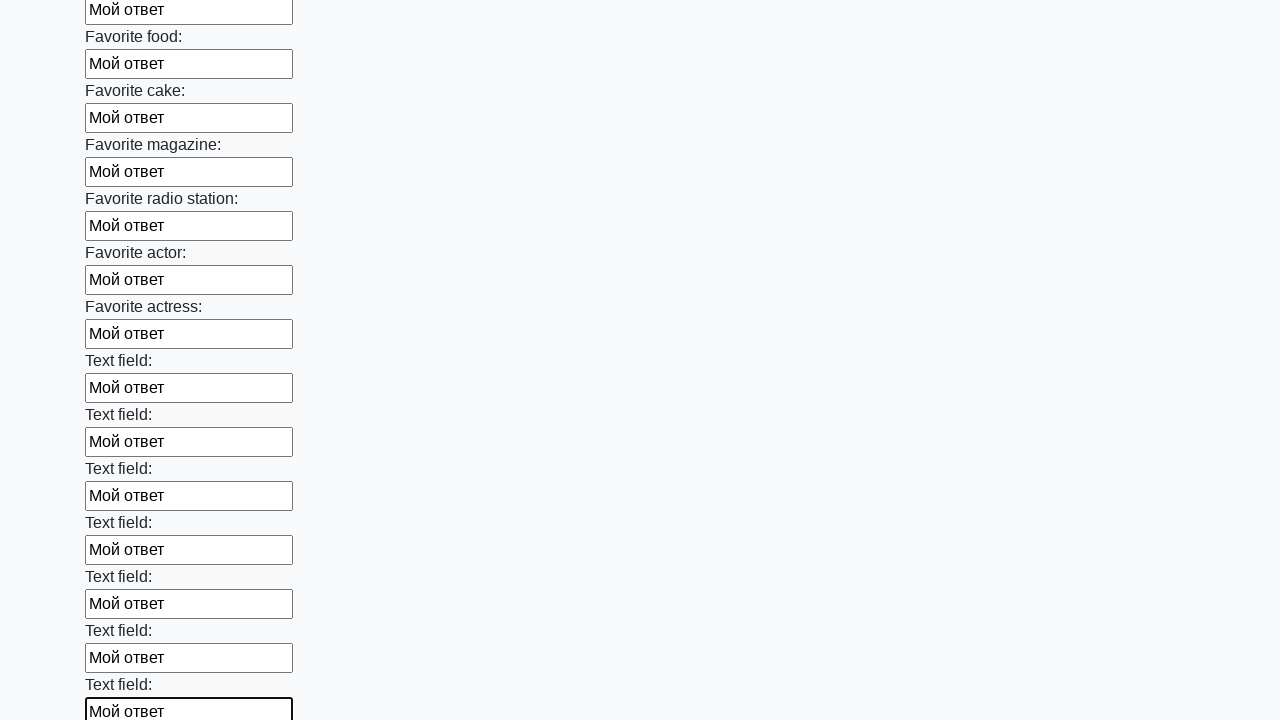

Filled text input field 34 of 100 with 'Мой ответ' on input[type=text] >> nth=33
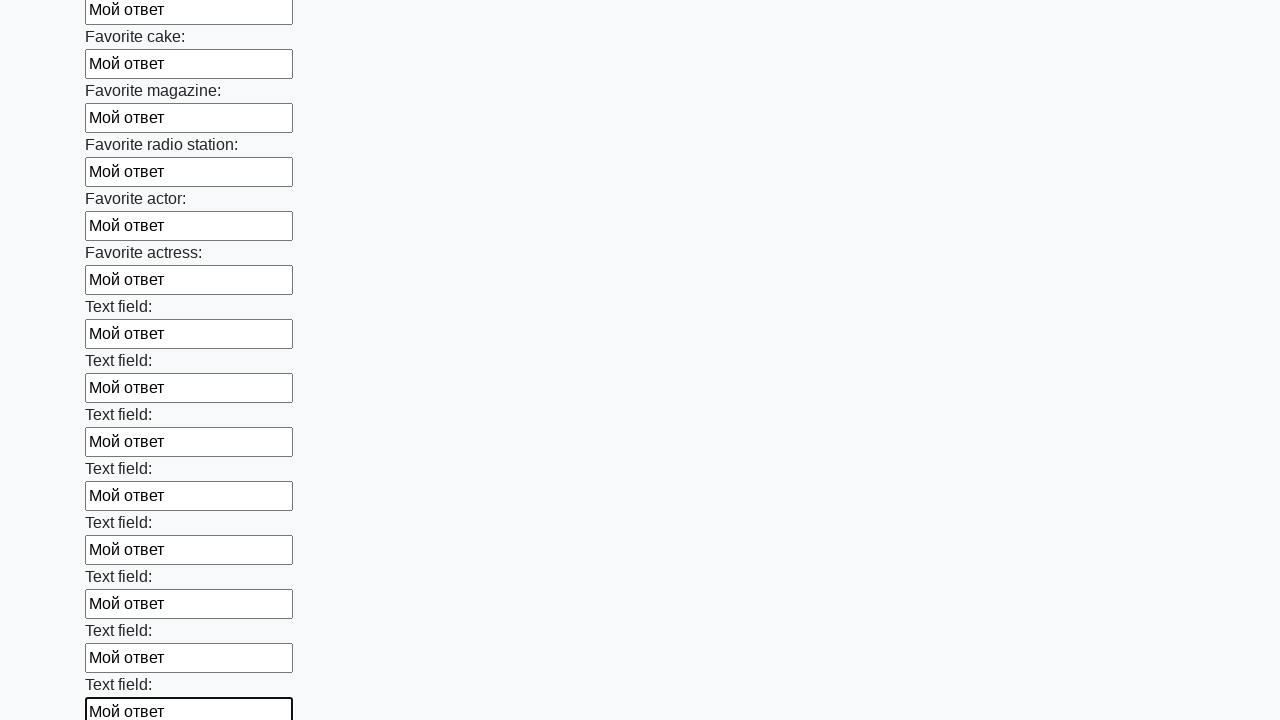

Filled text input field 35 of 100 with 'Мой ответ' on input[type=text] >> nth=34
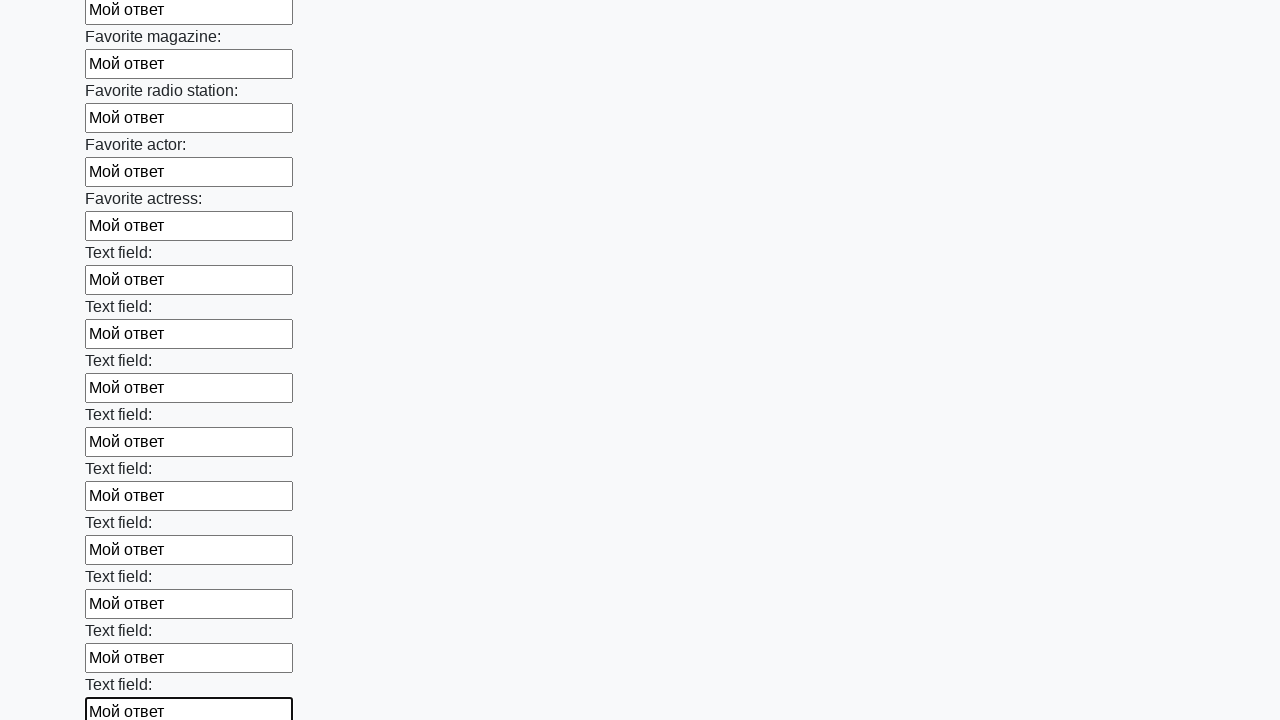

Filled text input field 36 of 100 with 'Мой ответ' on input[type=text] >> nth=35
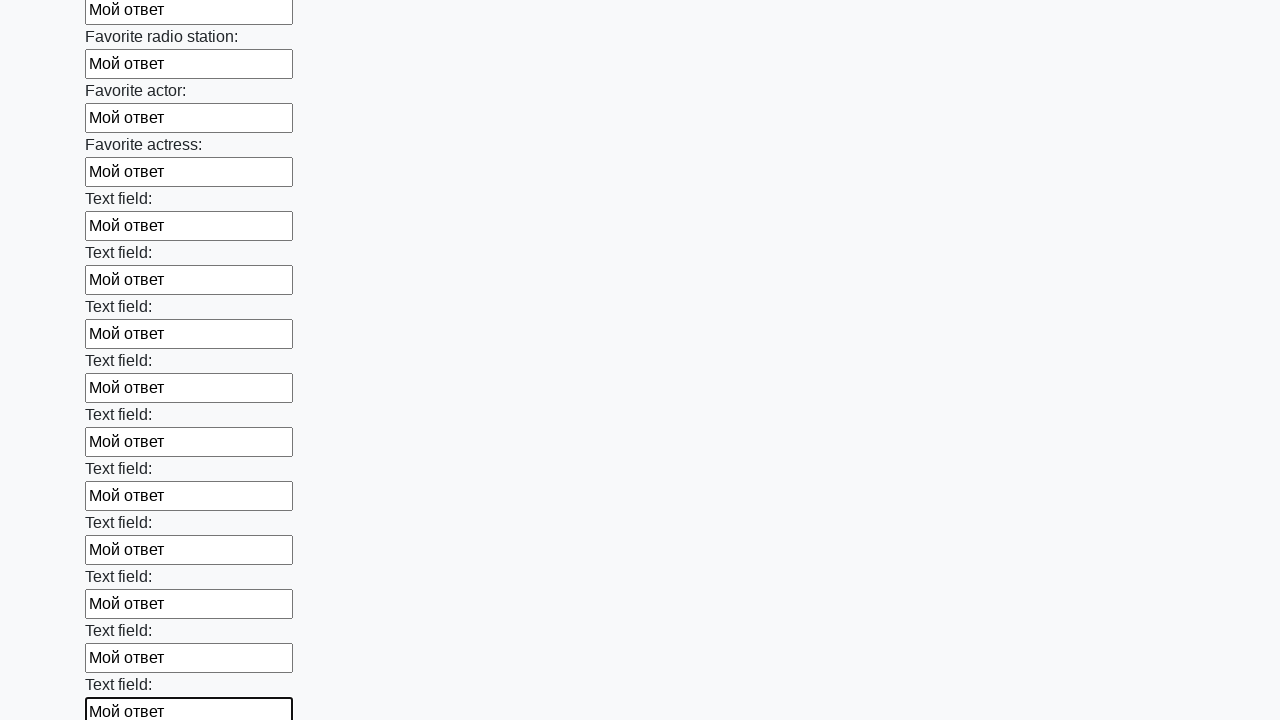

Filled text input field 37 of 100 with 'Мой ответ' on input[type=text] >> nth=36
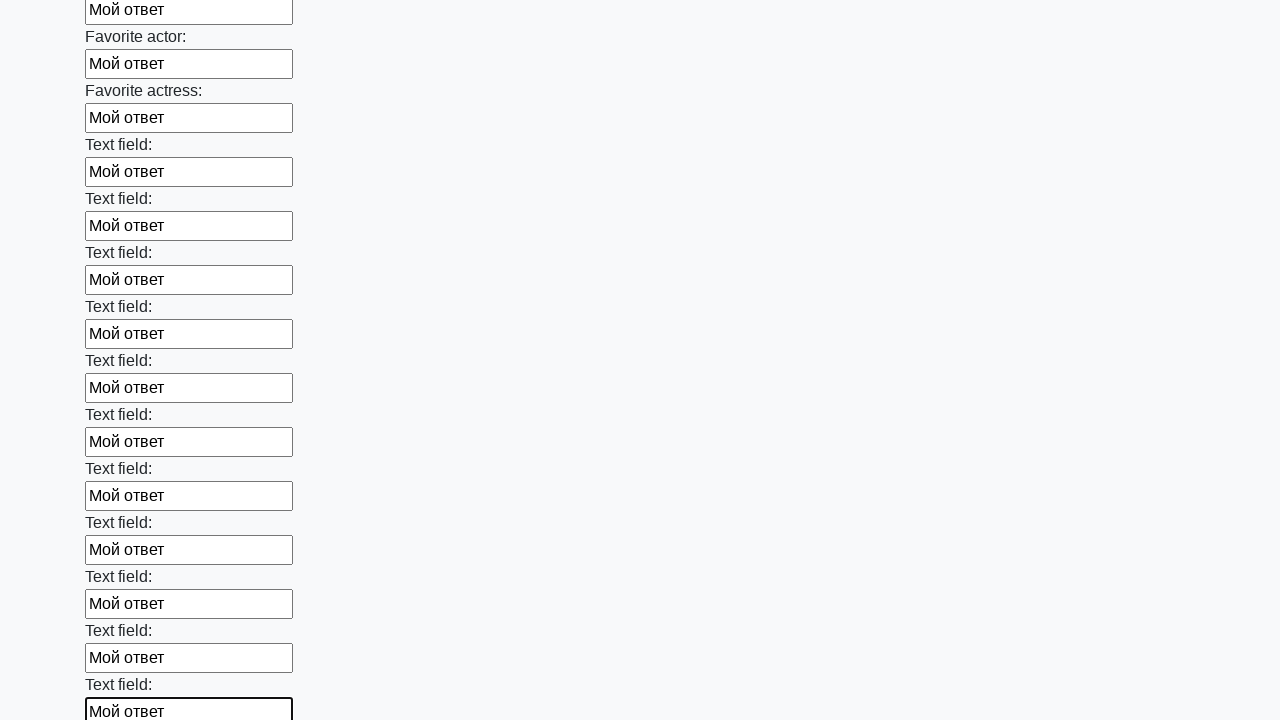

Filled text input field 38 of 100 with 'Мой ответ' on input[type=text] >> nth=37
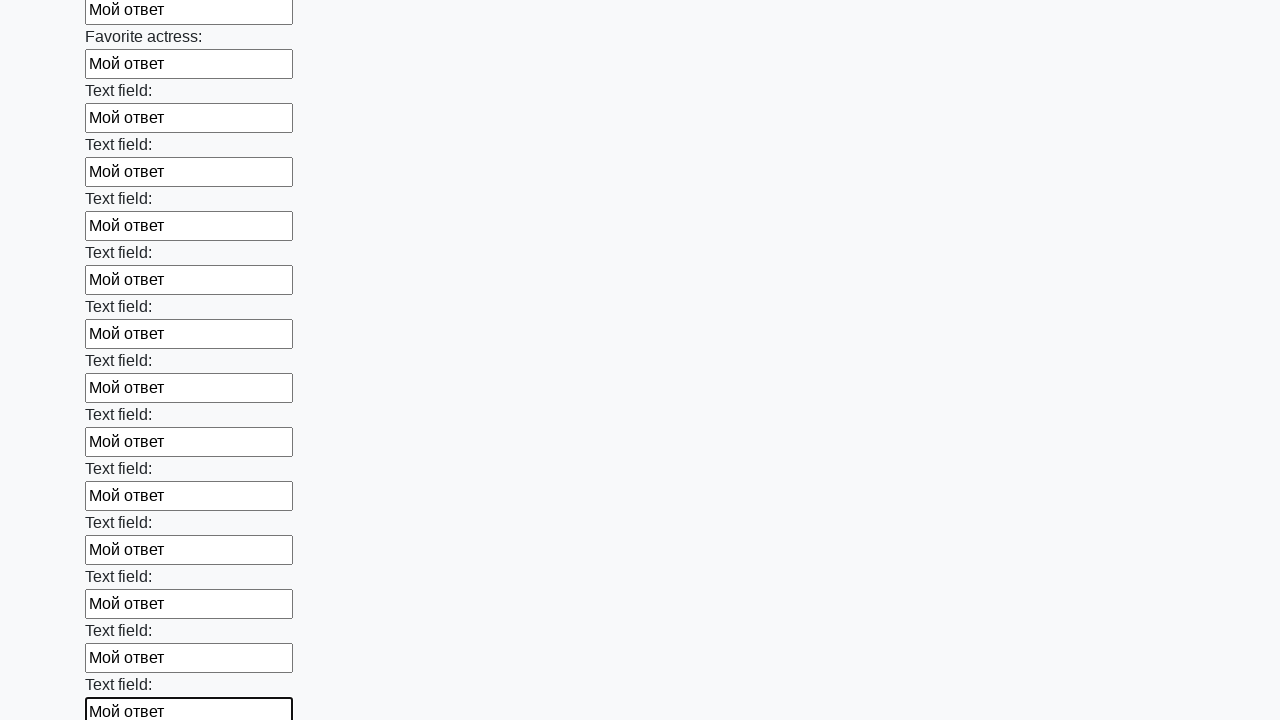

Filled text input field 39 of 100 with 'Мой ответ' on input[type=text] >> nth=38
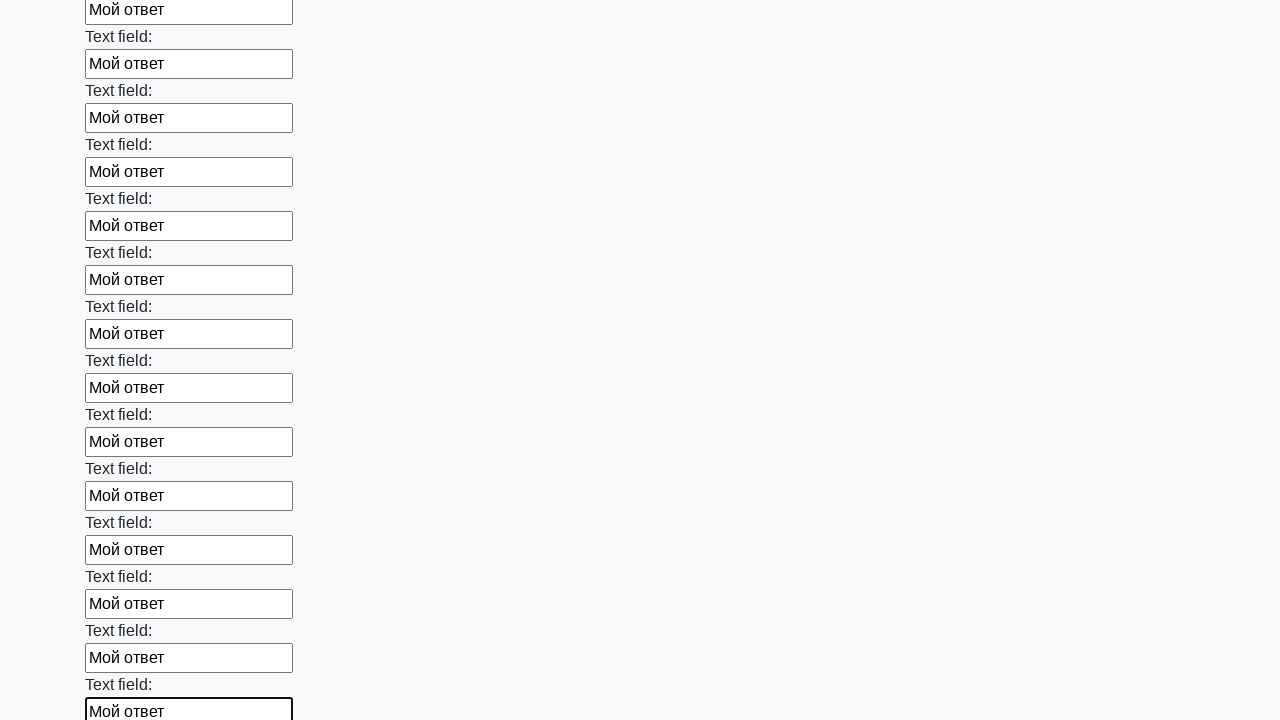

Filled text input field 40 of 100 with 'Мой ответ' on input[type=text] >> nth=39
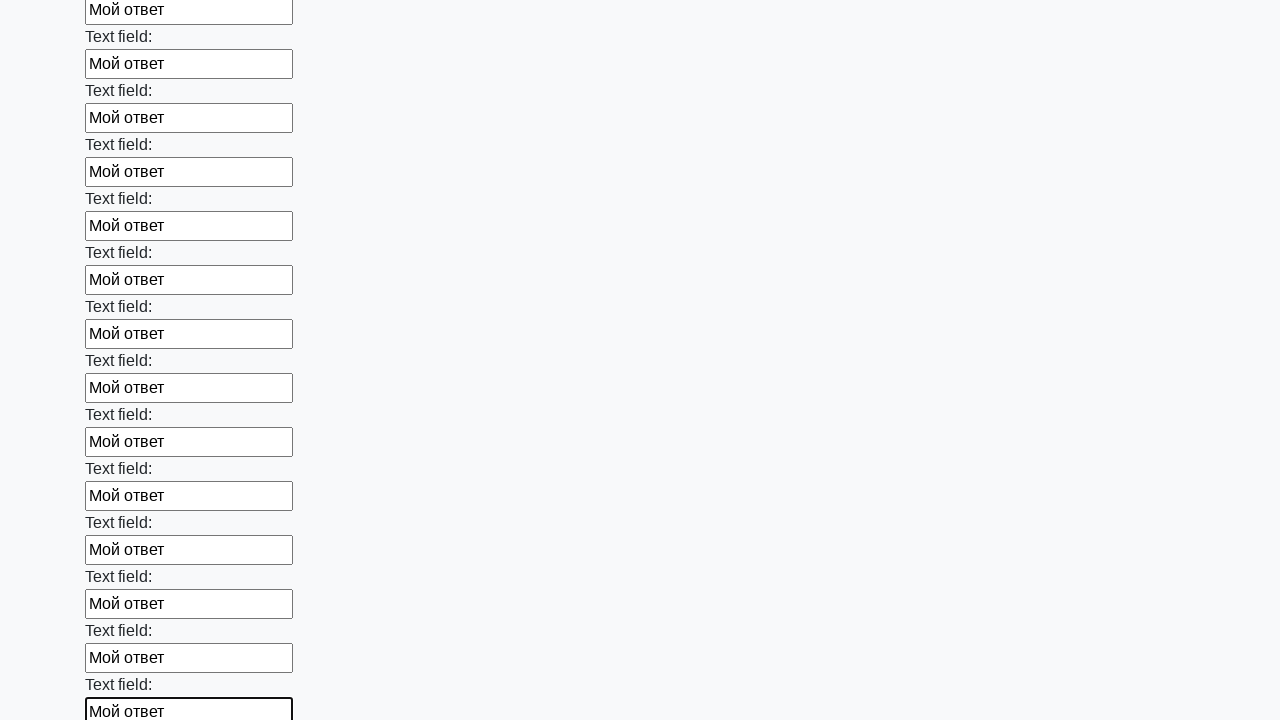

Filled text input field 41 of 100 with 'Мой ответ' on input[type=text] >> nth=40
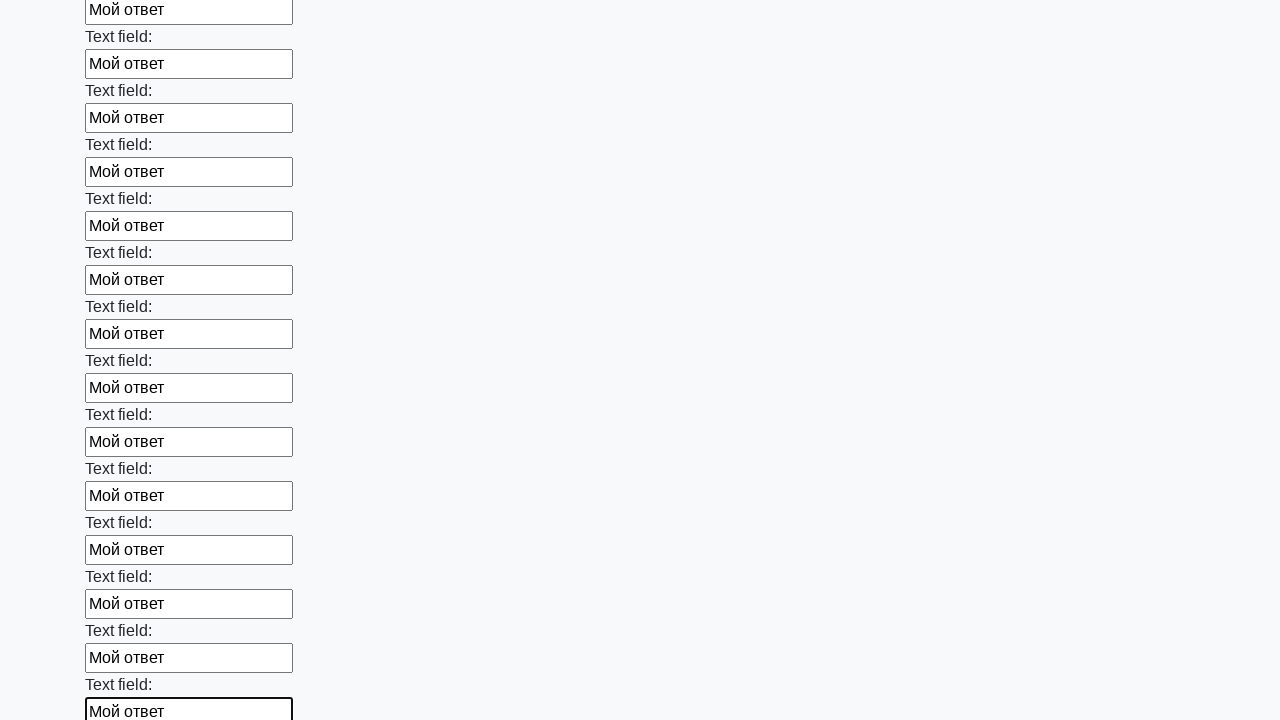

Filled text input field 42 of 100 with 'Мой ответ' on input[type=text] >> nth=41
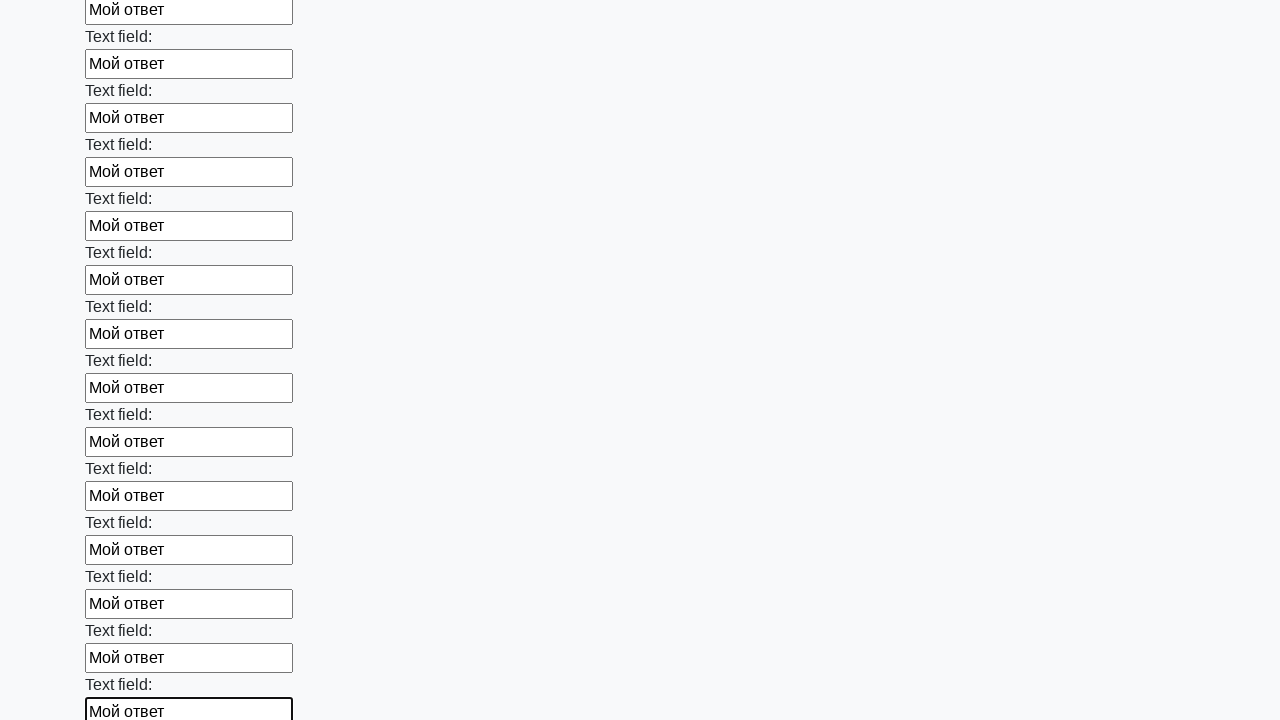

Filled text input field 43 of 100 with 'Мой ответ' on input[type=text] >> nth=42
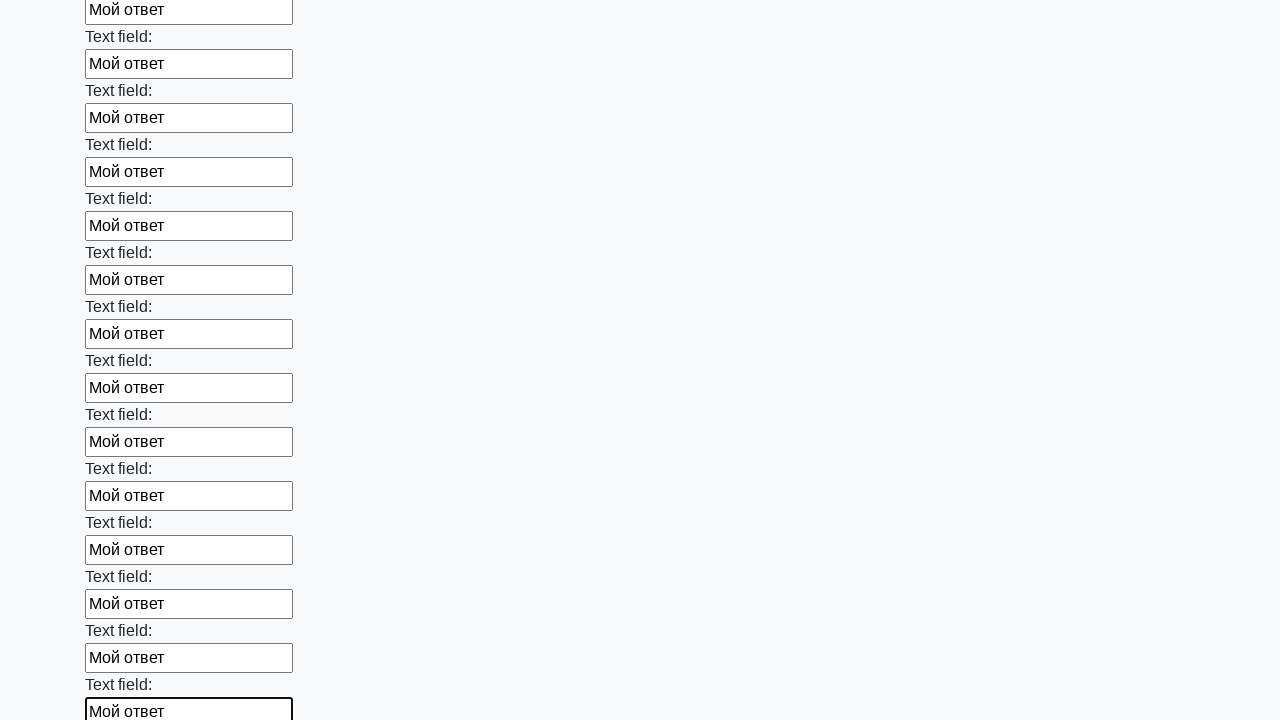

Filled text input field 44 of 100 with 'Мой ответ' on input[type=text] >> nth=43
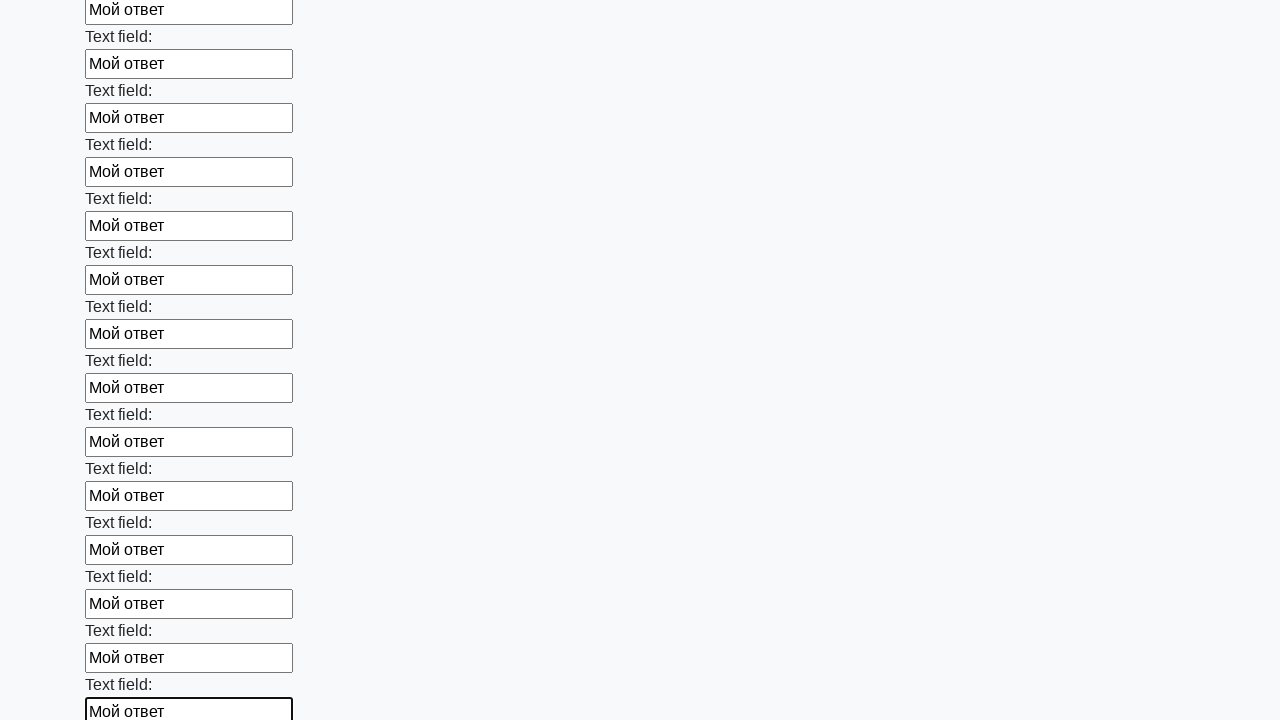

Filled text input field 45 of 100 with 'Мой ответ' on input[type=text] >> nth=44
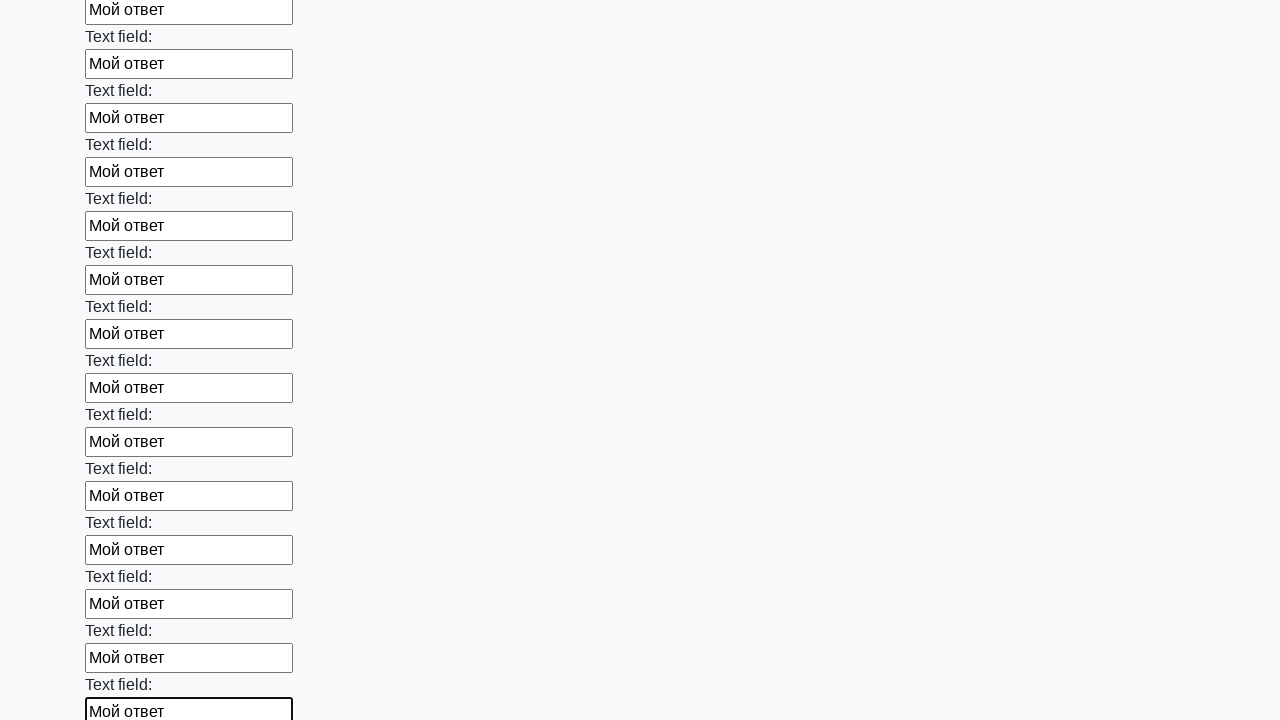

Filled text input field 46 of 100 with 'Мой ответ' on input[type=text] >> nth=45
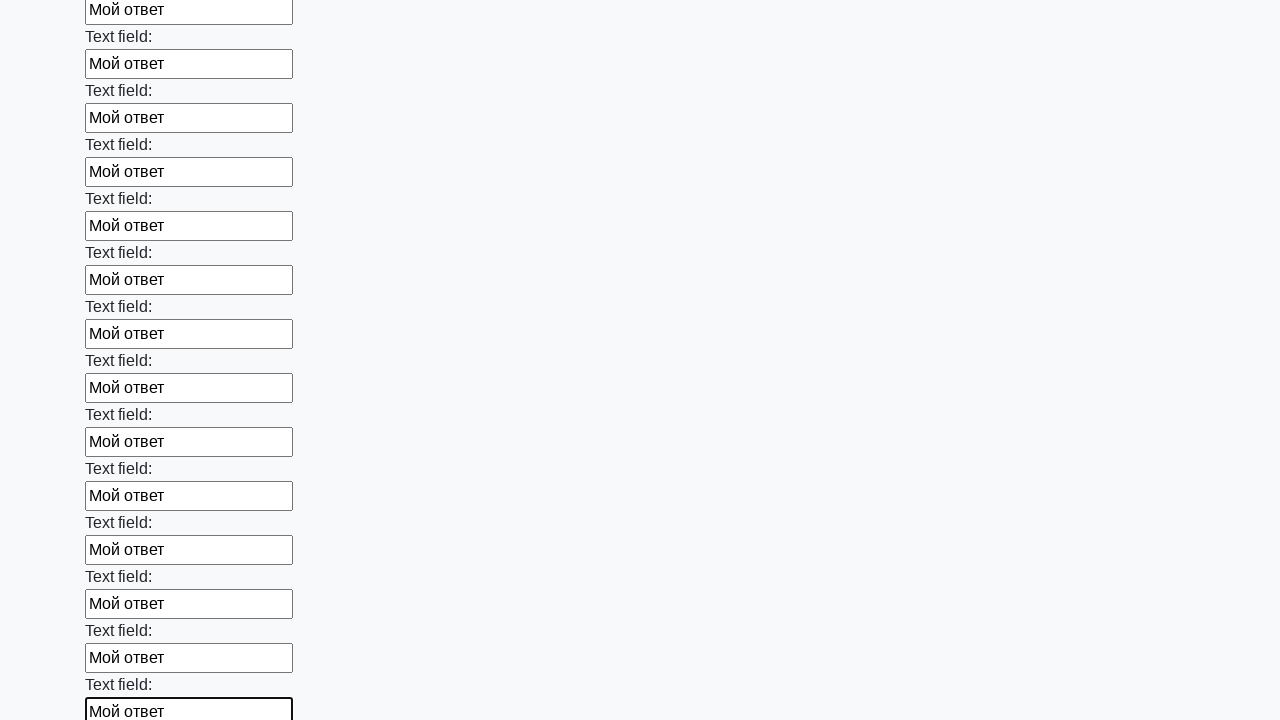

Filled text input field 47 of 100 with 'Мой ответ' on input[type=text] >> nth=46
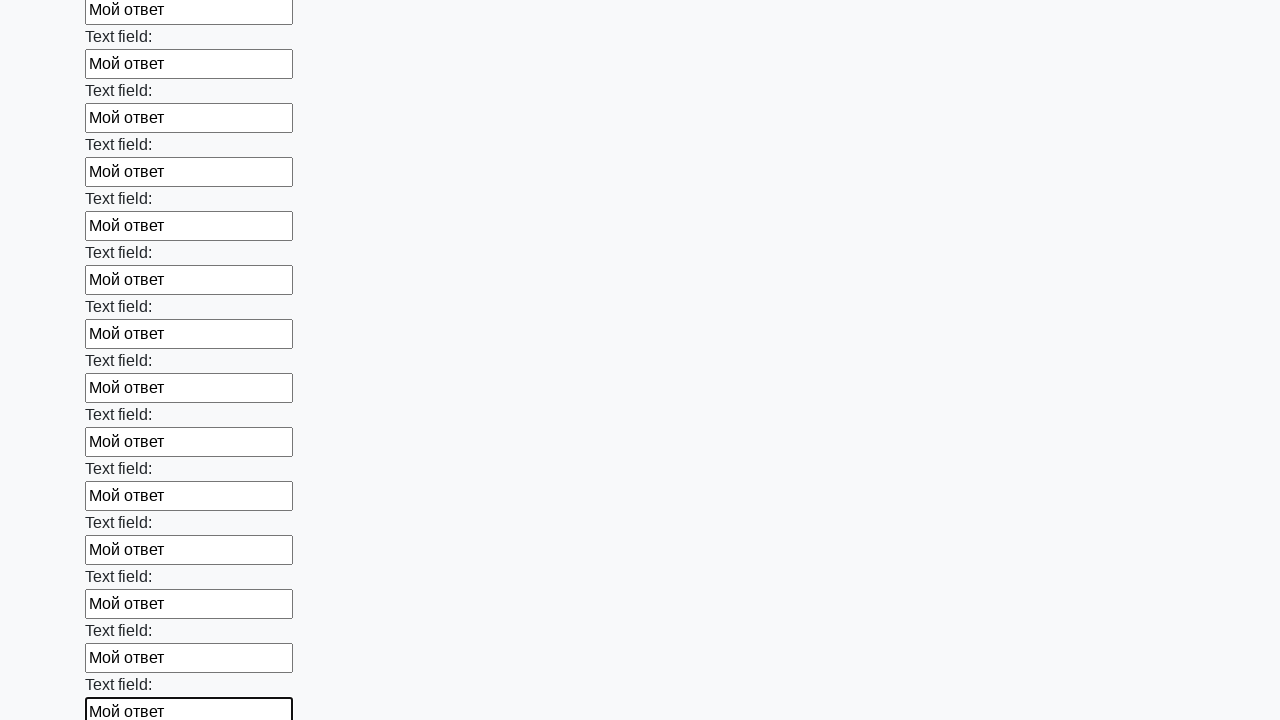

Filled text input field 48 of 100 with 'Мой ответ' on input[type=text] >> nth=47
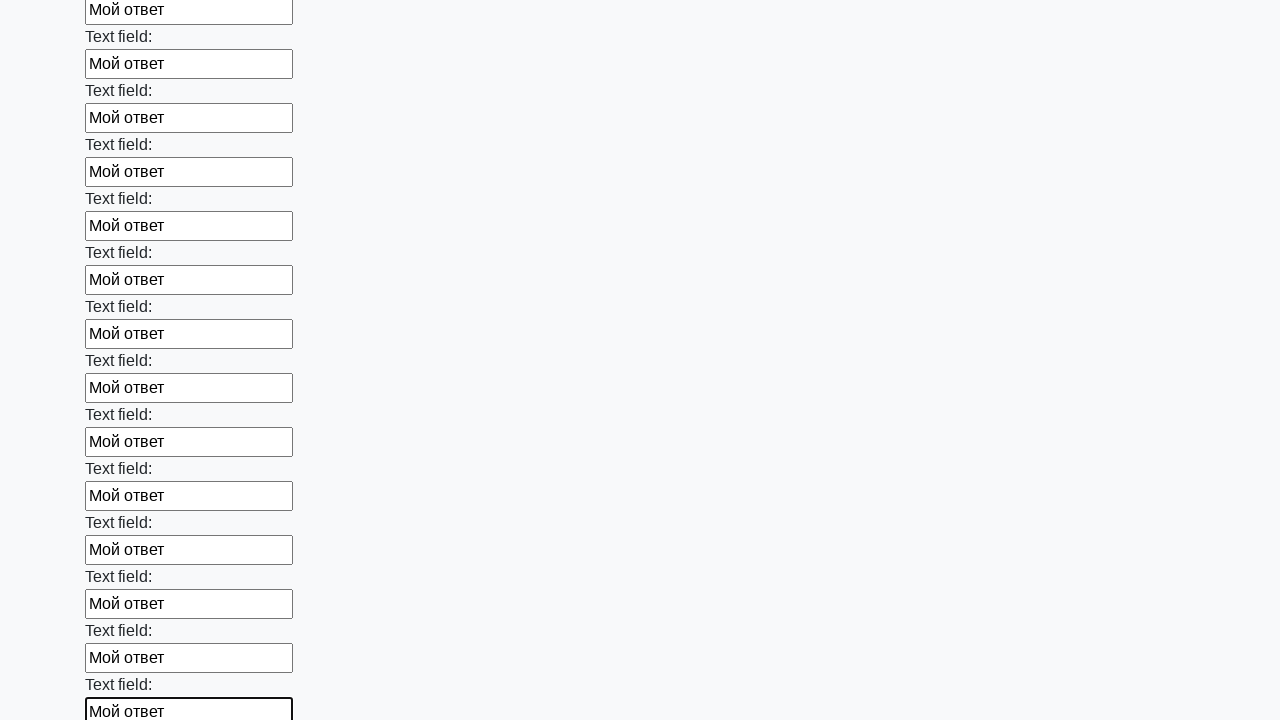

Filled text input field 49 of 100 with 'Мой ответ' on input[type=text] >> nth=48
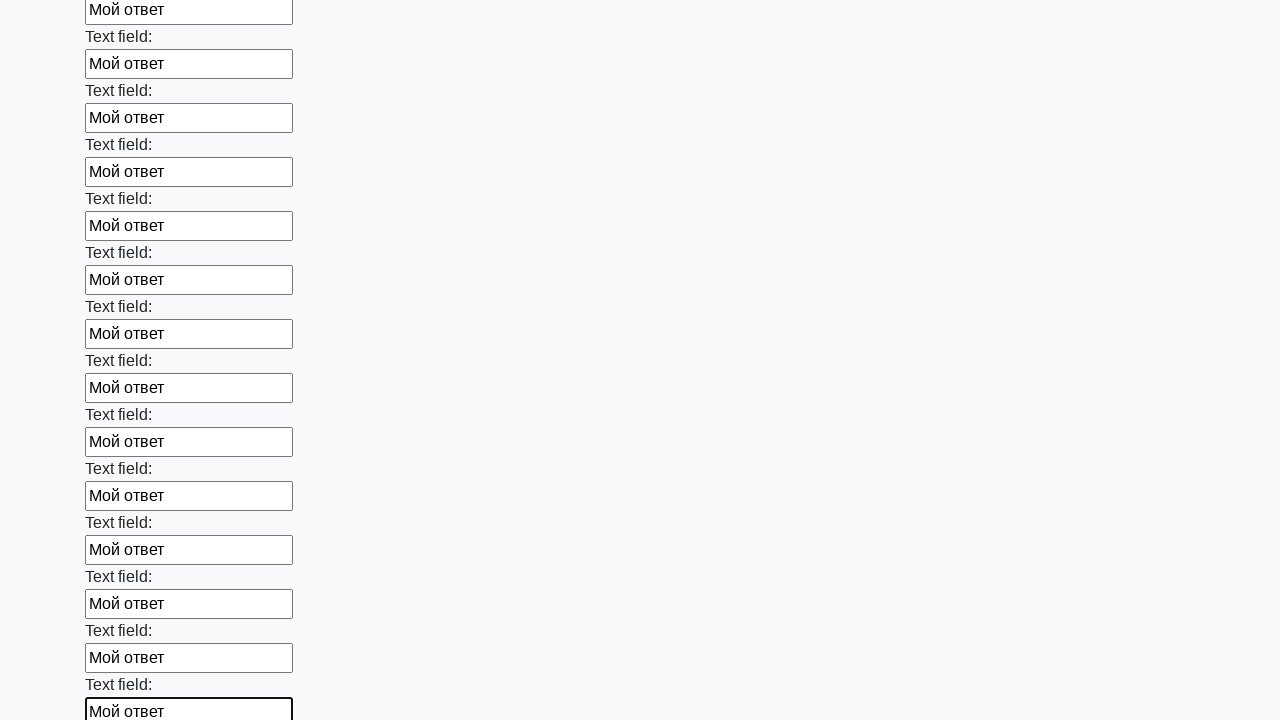

Filled text input field 50 of 100 with 'Мой ответ' on input[type=text] >> nth=49
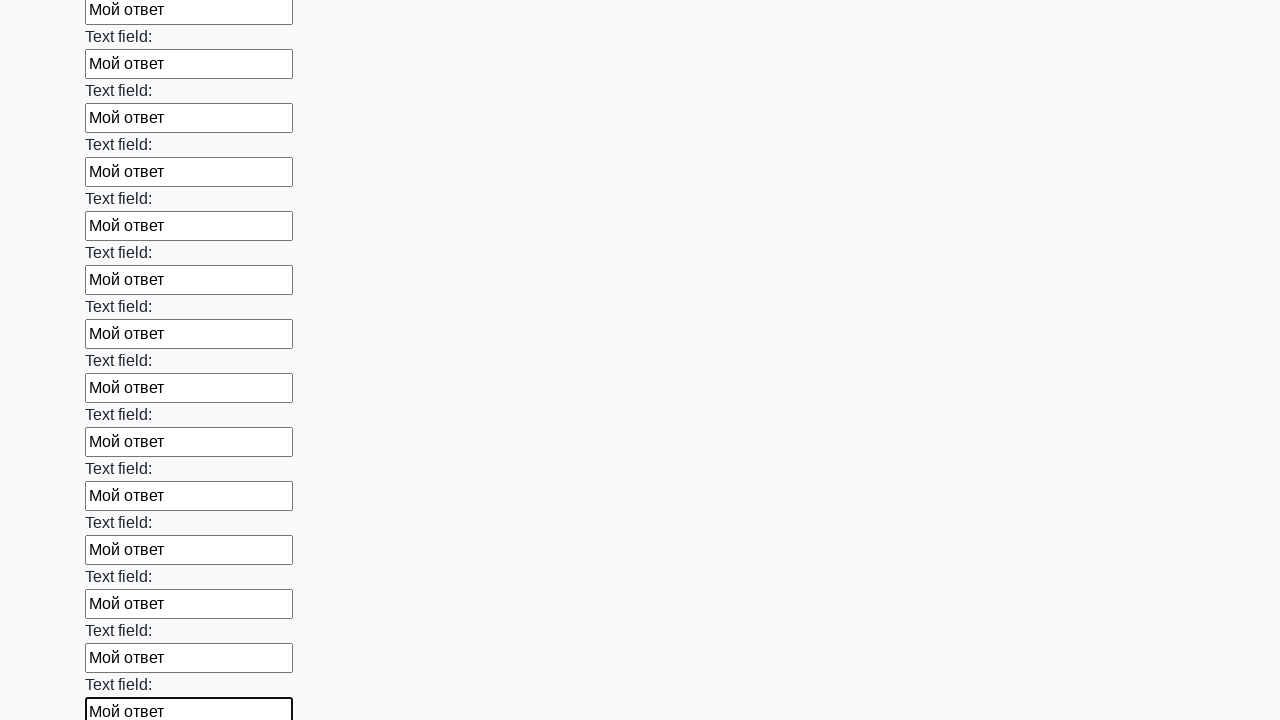

Filled text input field 51 of 100 with 'Мой ответ' on input[type=text] >> nth=50
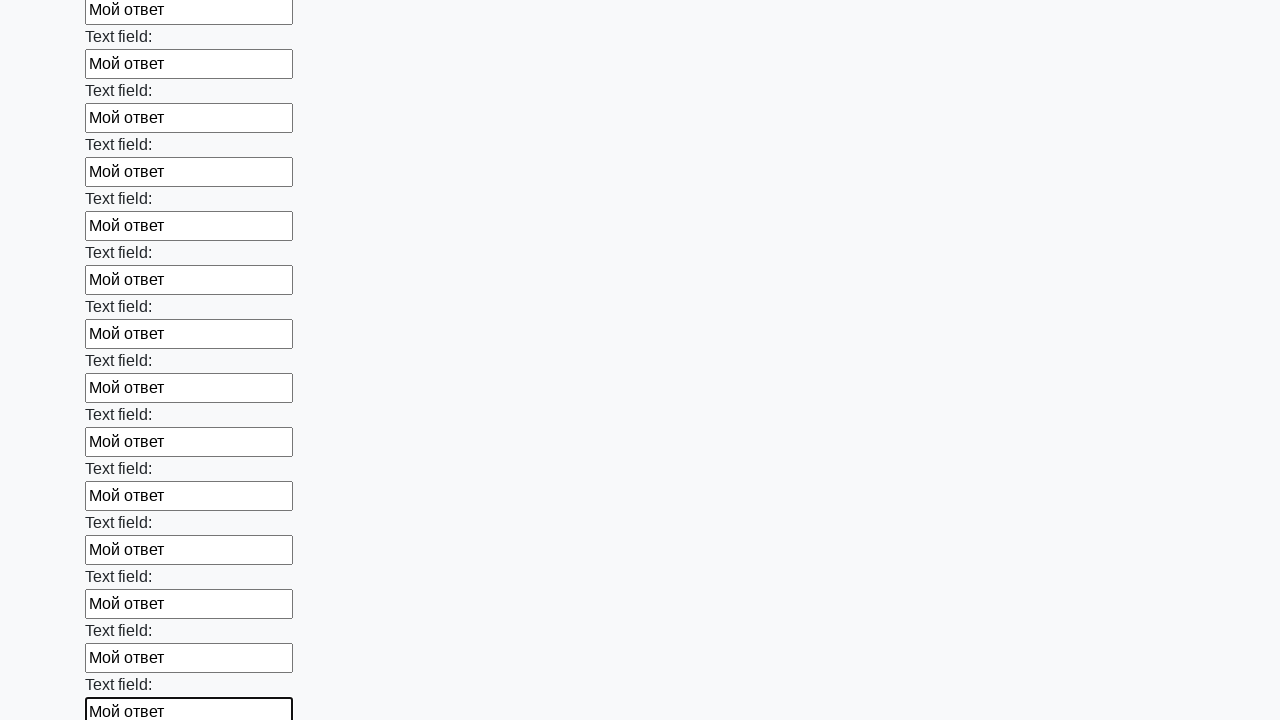

Filled text input field 52 of 100 with 'Мой ответ' on input[type=text] >> nth=51
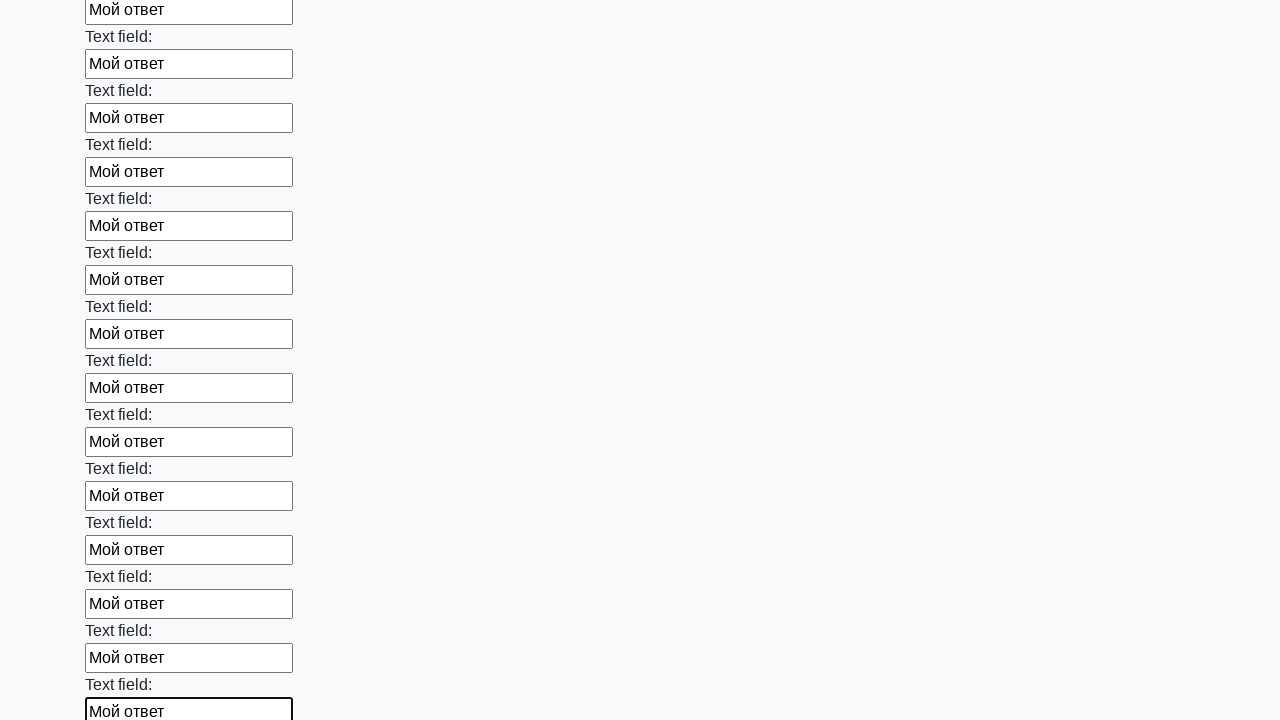

Filled text input field 53 of 100 with 'Мой ответ' on input[type=text] >> nth=52
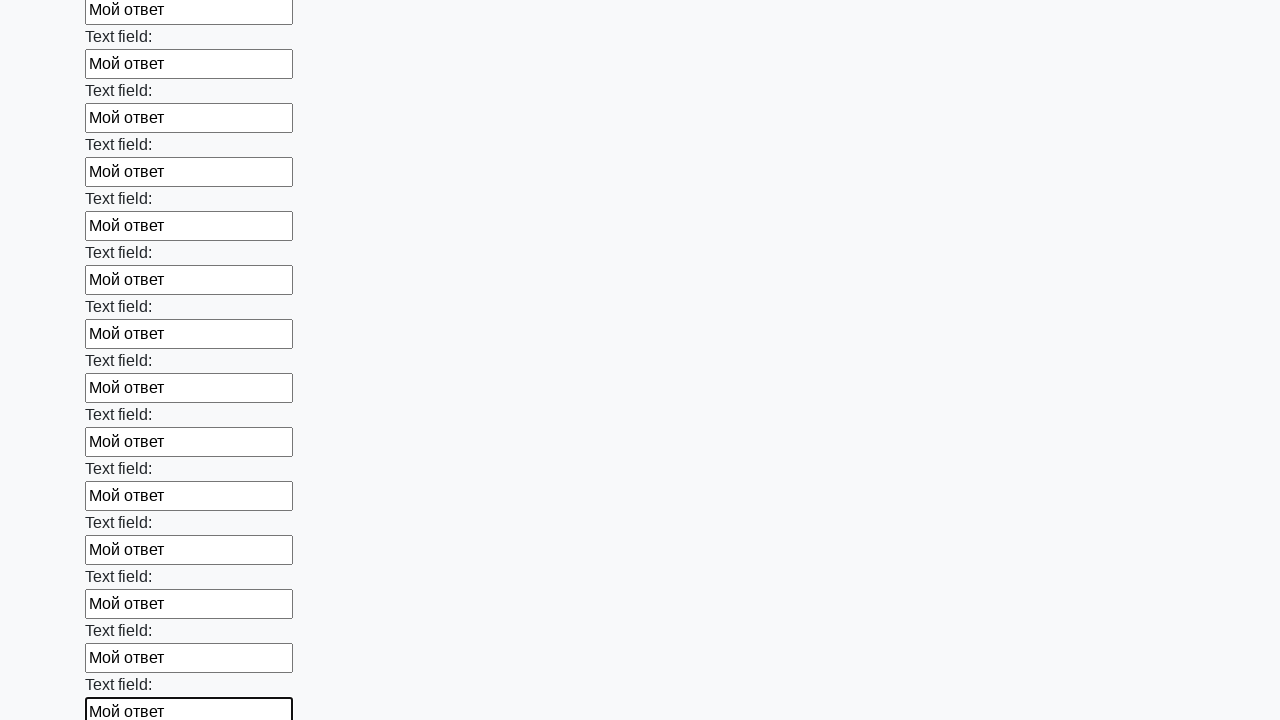

Filled text input field 54 of 100 with 'Мой ответ' on input[type=text] >> nth=53
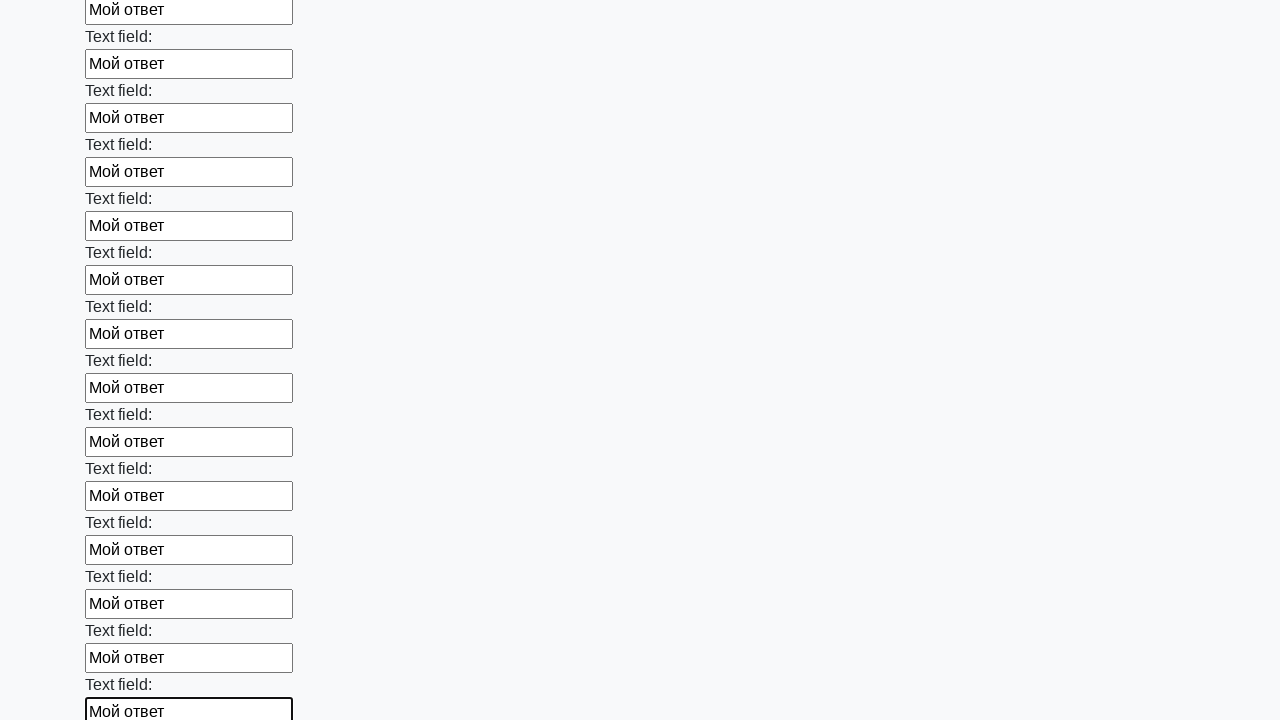

Filled text input field 55 of 100 with 'Мой ответ' on input[type=text] >> nth=54
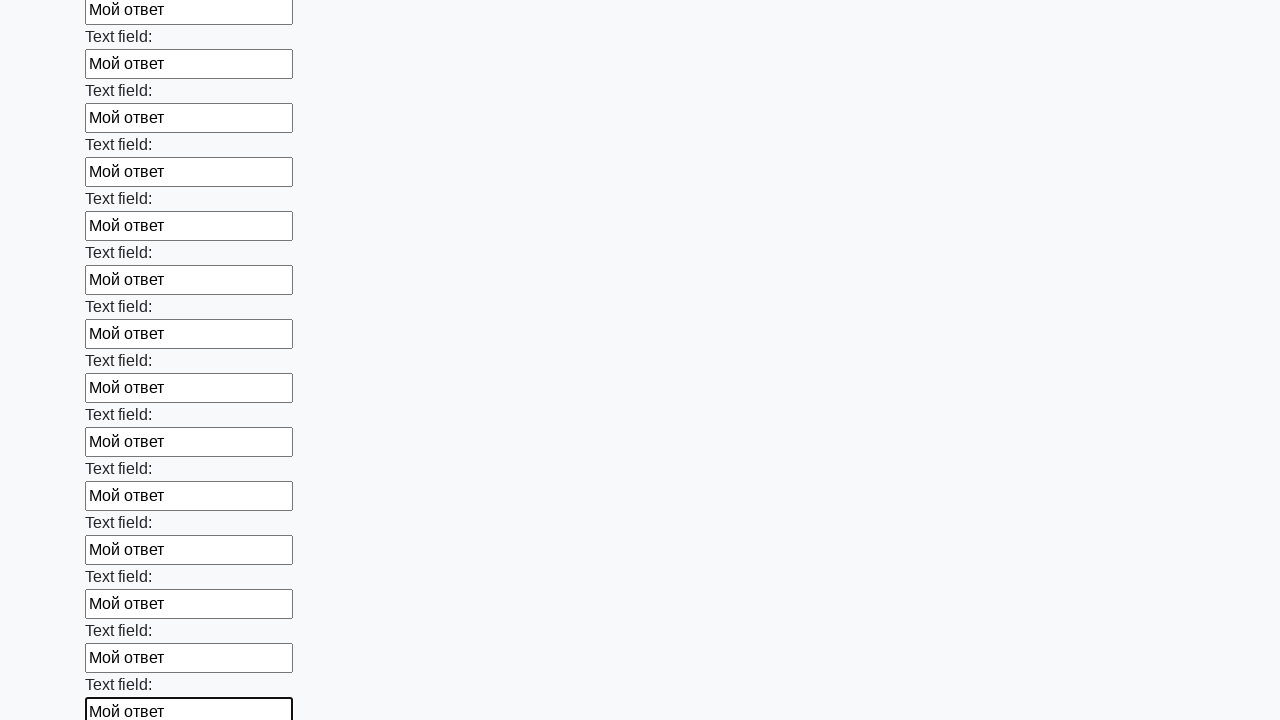

Filled text input field 56 of 100 with 'Мой ответ' on input[type=text] >> nth=55
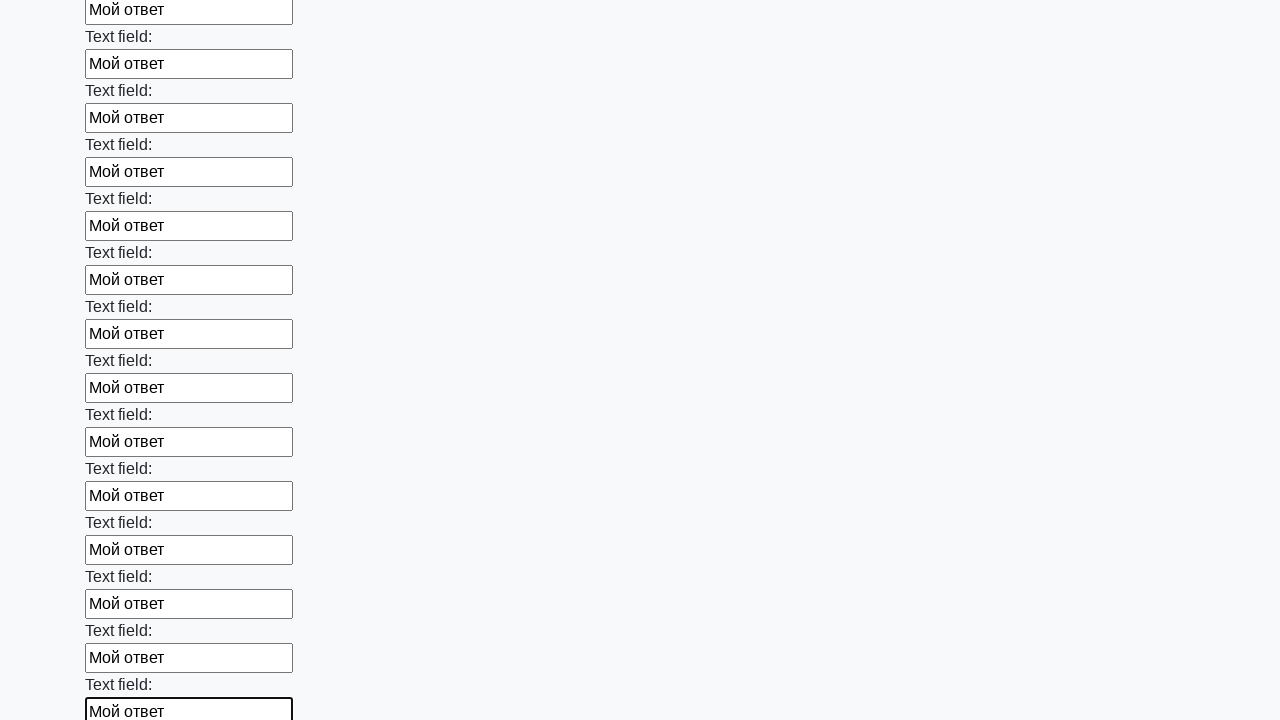

Filled text input field 57 of 100 with 'Мой ответ' on input[type=text] >> nth=56
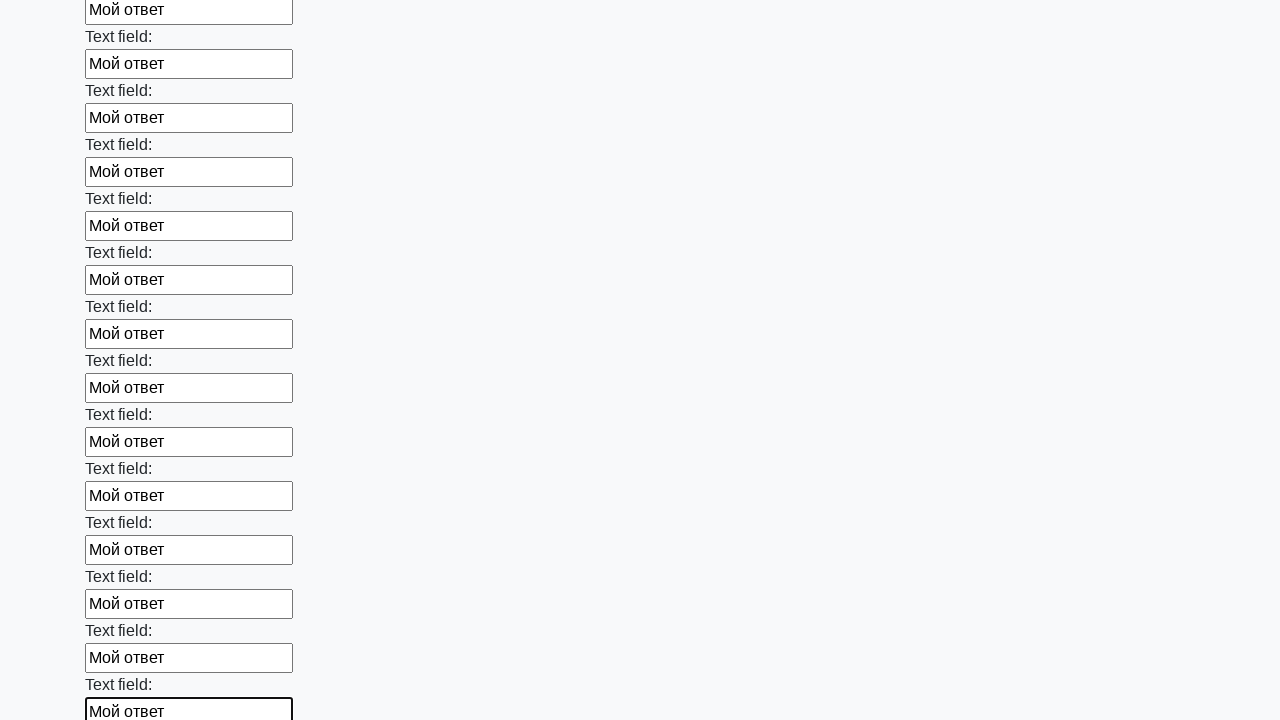

Filled text input field 58 of 100 with 'Мой ответ' on input[type=text] >> nth=57
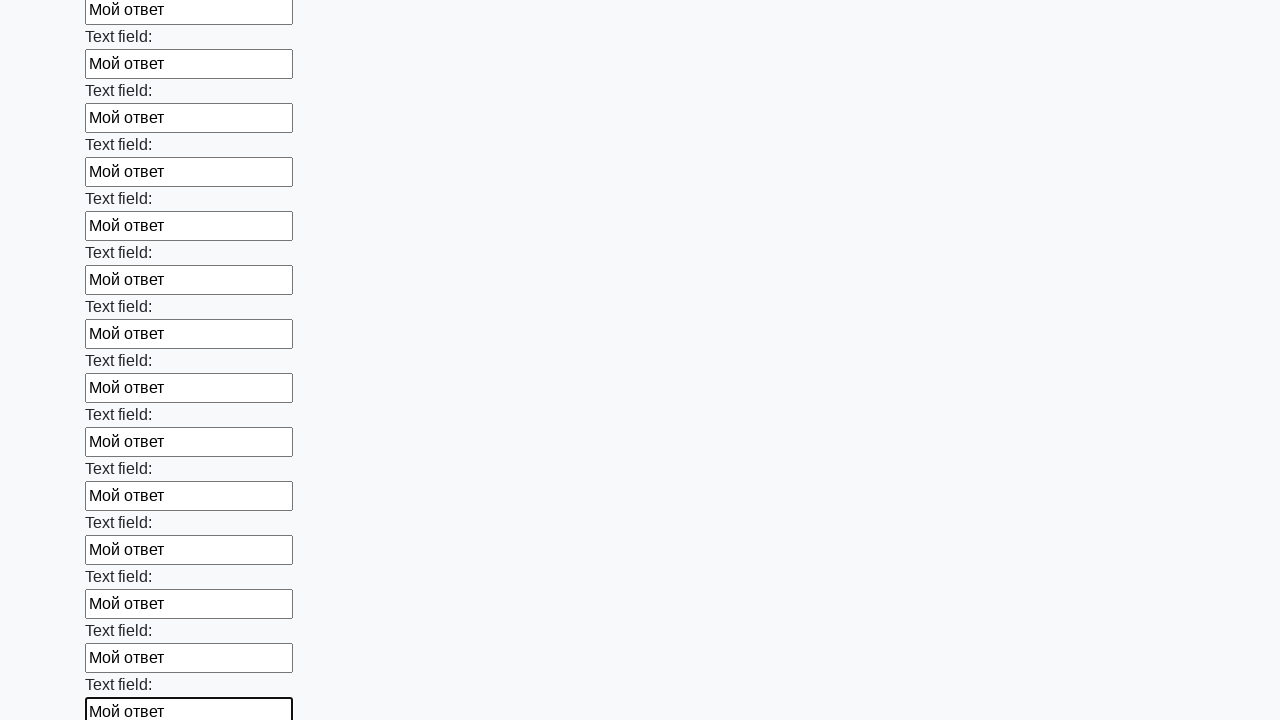

Filled text input field 59 of 100 with 'Мой ответ' on input[type=text] >> nth=58
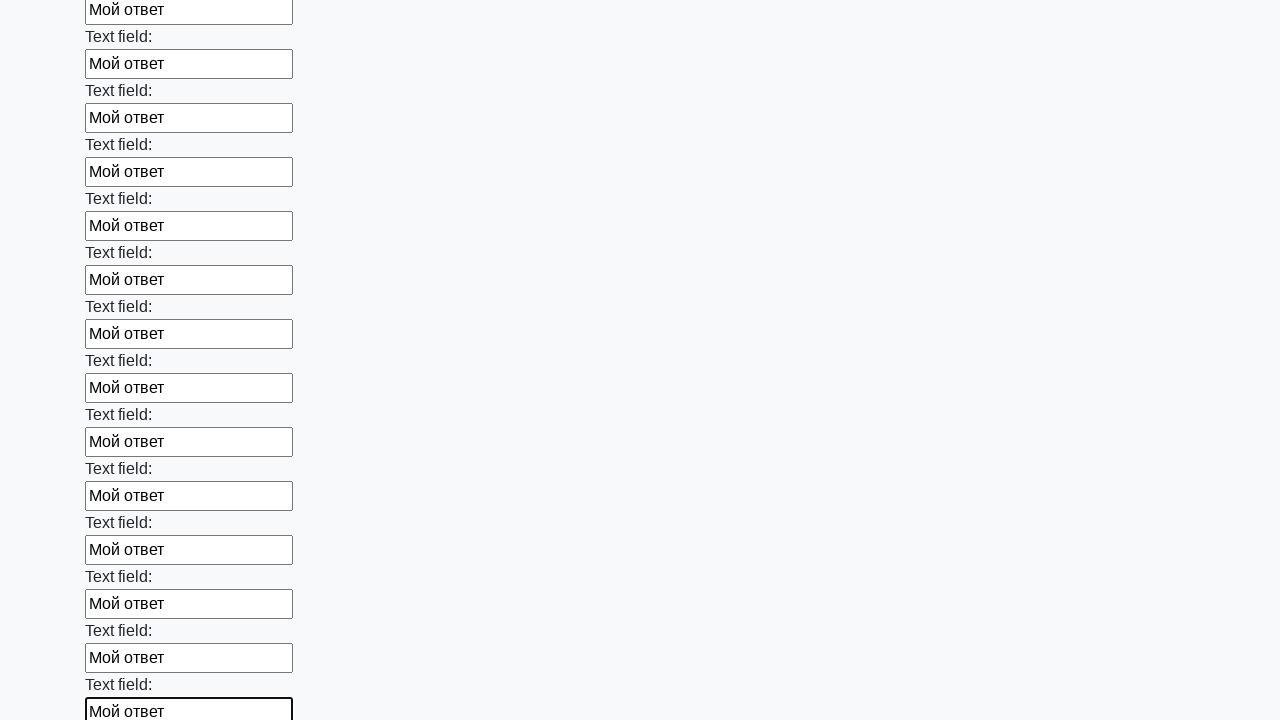

Filled text input field 60 of 100 with 'Мой ответ' on input[type=text] >> nth=59
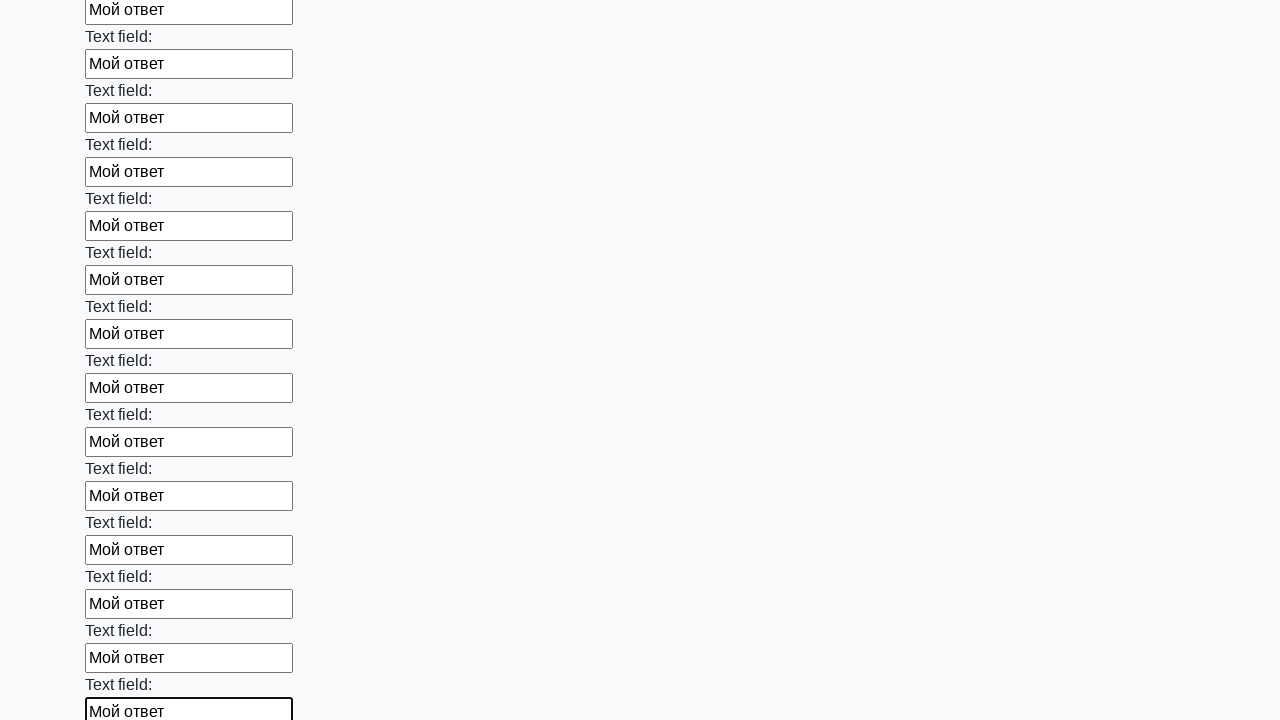

Filled text input field 61 of 100 with 'Мой ответ' on input[type=text] >> nth=60
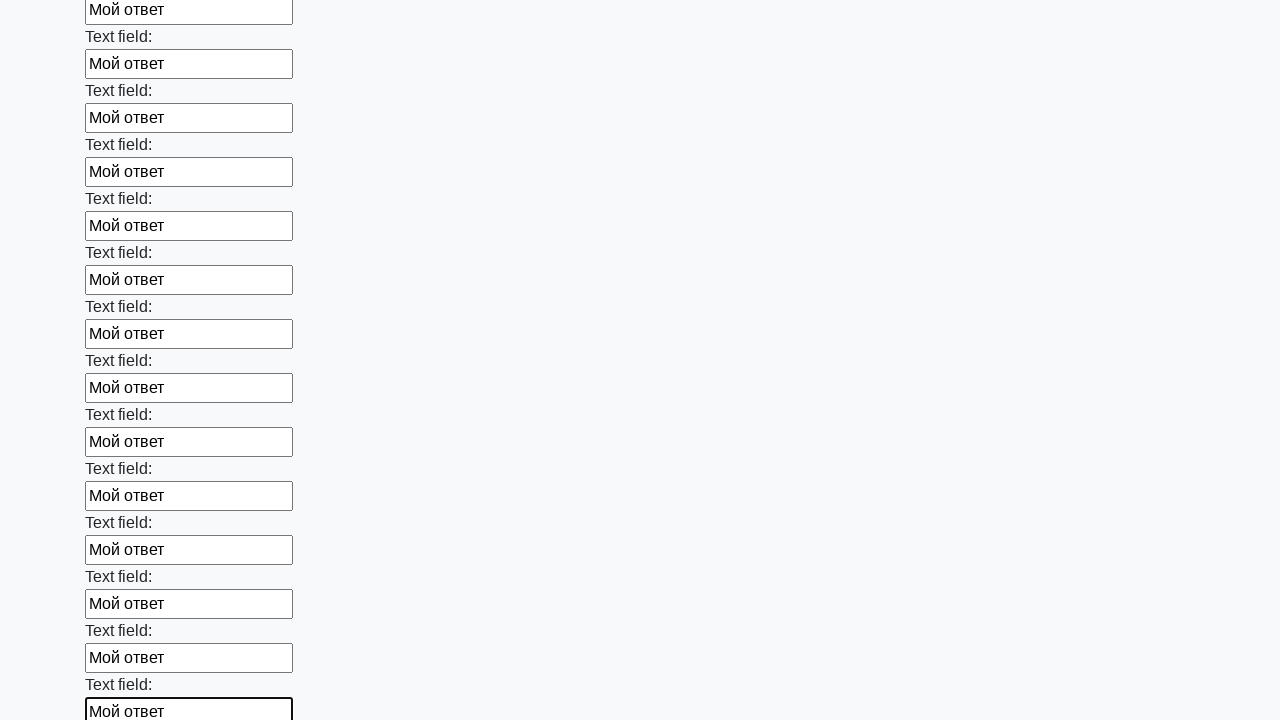

Filled text input field 62 of 100 with 'Мой ответ' on input[type=text] >> nth=61
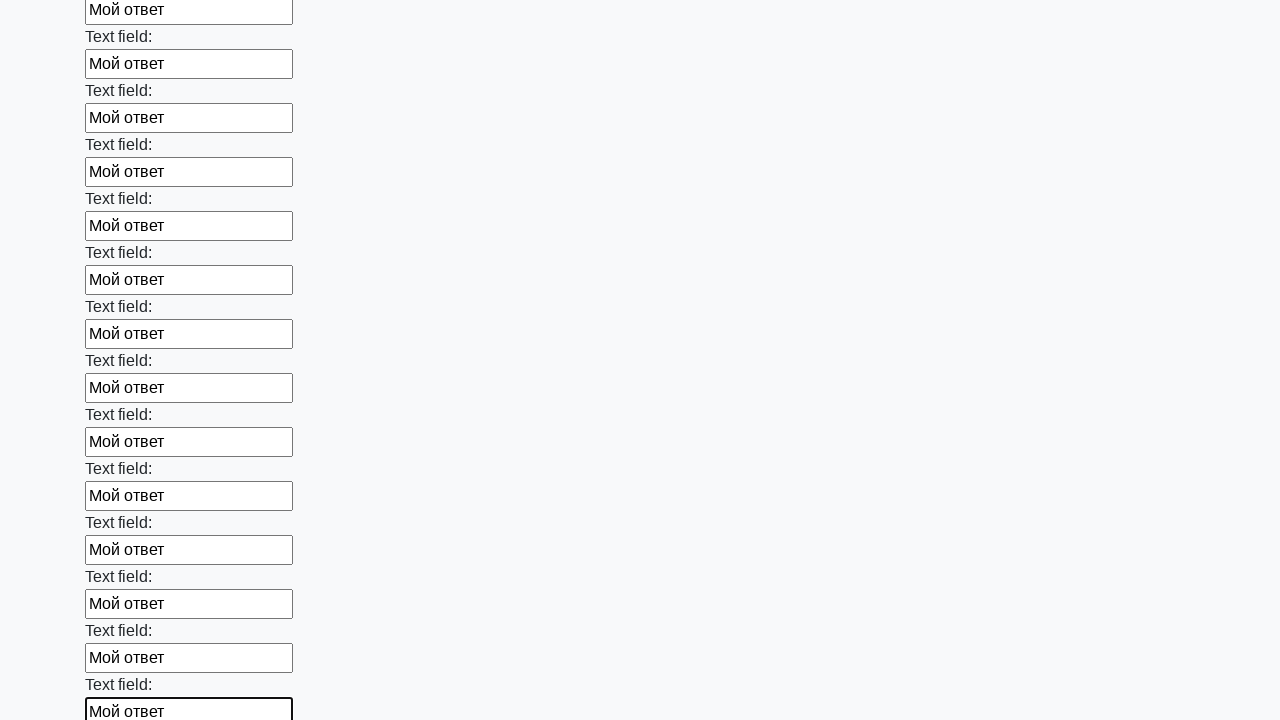

Filled text input field 63 of 100 with 'Мой ответ' on input[type=text] >> nth=62
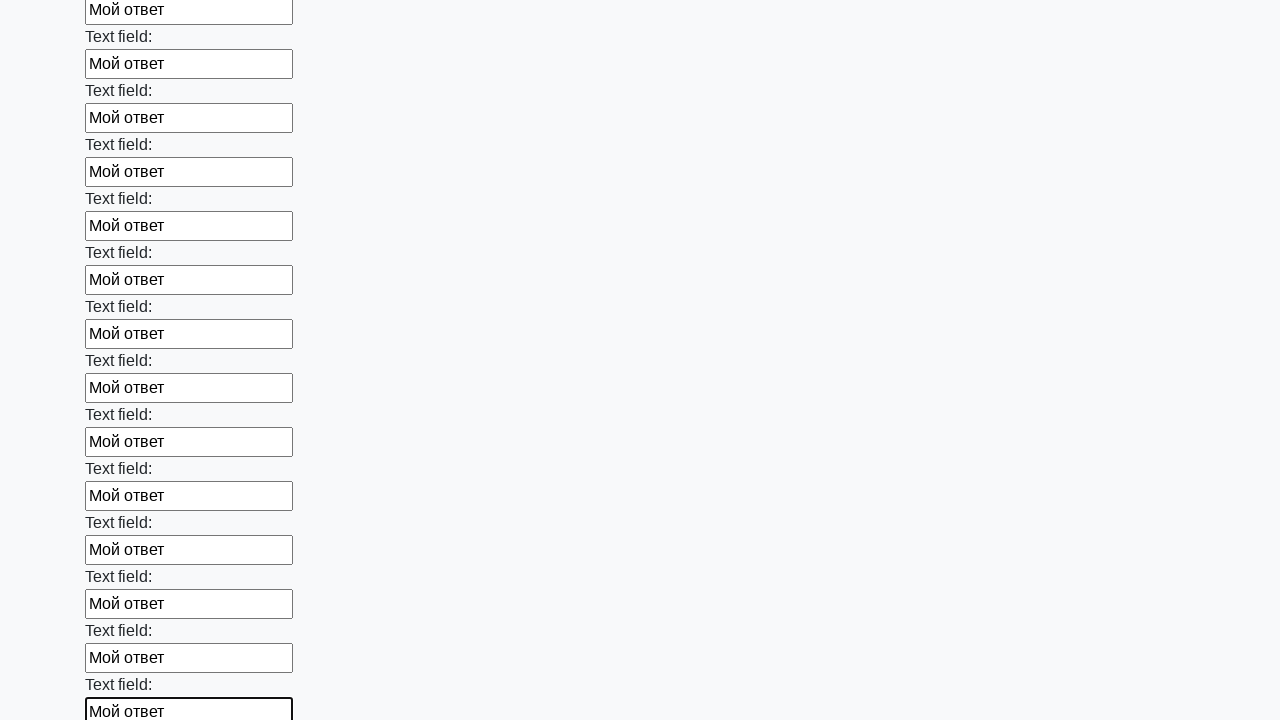

Filled text input field 64 of 100 with 'Мой ответ' on input[type=text] >> nth=63
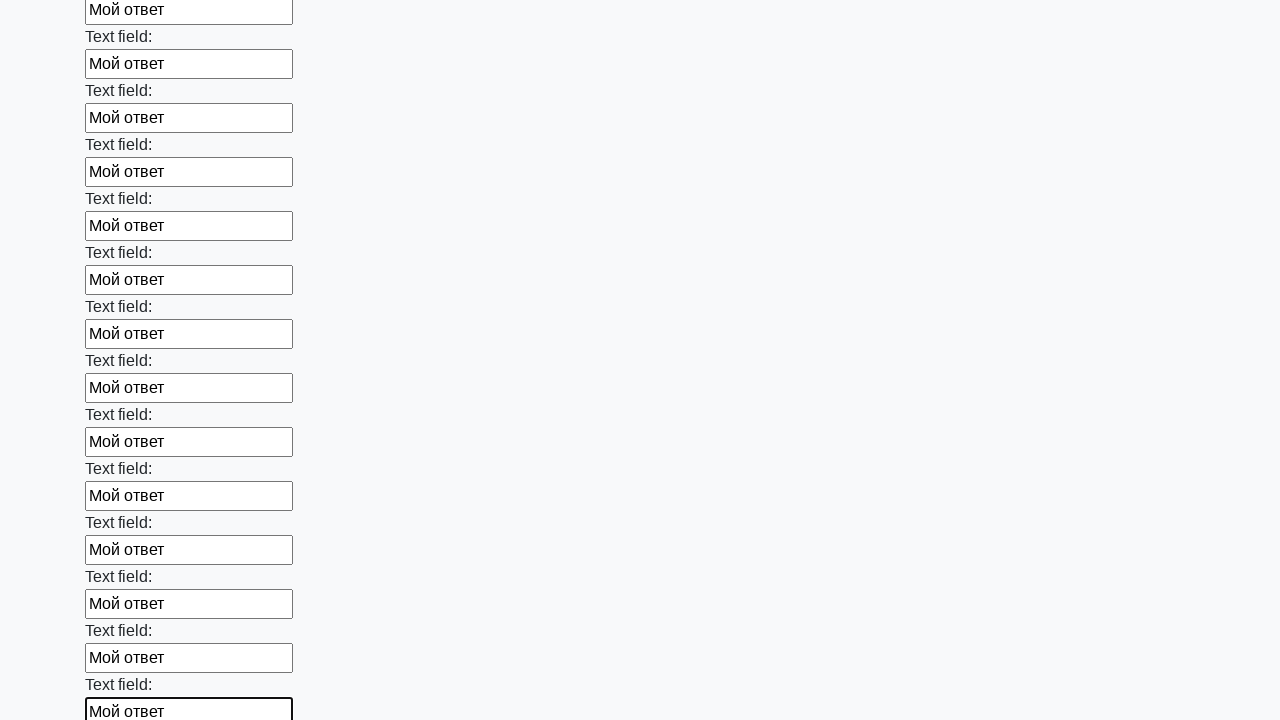

Filled text input field 65 of 100 with 'Мой ответ' on input[type=text] >> nth=64
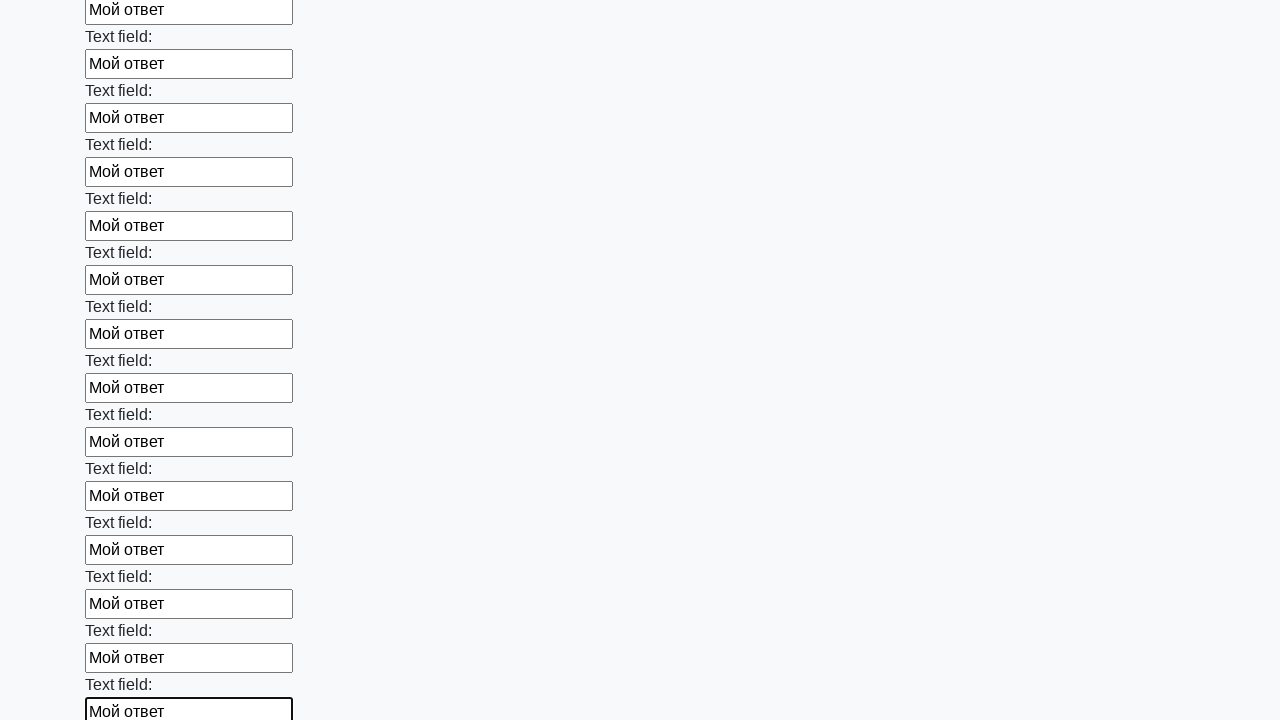

Filled text input field 66 of 100 with 'Мой ответ' on input[type=text] >> nth=65
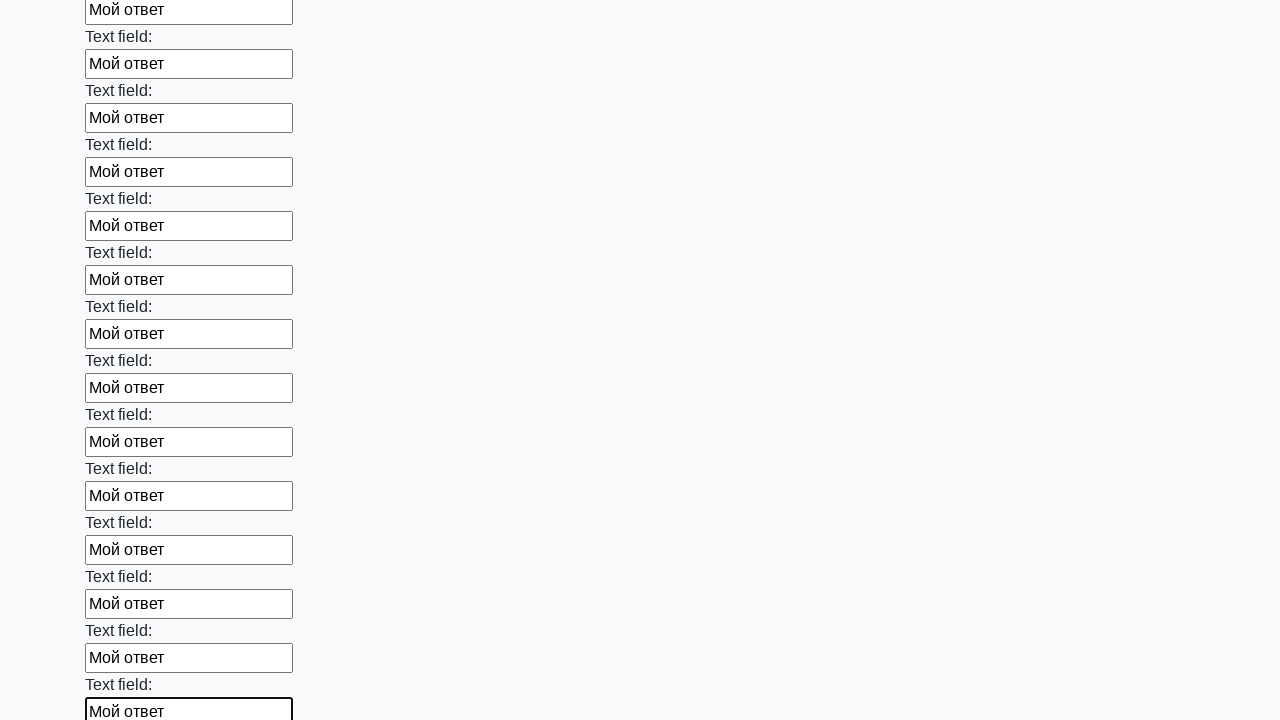

Filled text input field 67 of 100 with 'Мой ответ' on input[type=text] >> nth=66
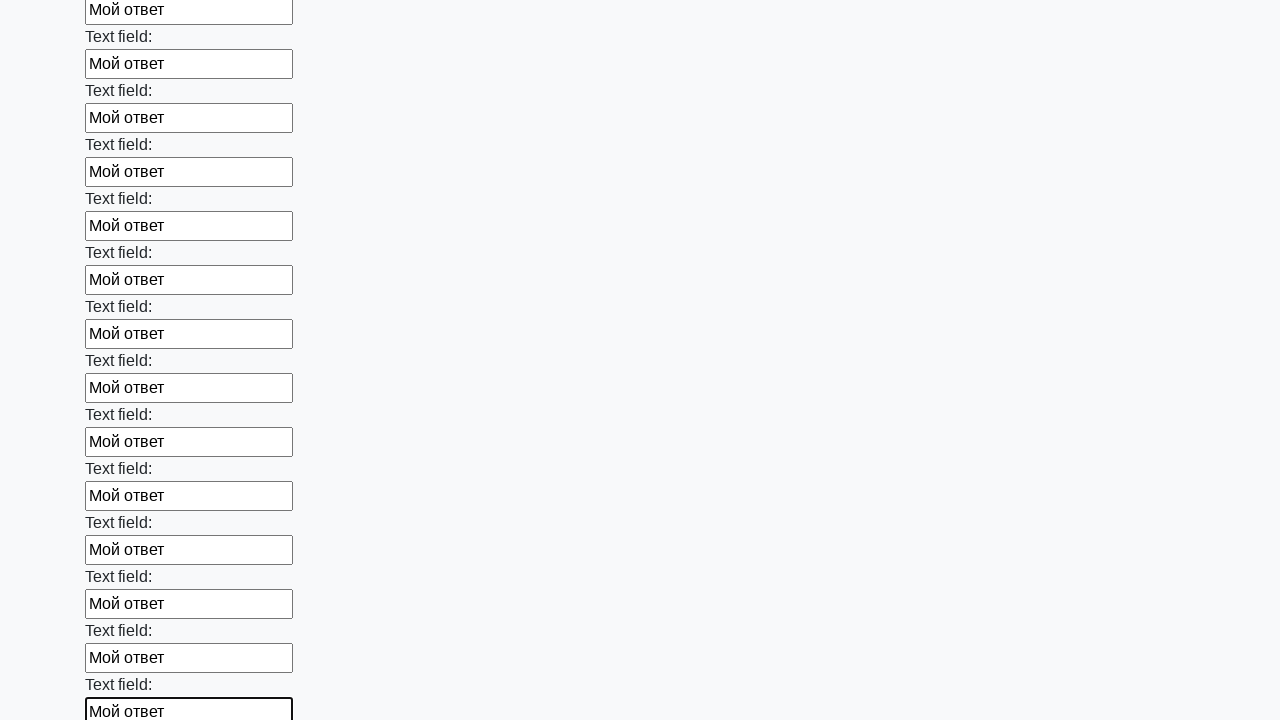

Filled text input field 68 of 100 with 'Мой ответ' on input[type=text] >> nth=67
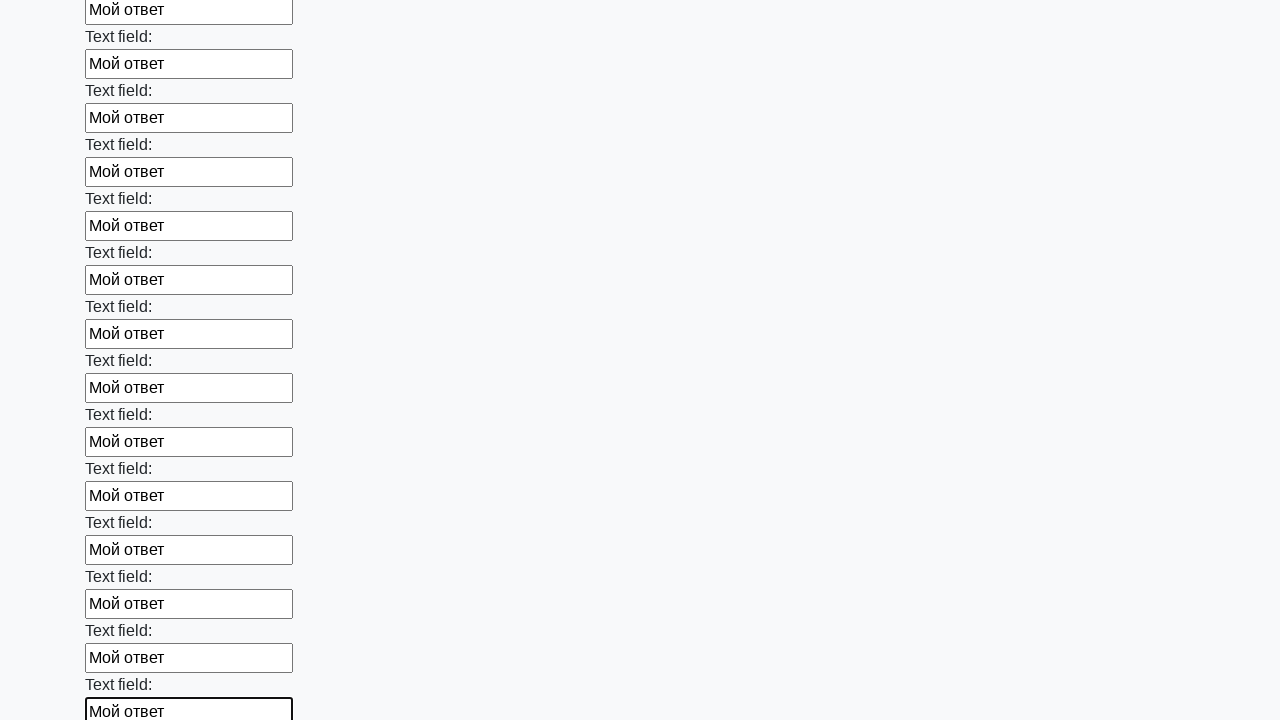

Filled text input field 69 of 100 with 'Мой ответ' on input[type=text] >> nth=68
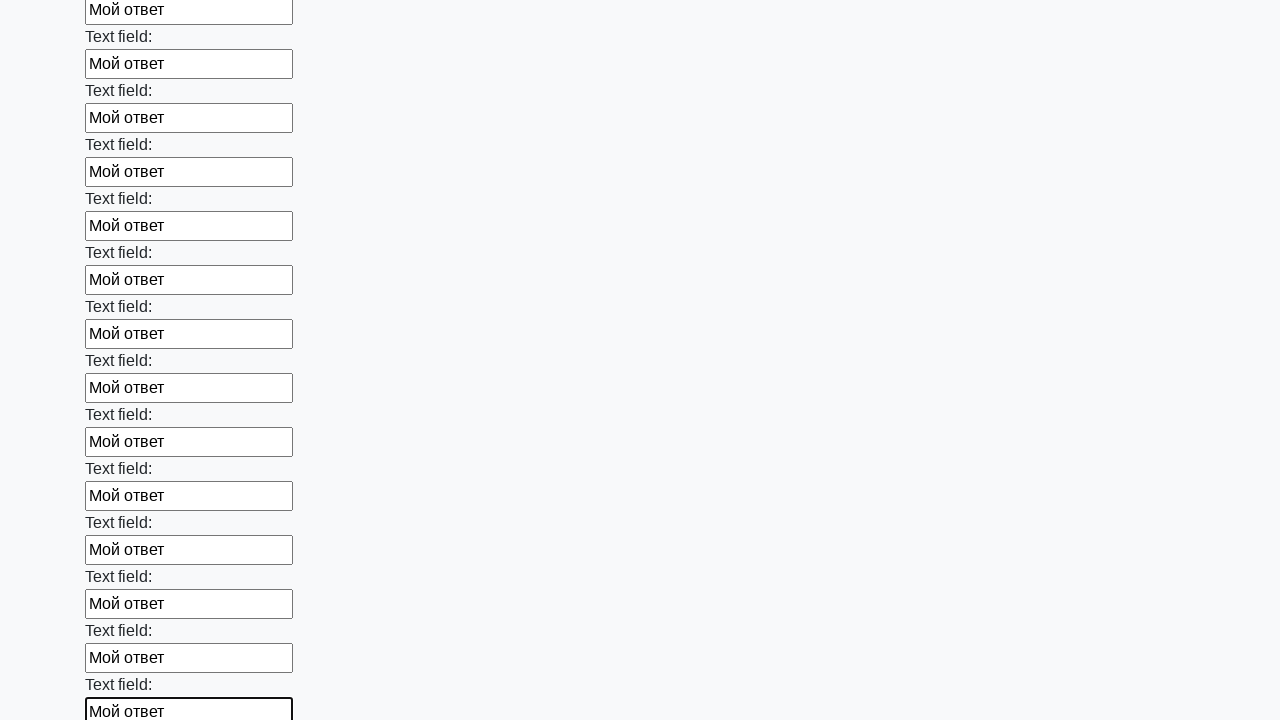

Filled text input field 70 of 100 with 'Мой ответ' on input[type=text] >> nth=69
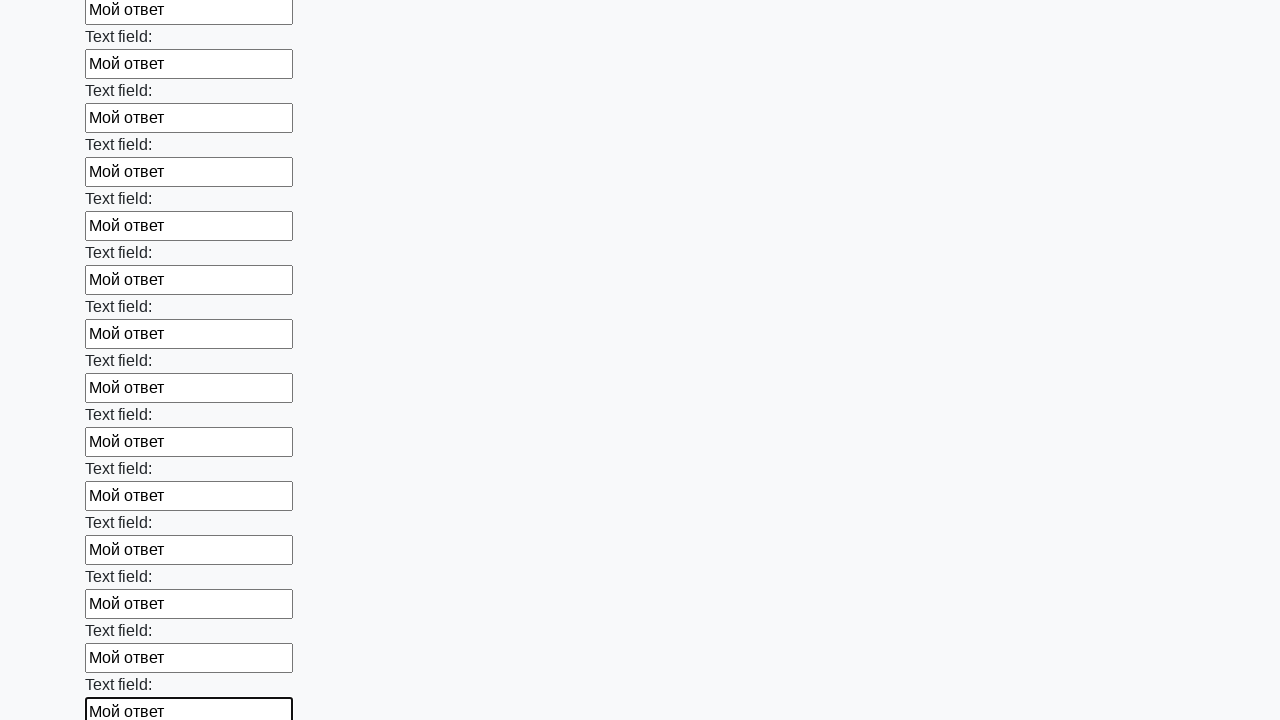

Filled text input field 71 of 100 with 'Мой ответ' on input[type=text] >> nth=70
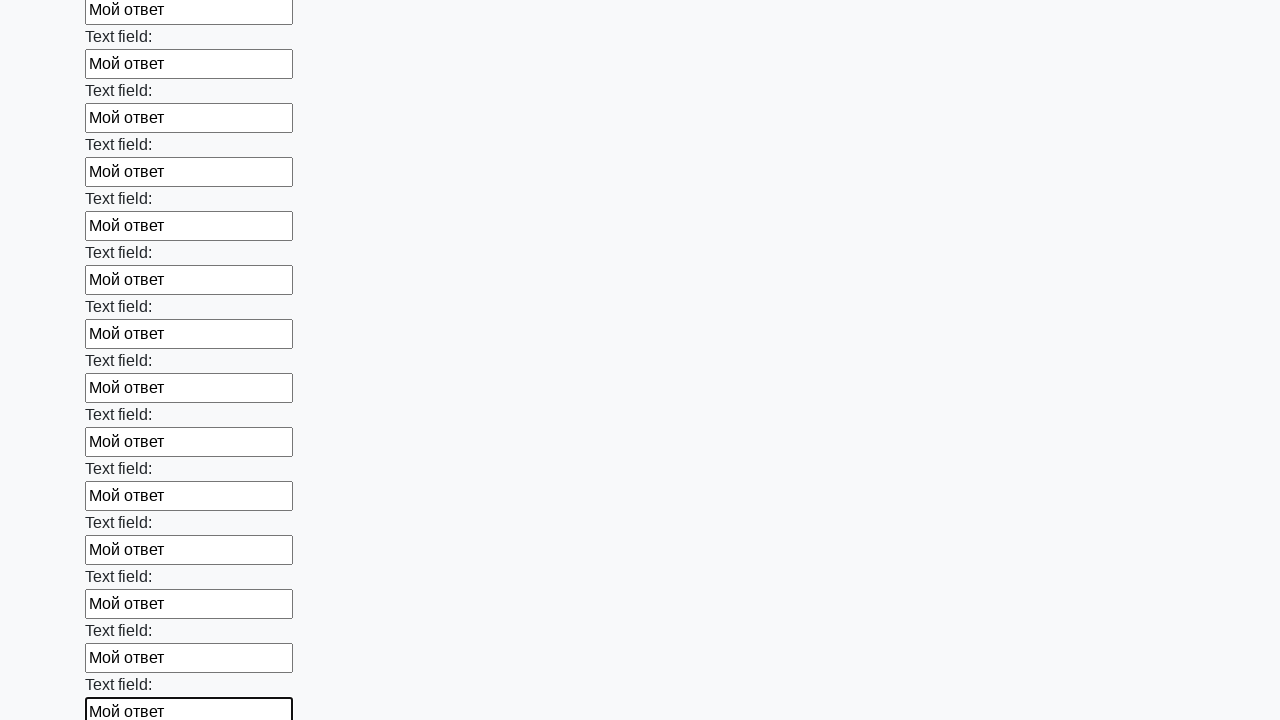

Filled text input field 72 of 100 with 'Мой ответ' on input[type=text] >> nth=71
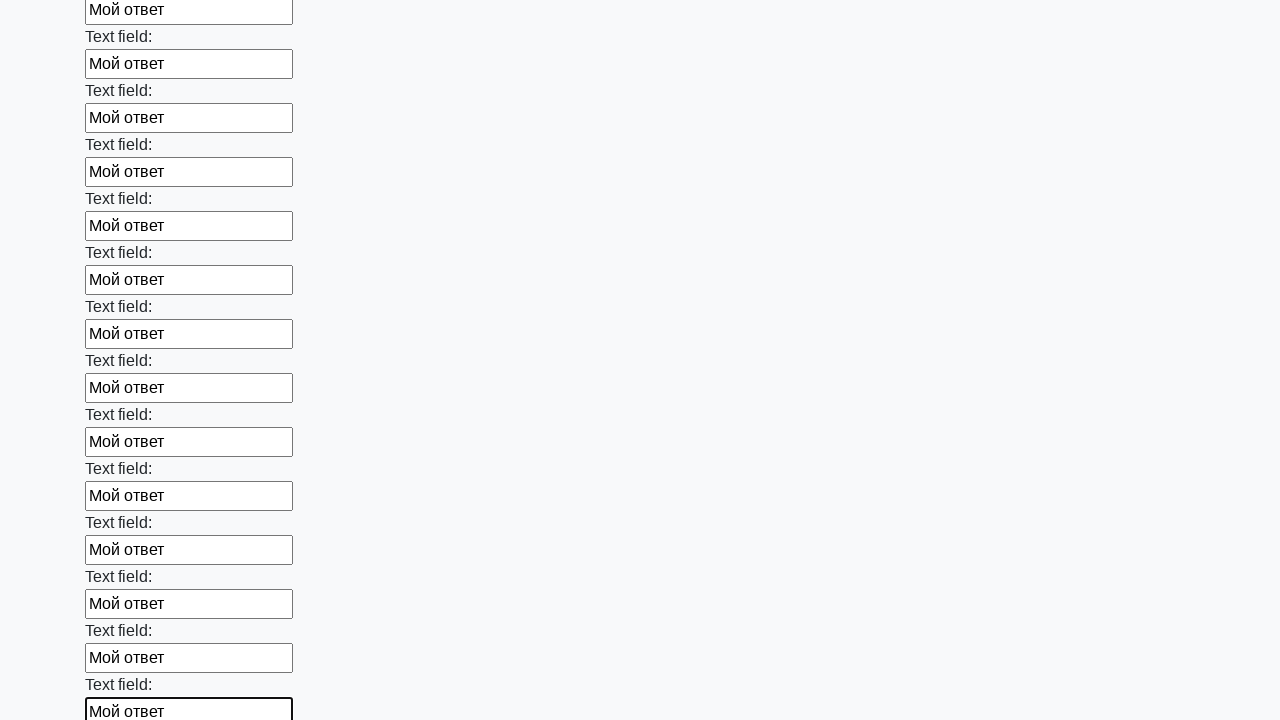

Filled text input field 73 of 100 with 'Мой ответ' on input[type=text] >> nth=72
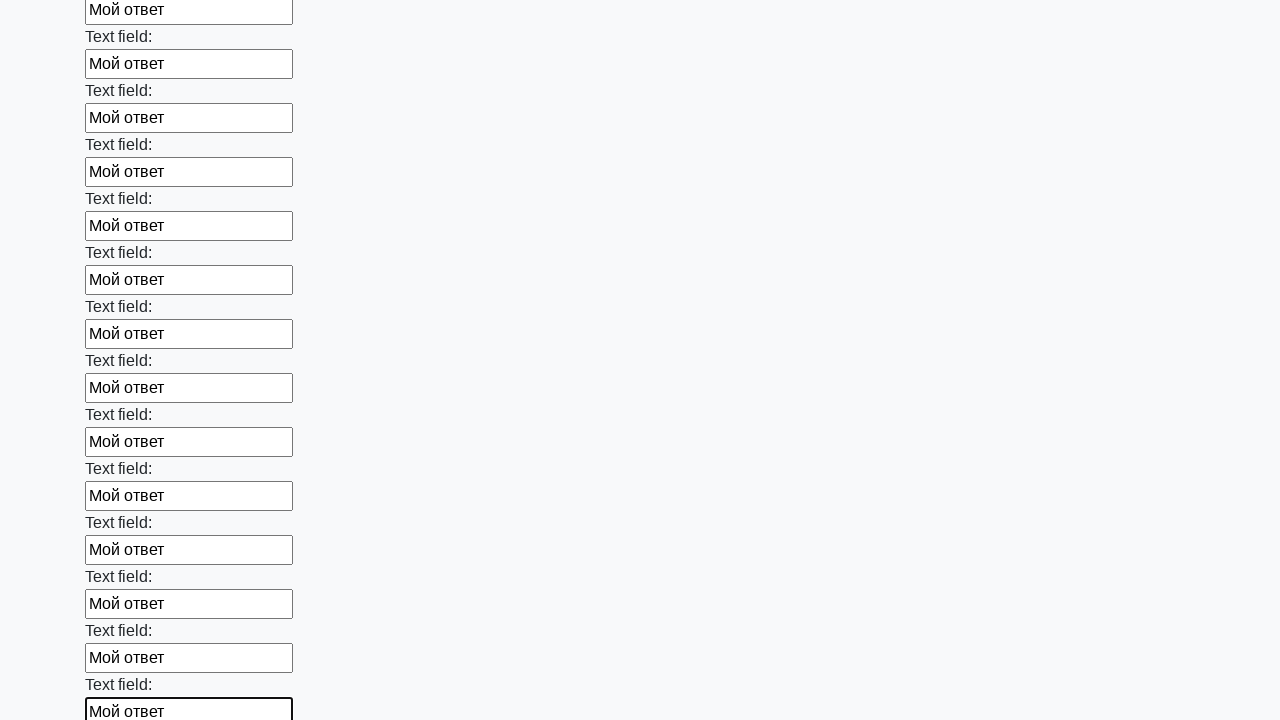

Filled text input field 74 of 100 with 'Мой ответ' on input[type=text] >> nth=73
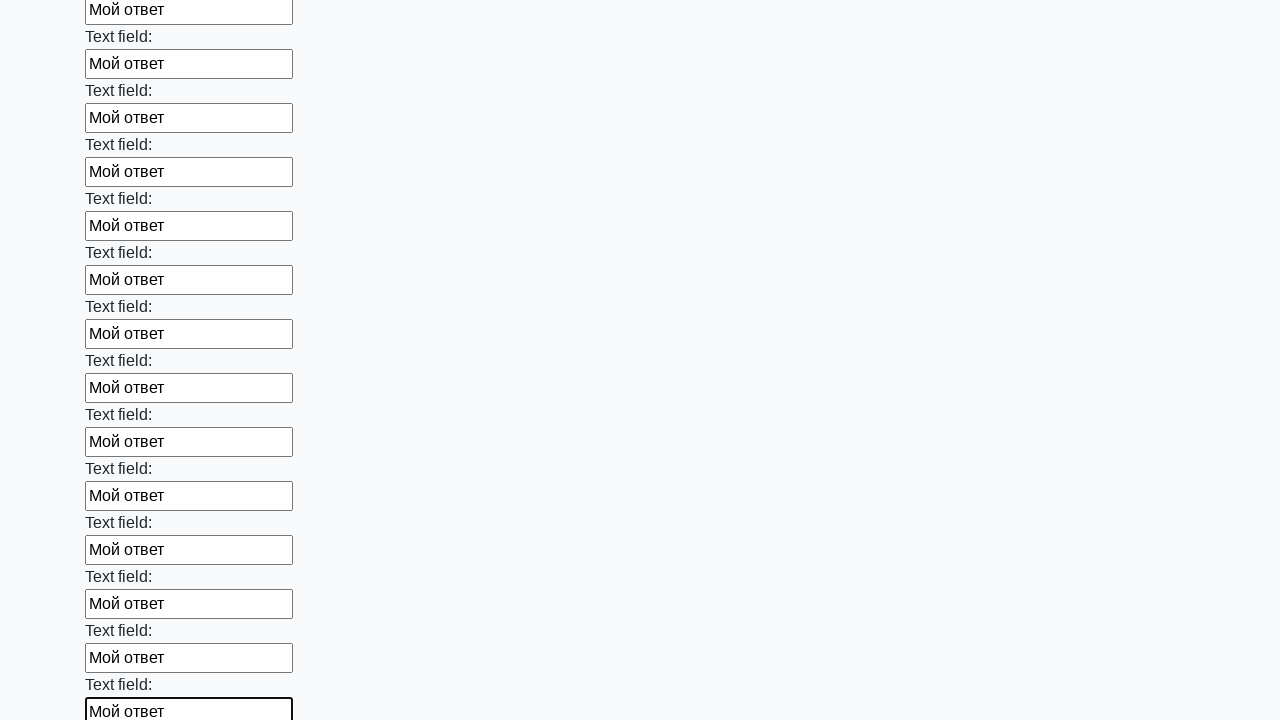

Filled text input field 75 of 100 with 'Мой ответ' on input[type=text] >> nth=74
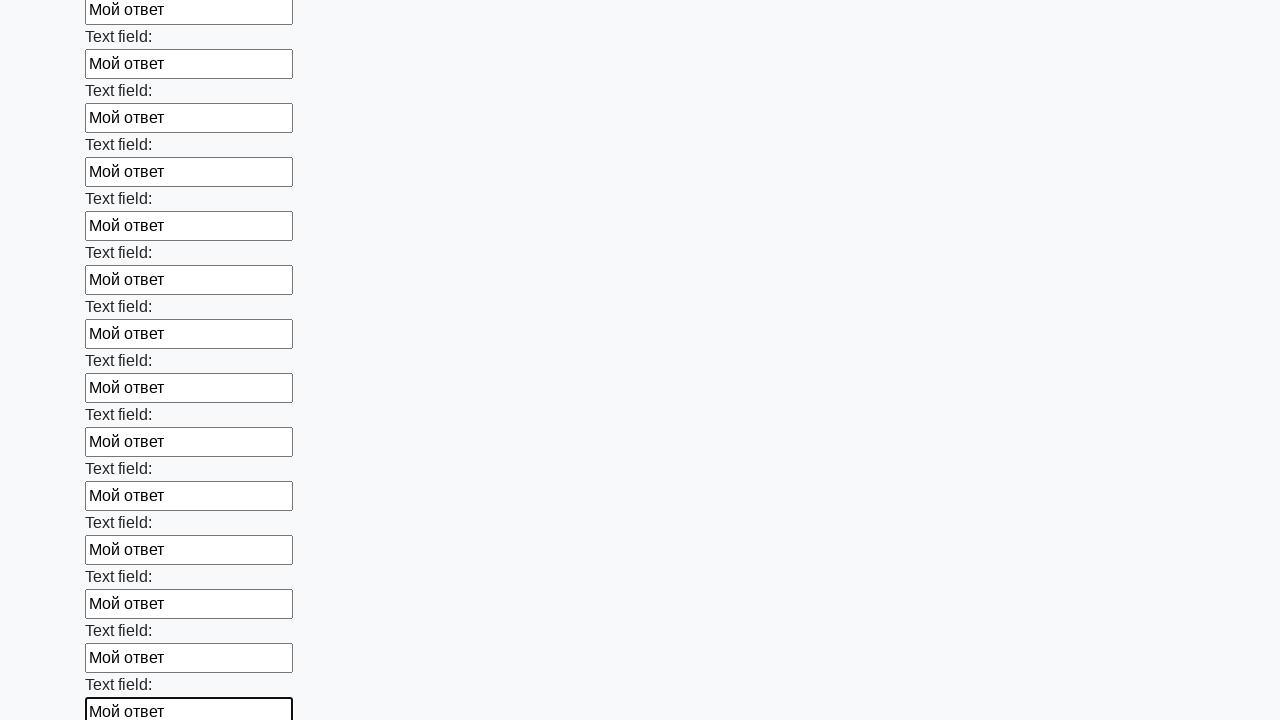

Filled text input field 76 of 100 with 'Мой ответ' on input[type=text] >> nth=75
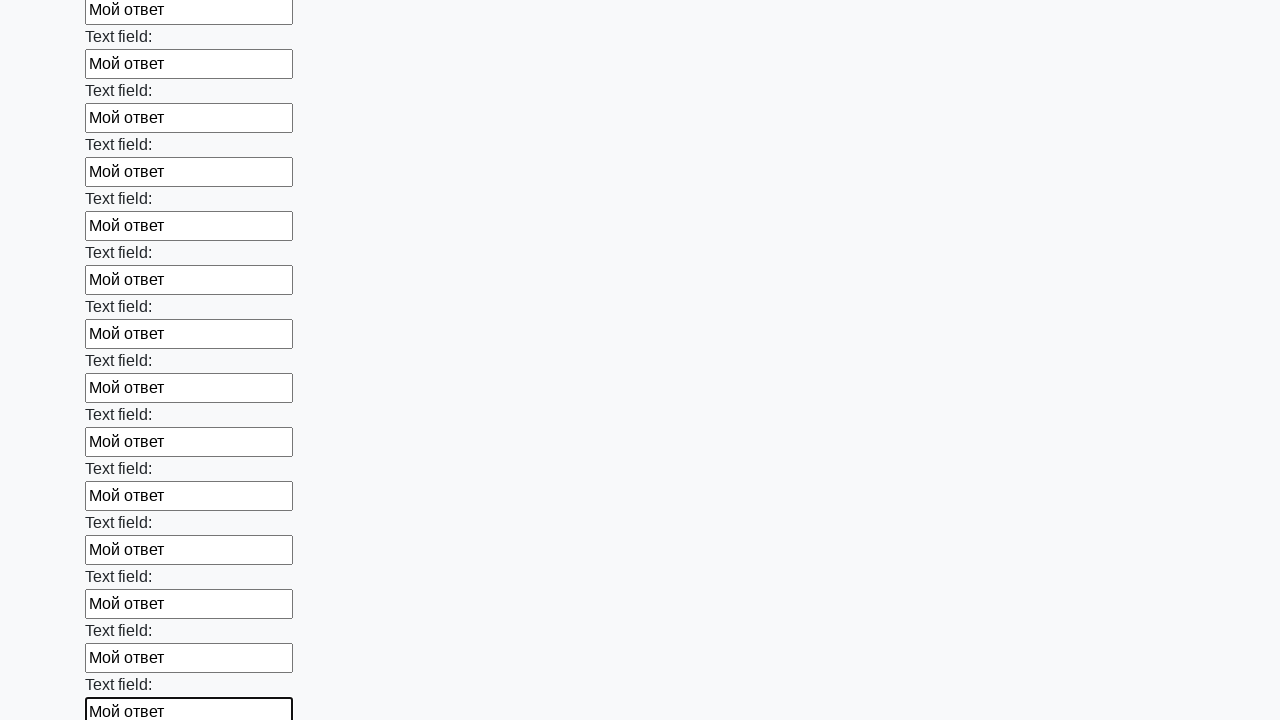

Filled text input field 77 of 100 with 'Мой ответ' on input[type=text] >> nth=76
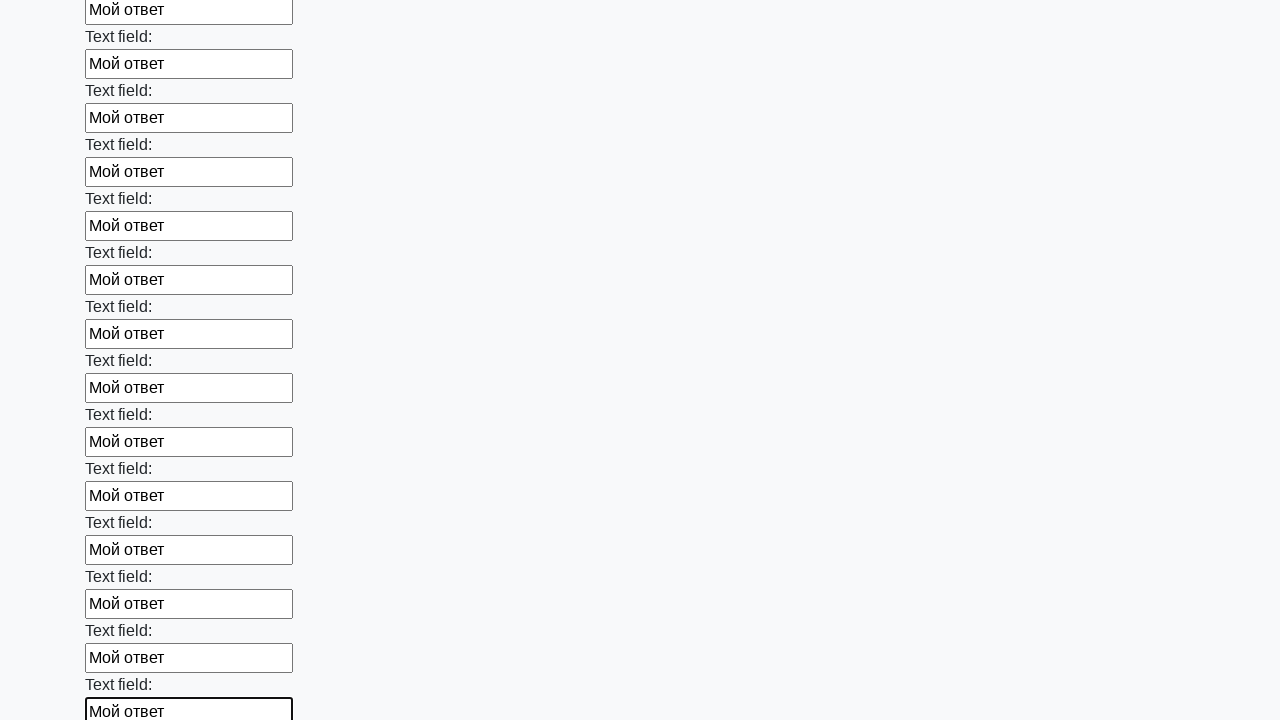

Filled text input field 78 of 100 with 'Мой ответ' on input[type=text] >> nth=77
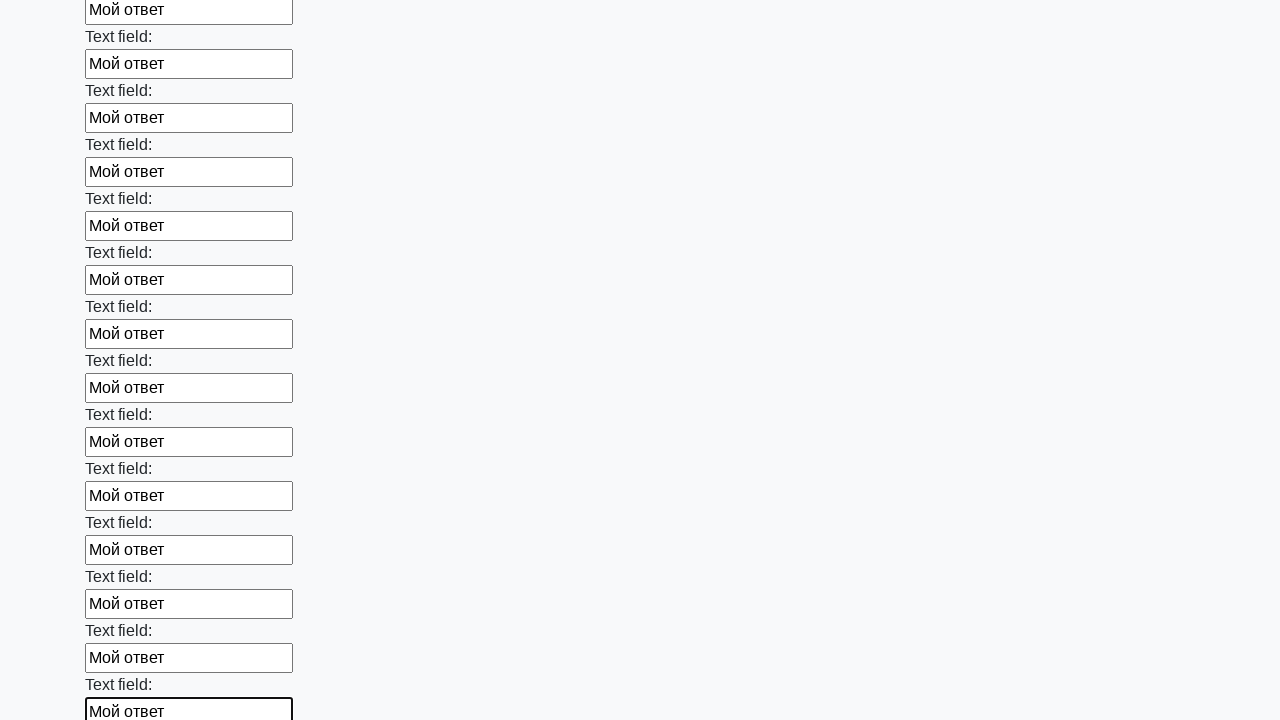

Filled text input field 79 of 100 with 'Мой ответ' on input[type=text] >> nth=78
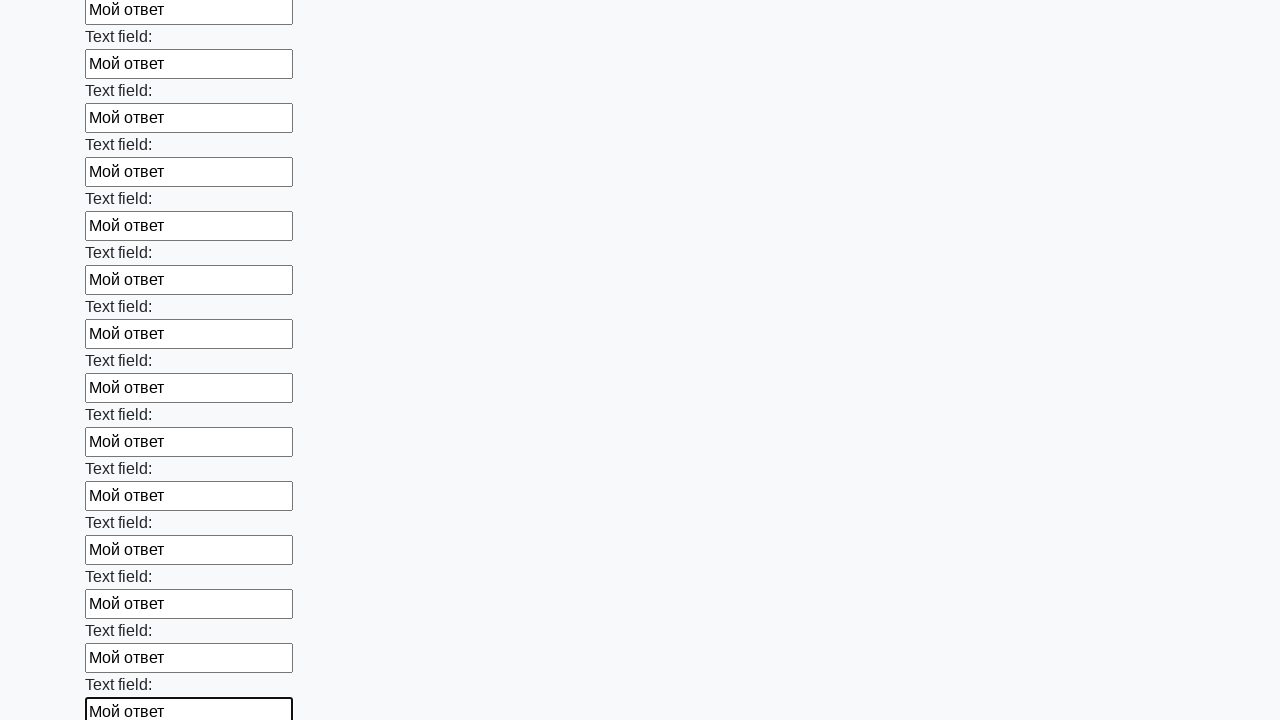

Filled text input field 80 of 100 with 'Мой ответ' on input[type=text] >> nth=79
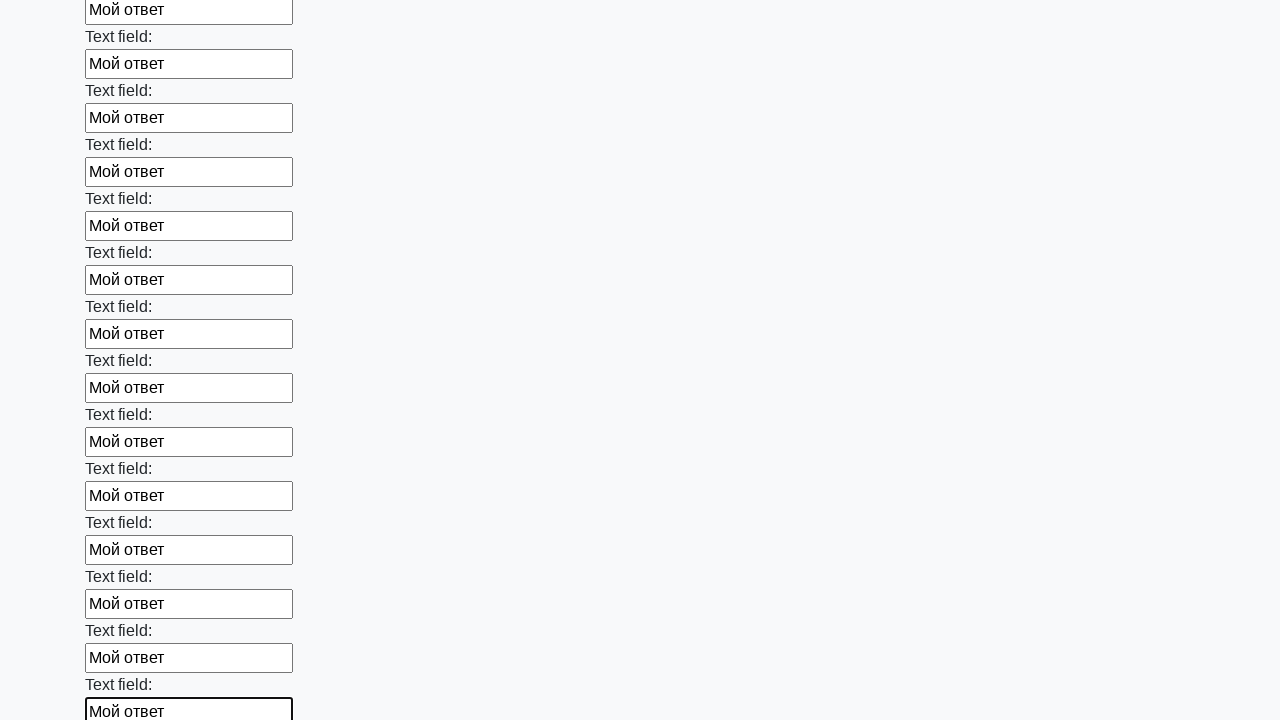

Filled text input field 81 of 100 with 'Мой ответ' on input[type=text] >> nth=80
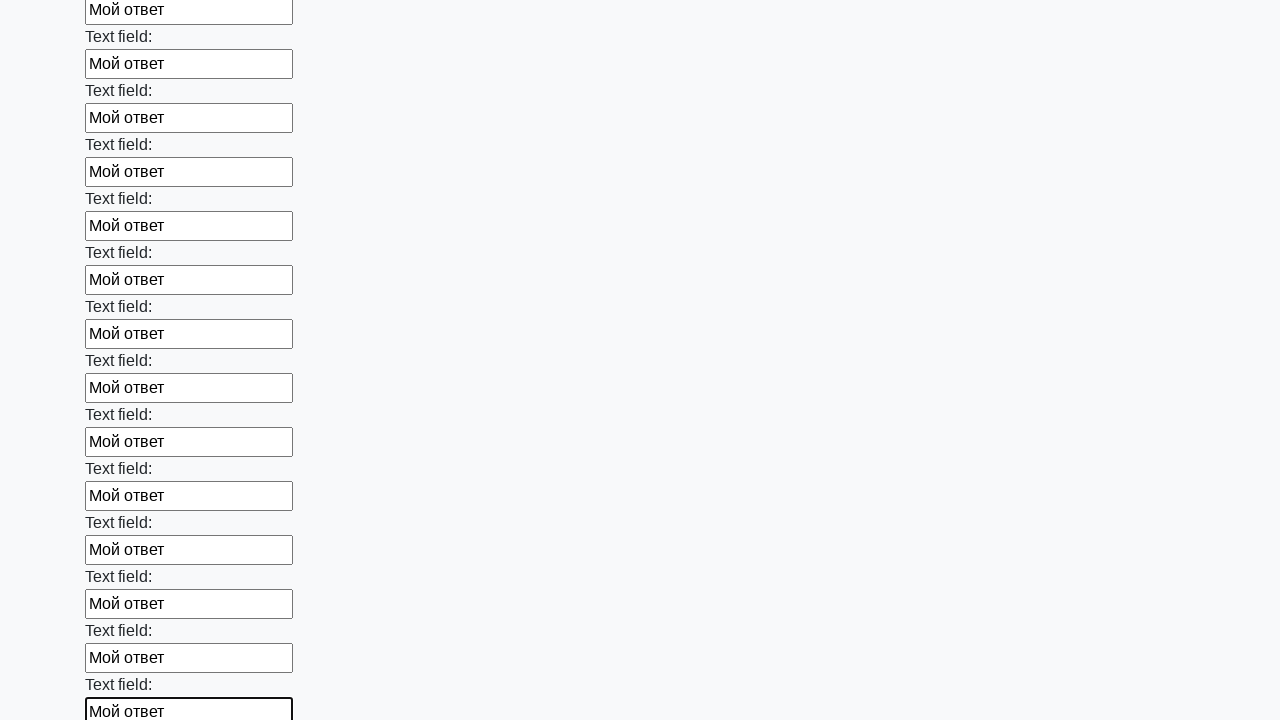

Filled text input field 82 of 100 with 'Мой ответ' on input[type=text] >> nth=81
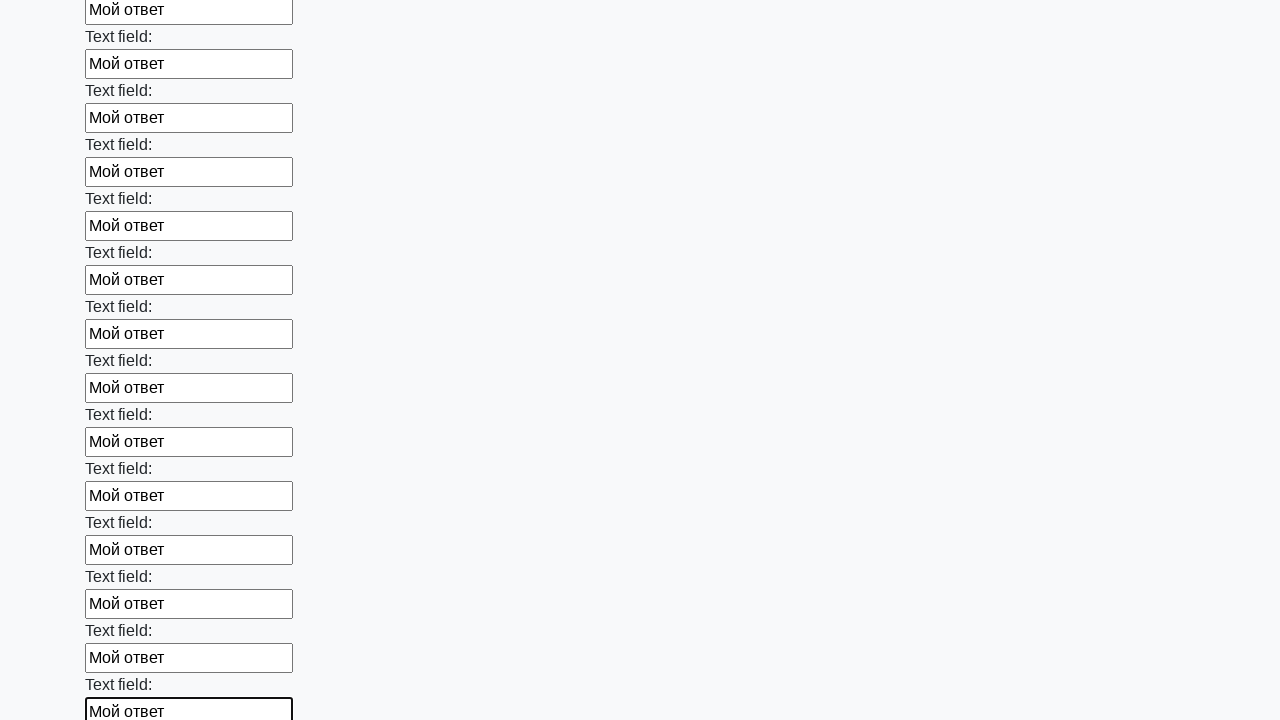

Filled text input field 83 of 100 with 'Мой ответ' on input[type=text] >> nth=82
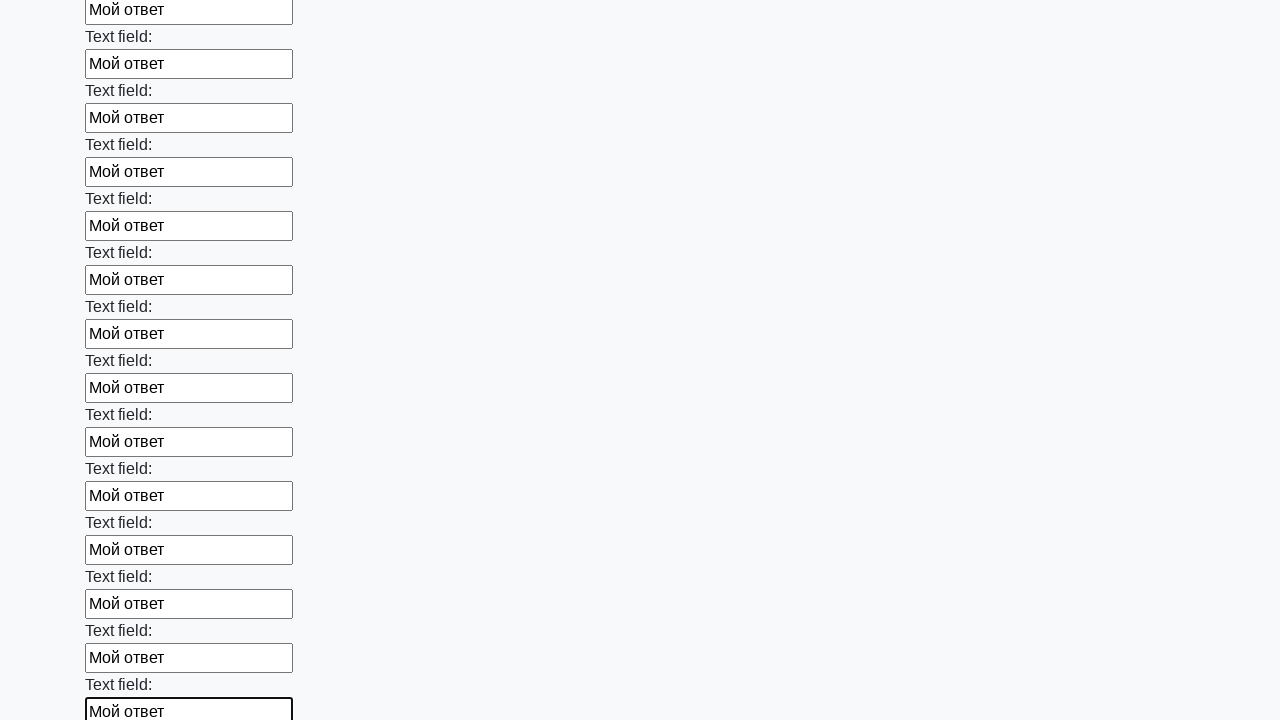

Filled text input field 84 of 100 with 'Мой ответ' on input[type=text] >> nth=83
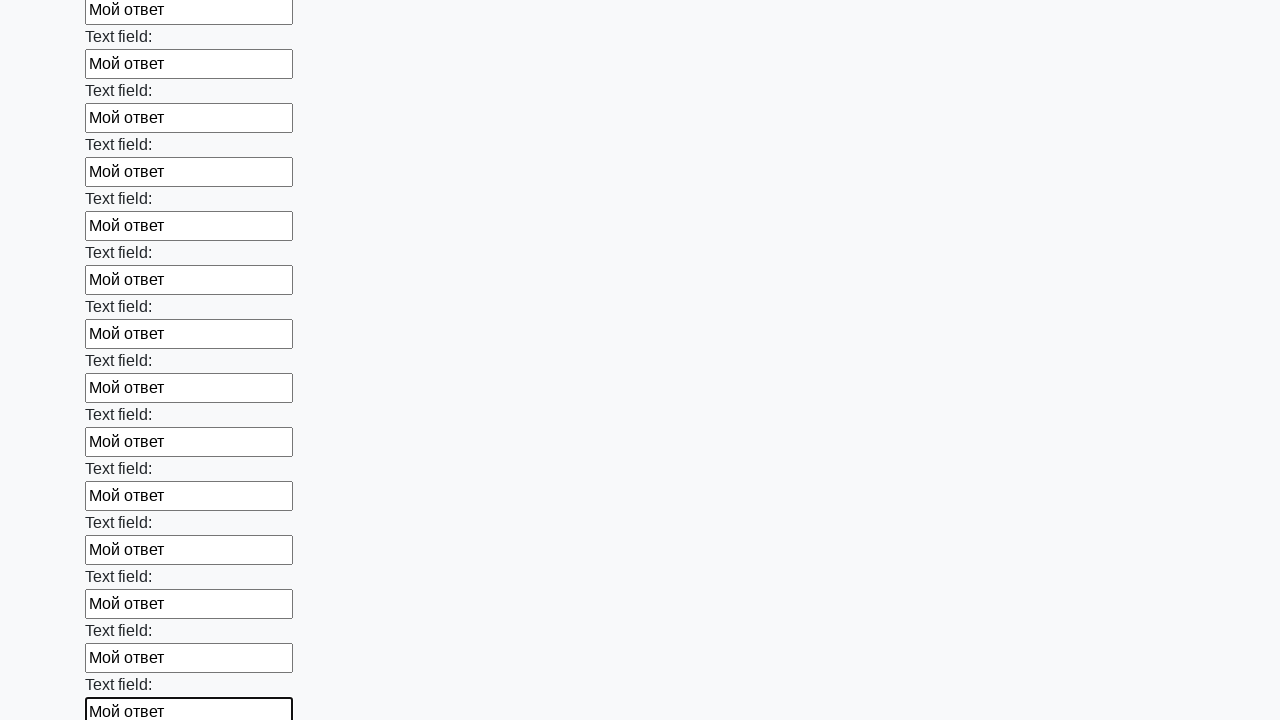

Filled text input field 85 of 100 with 'Мой ответ' on input[type=text] >> nth=84
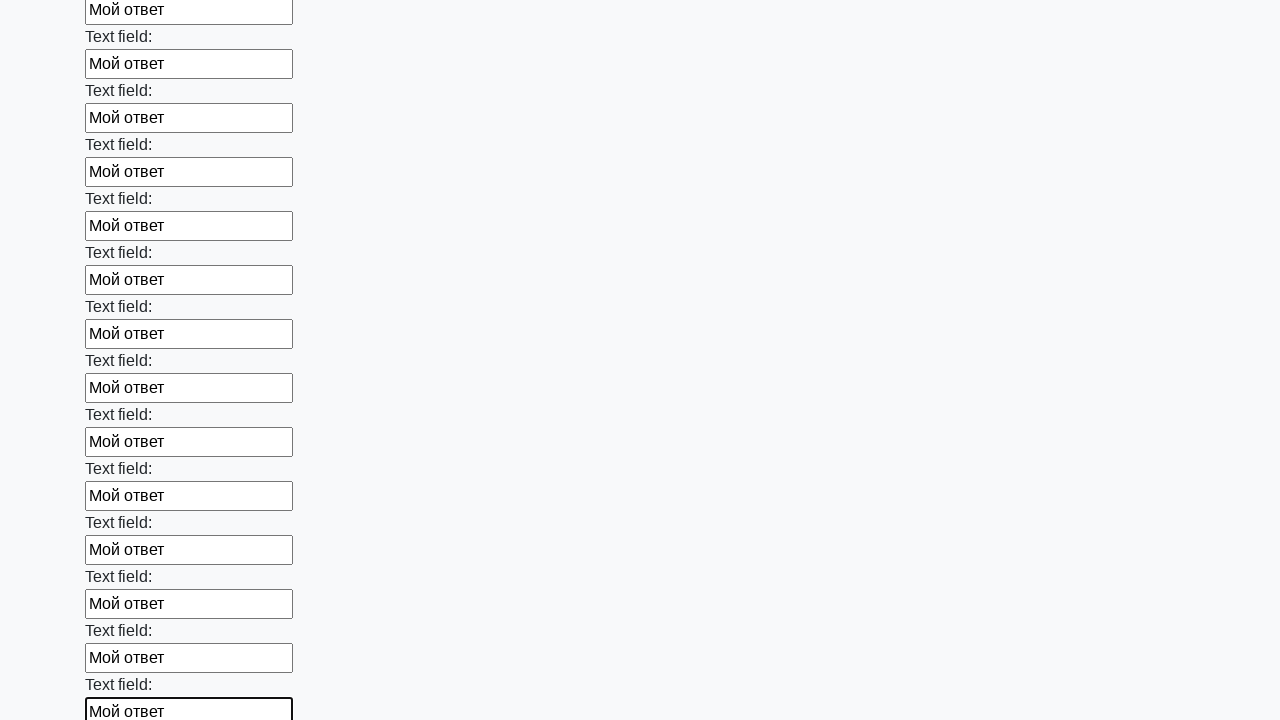

Filled text input field 86 of 100 with 'Мой ответ' on input[type=text] >> nth=85
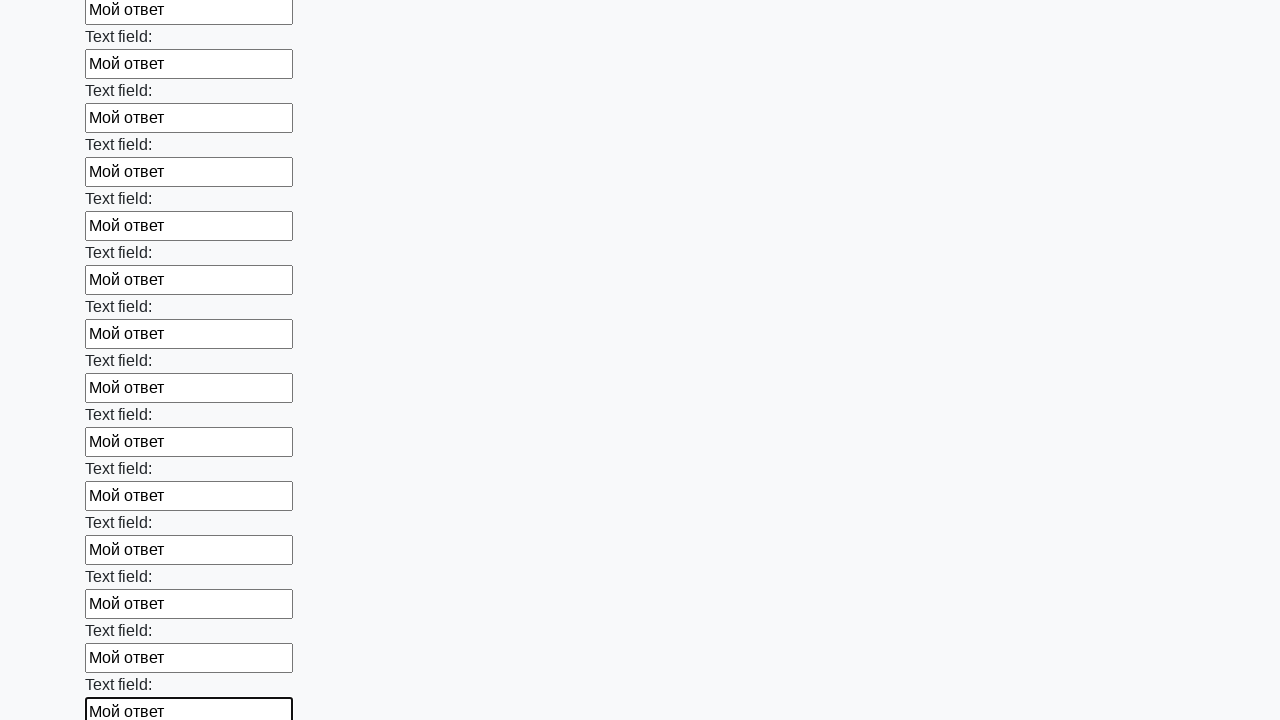

Filled text input field 87 of 100 with 'Мой ответ' on input[type=text] >> nth=86
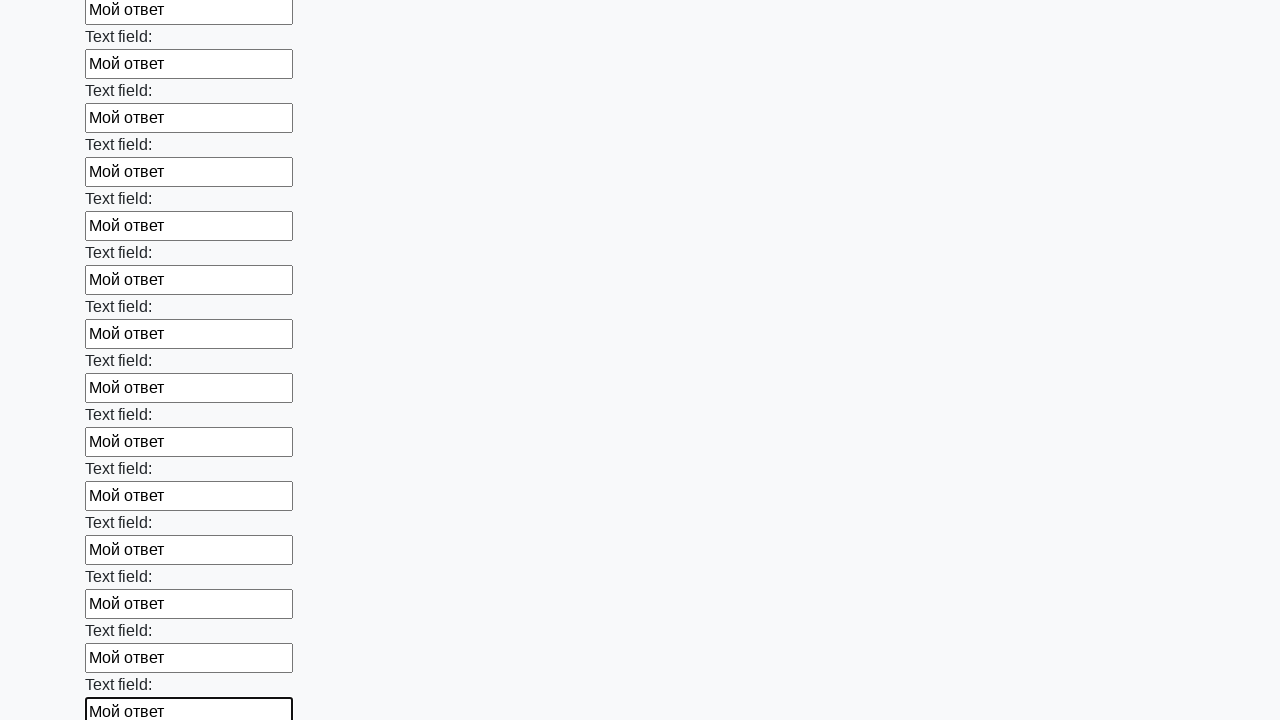

Filled text input field 88 of 100 with 'Мой ответ' on input[type=text] >> nth=87
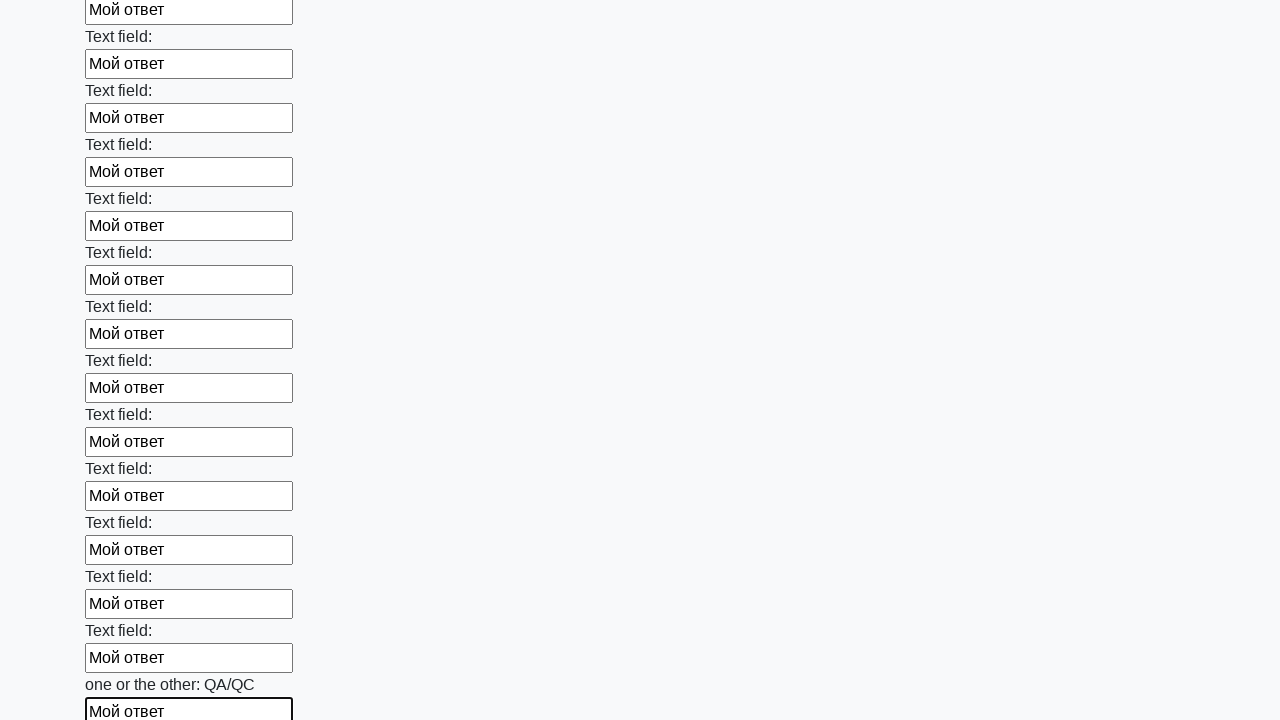

Filled text input field 89 of 100 with 'Мой ответ' on input[type=text] >> nth=88
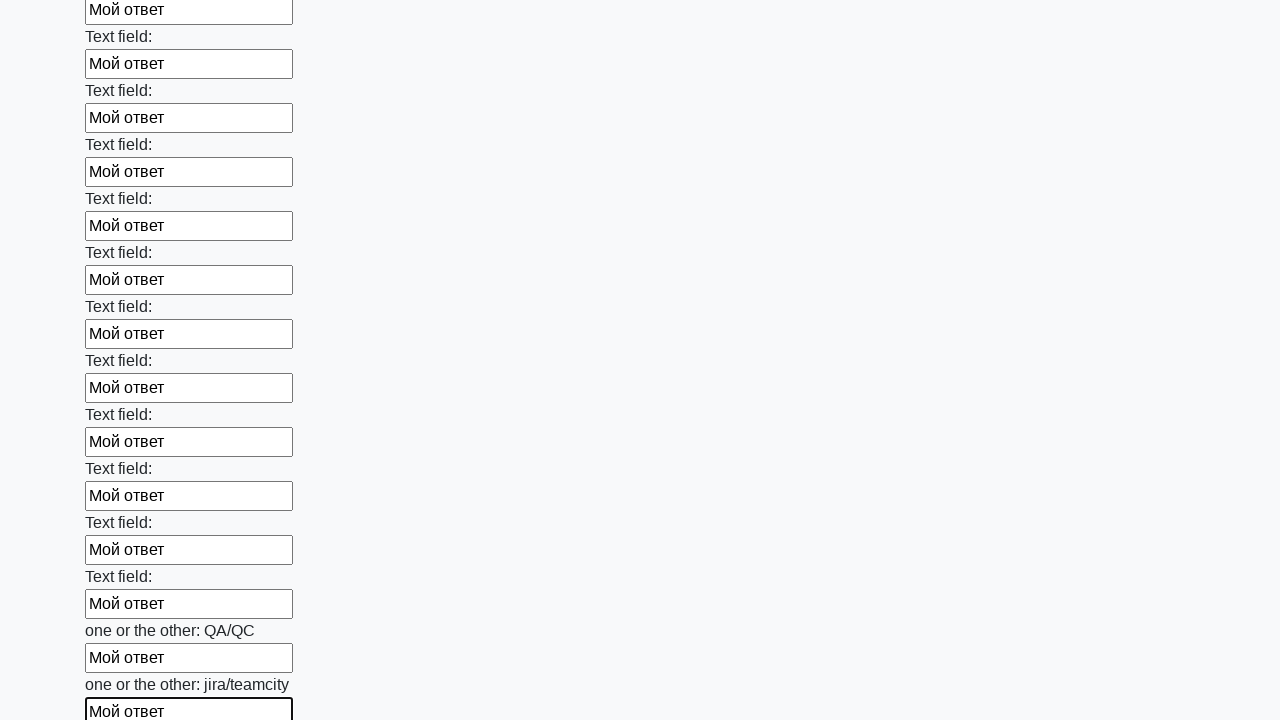

Filled text input field 90 of 100 with 'Мой ответ' on input[type=text] >> nth=89
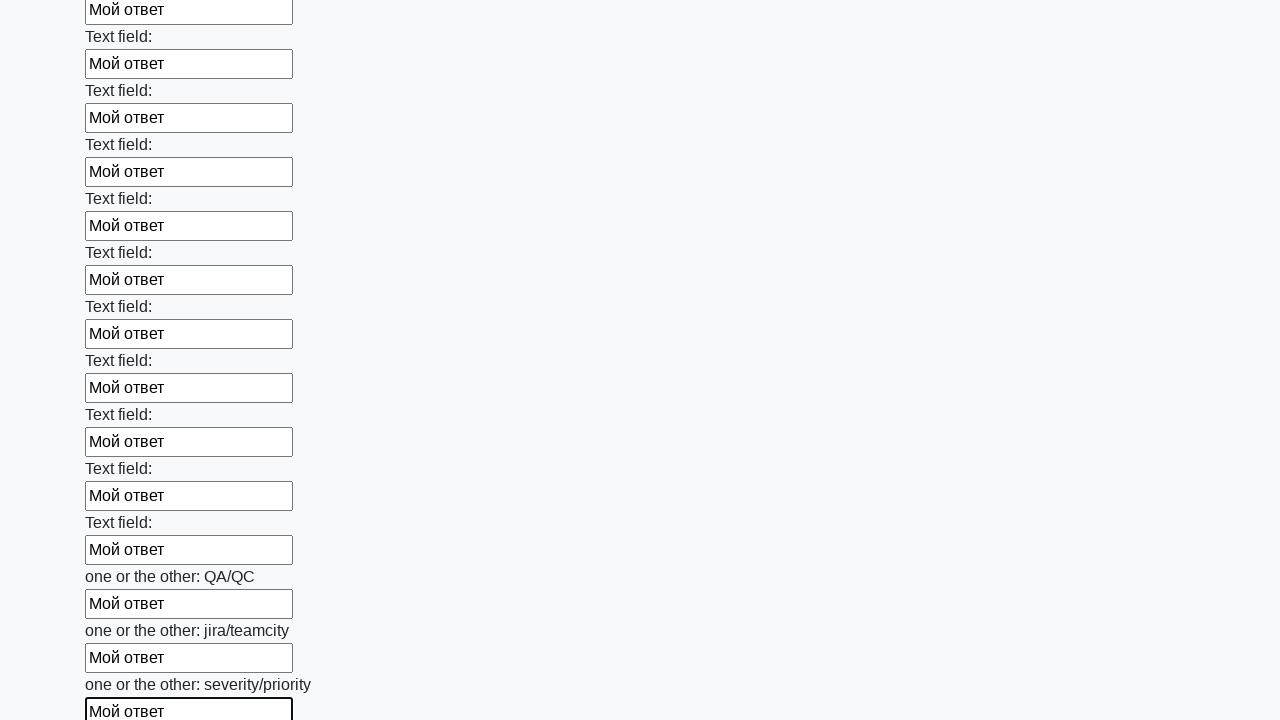

Filled text input field 91 of 100 with 'Мой ответ' on input[type=text] >> nth=90
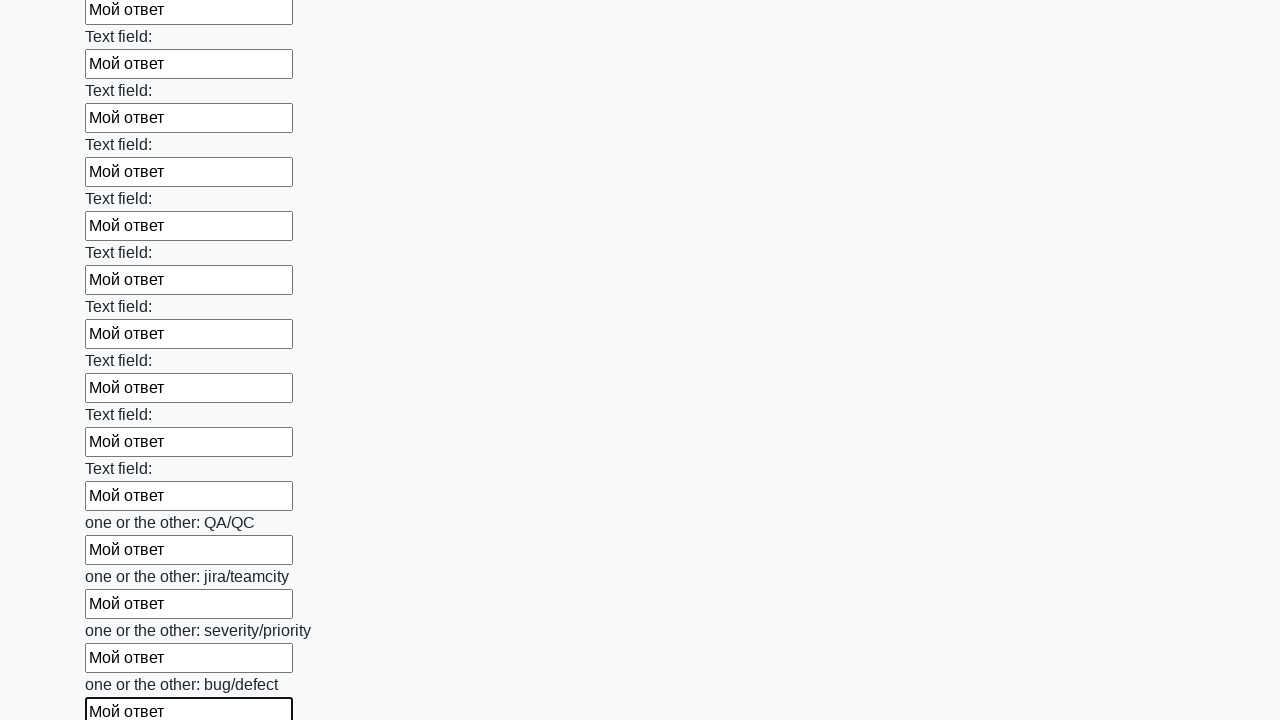

Filled text input field 92 of 100 with 'Мой ответ' on input[type=text] >> nth=91
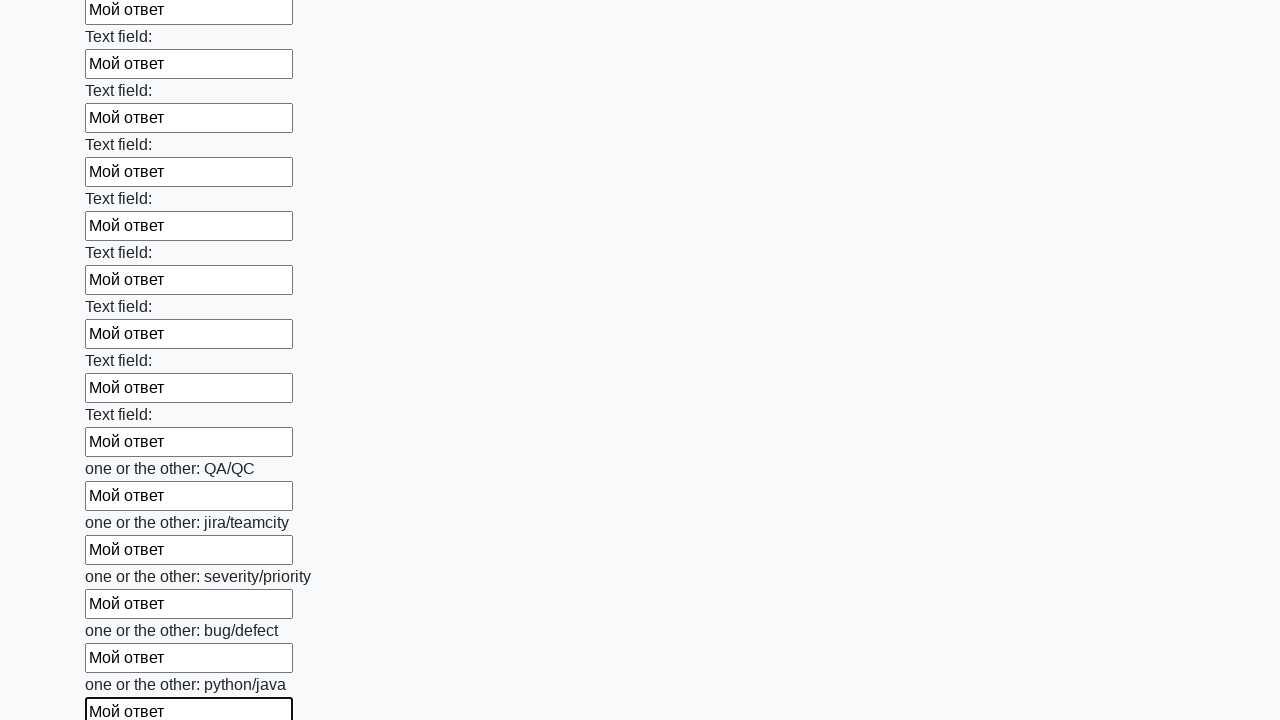

Filled text input field 93 of 100 with 'Мой ответ' on input[type=text] >> nth=92
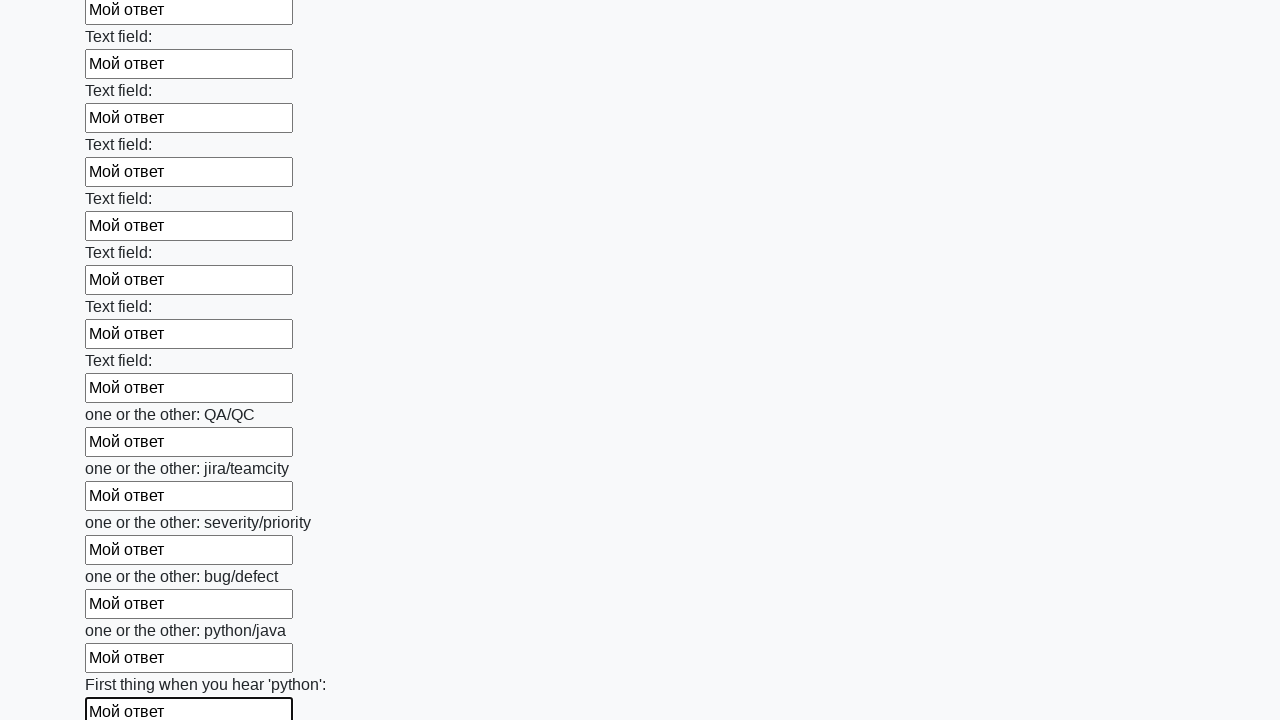

Filled text input field 94 of 100 with 'Мой ответ' on input[type=text] >> nth=93
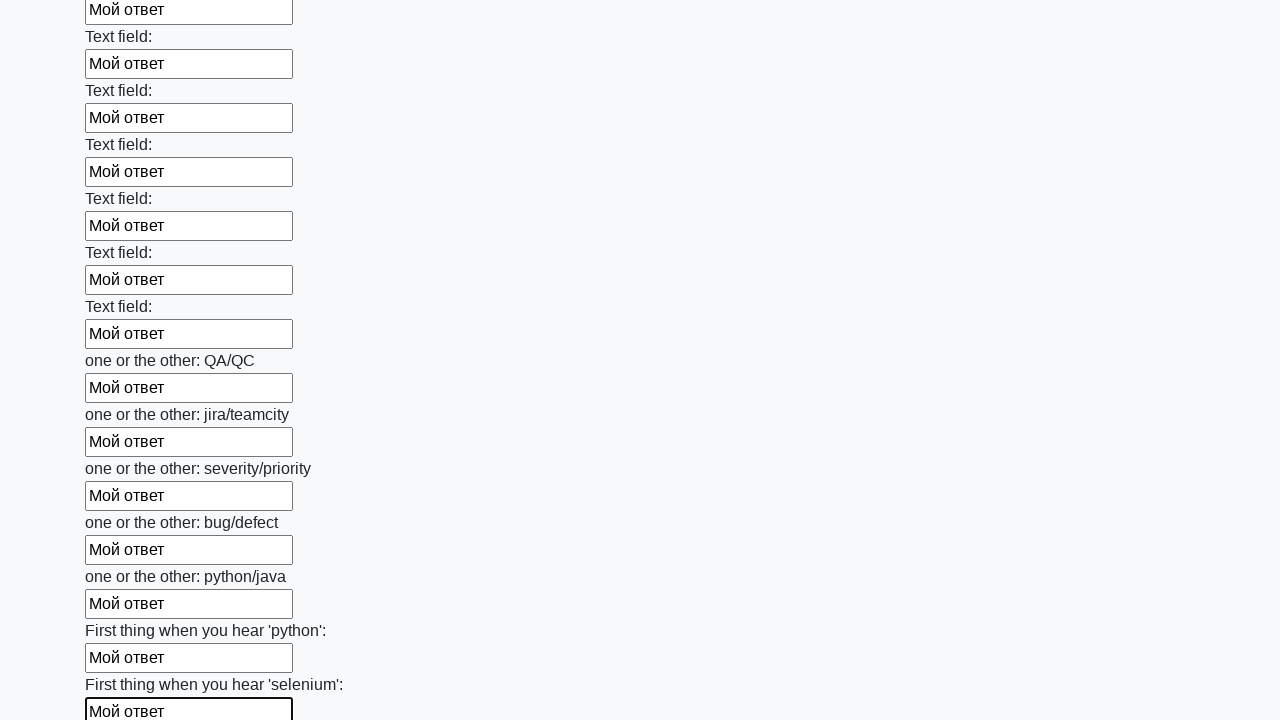

Filled text input field 95 of 100 with 'Мой ответ' on input[type=text] >> nth=94
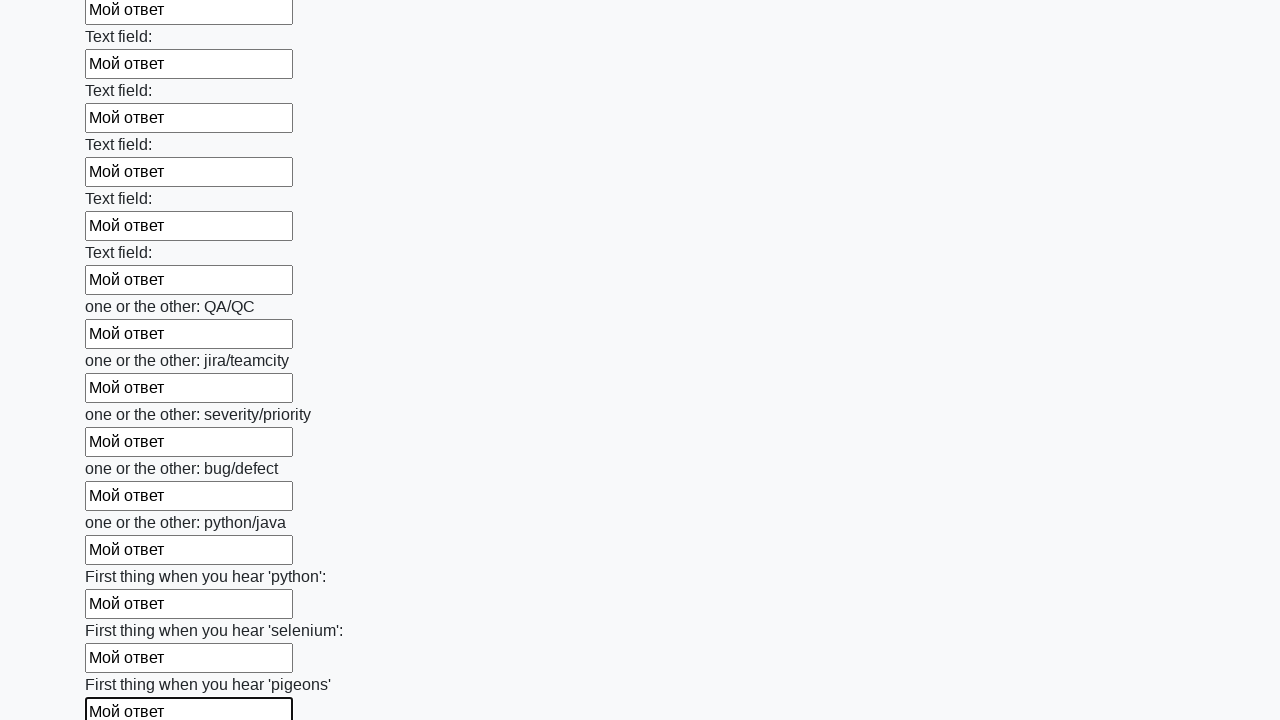

Filled text input field 96 of 100 with 'Мой ответ' on input[type=text] >> nth=95
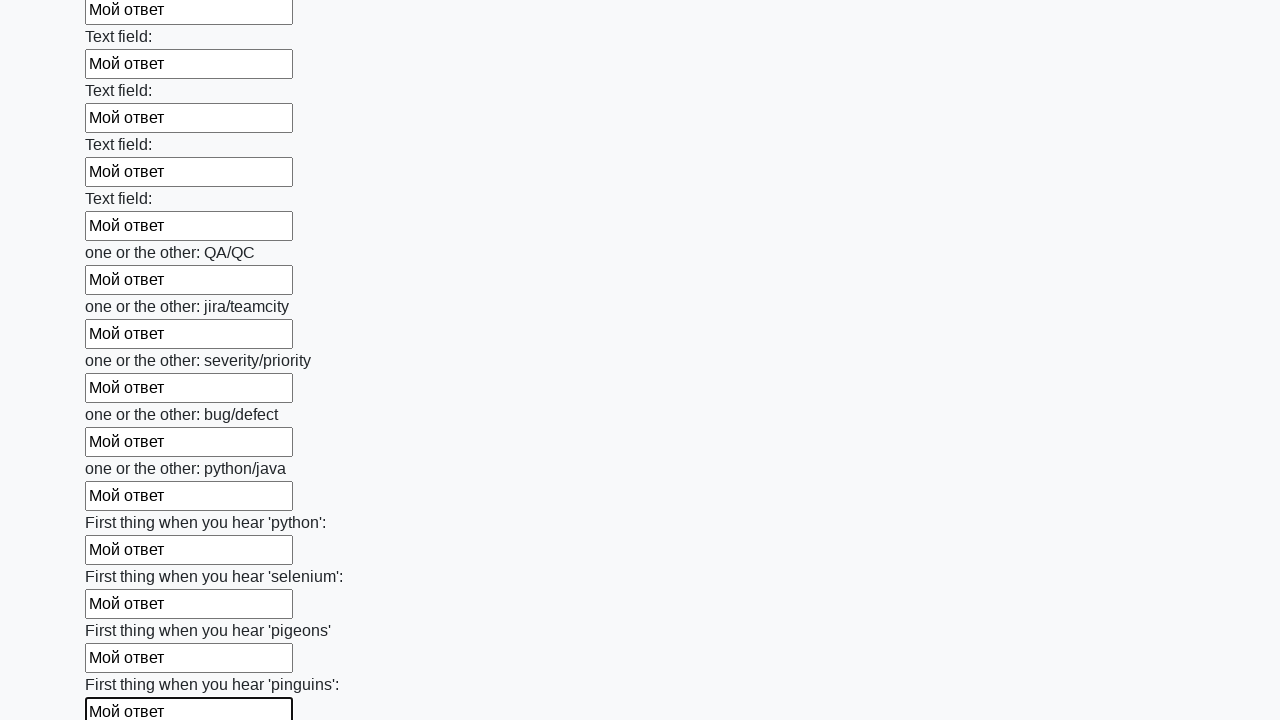

Filled text input field 97 of 100 with 'Мой ответ' on input[type=text] >> nth=96
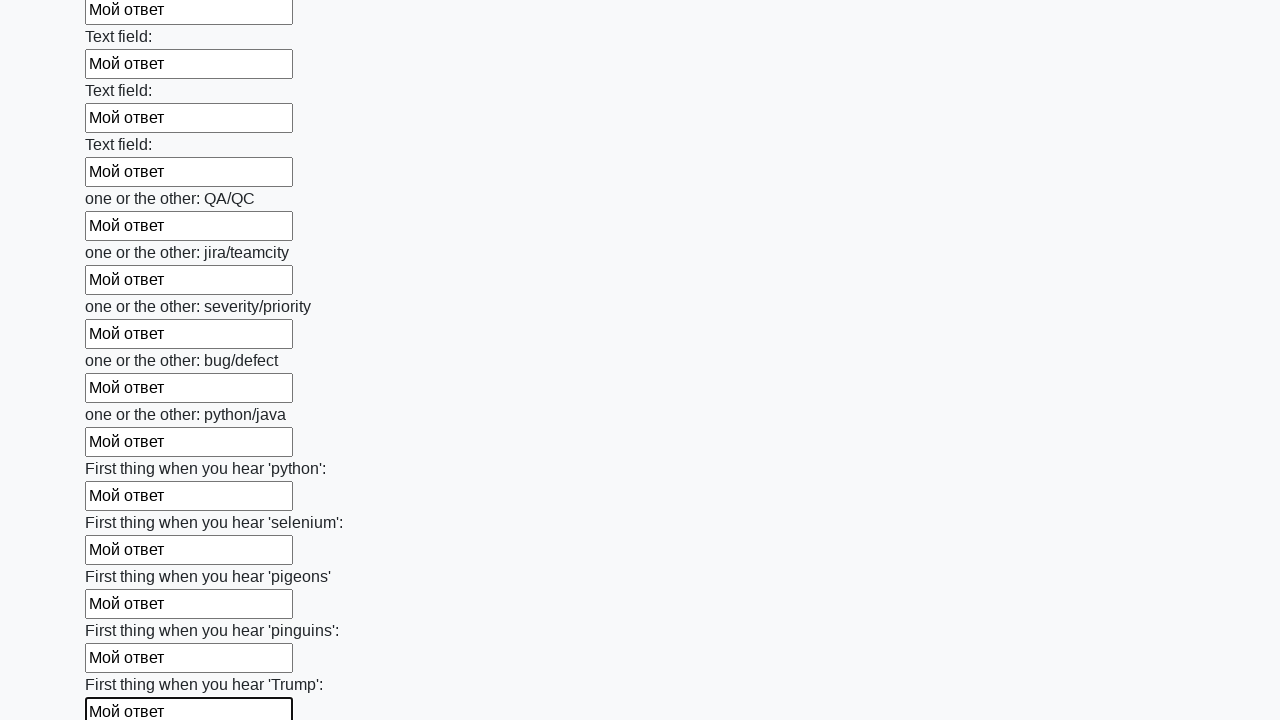

Filled text input field 98 of 100 with 'Мой ответ' on input[type=text] >> nth=97
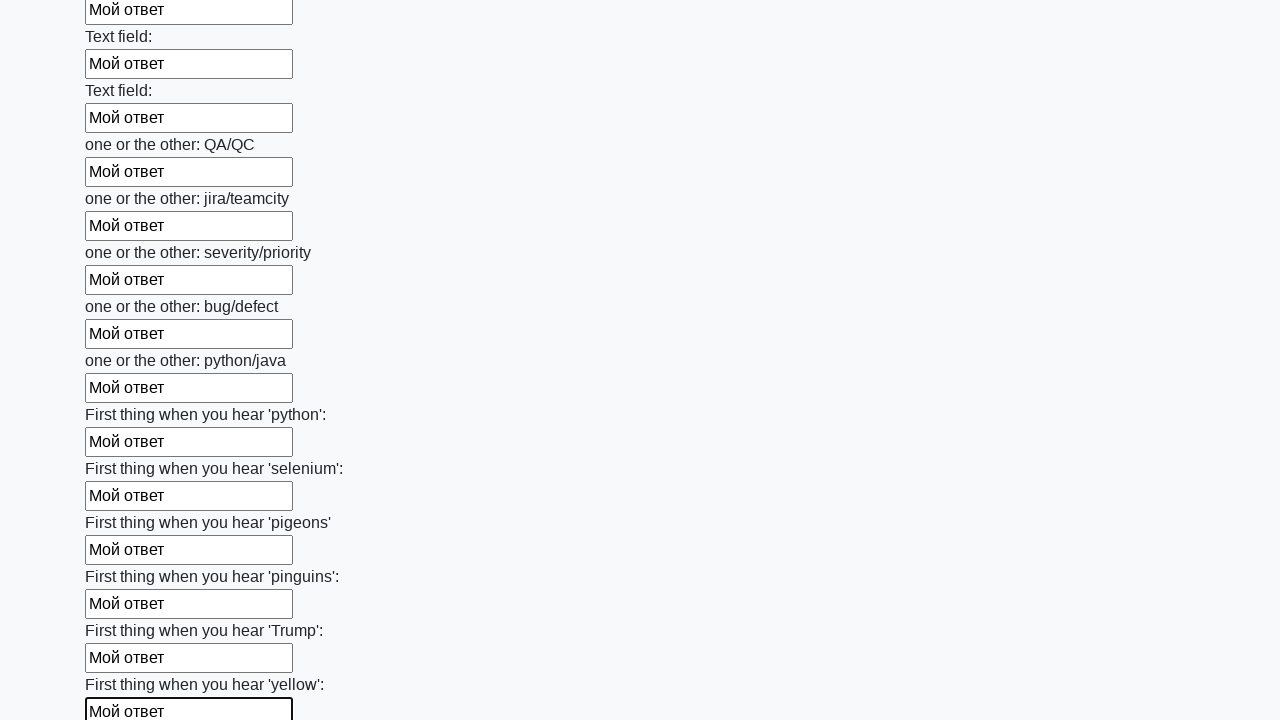

Filled text input field 99 of 100 with 'Мой ответ' on input[type=text] >> nth=98
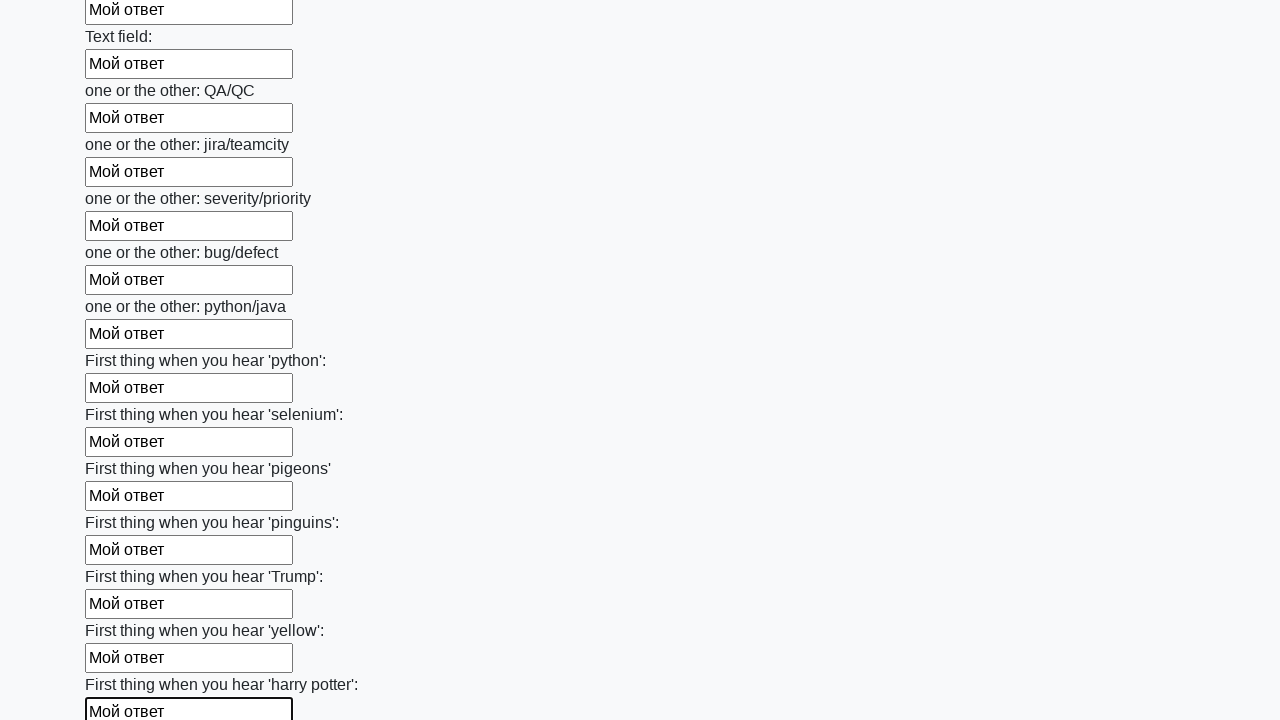

Filled text input field 100 of 100 with 'Мой ответ' on input[type=text] >> nth=99
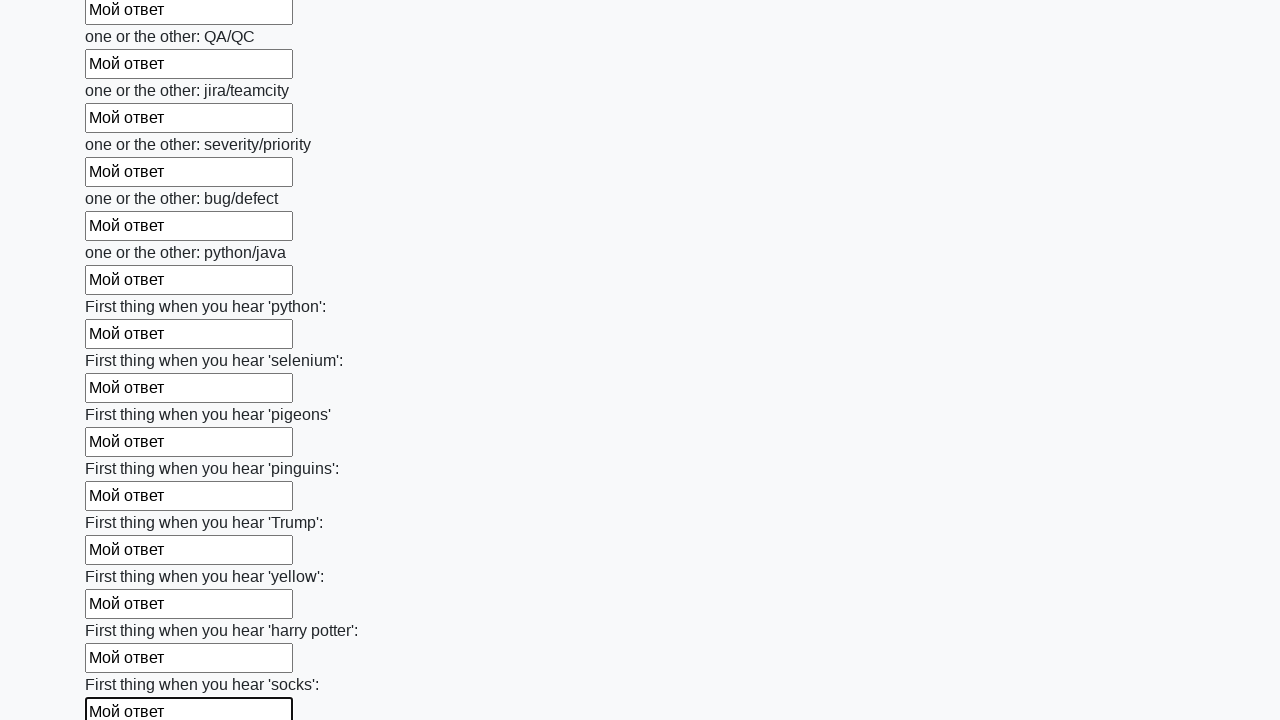

Clicked the submit button to submit the form at (123, 611) on button.btn
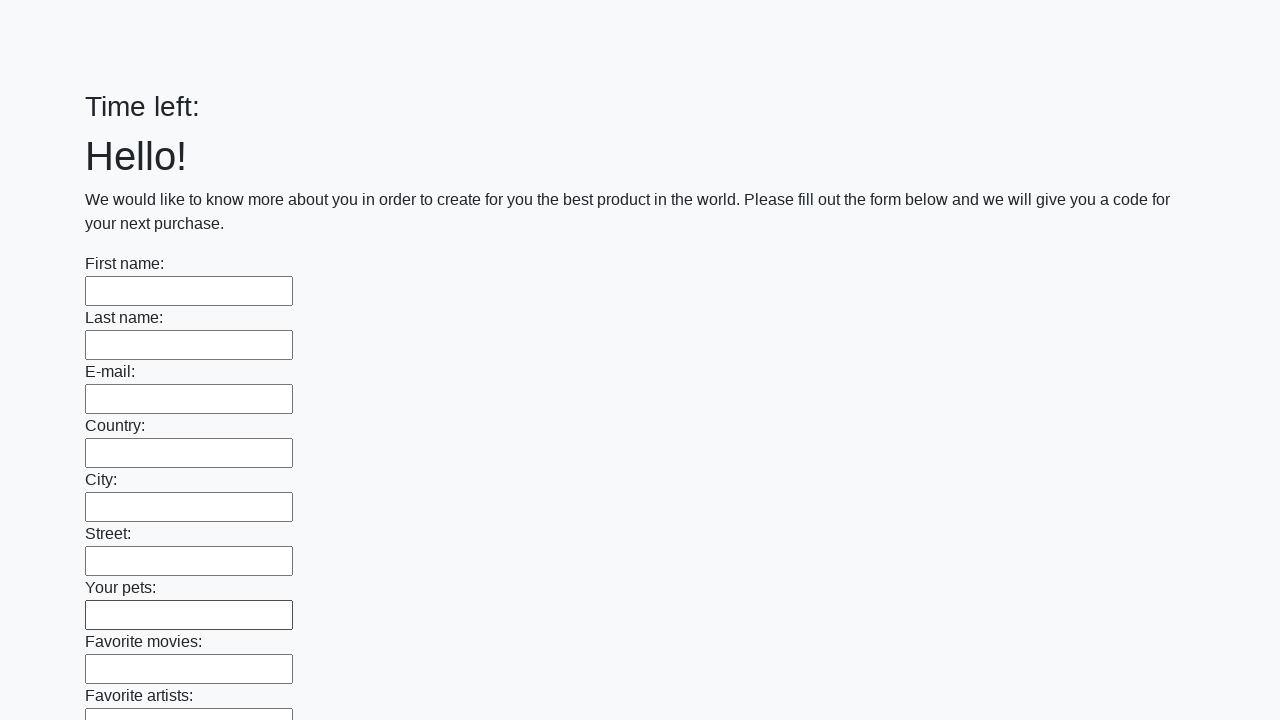

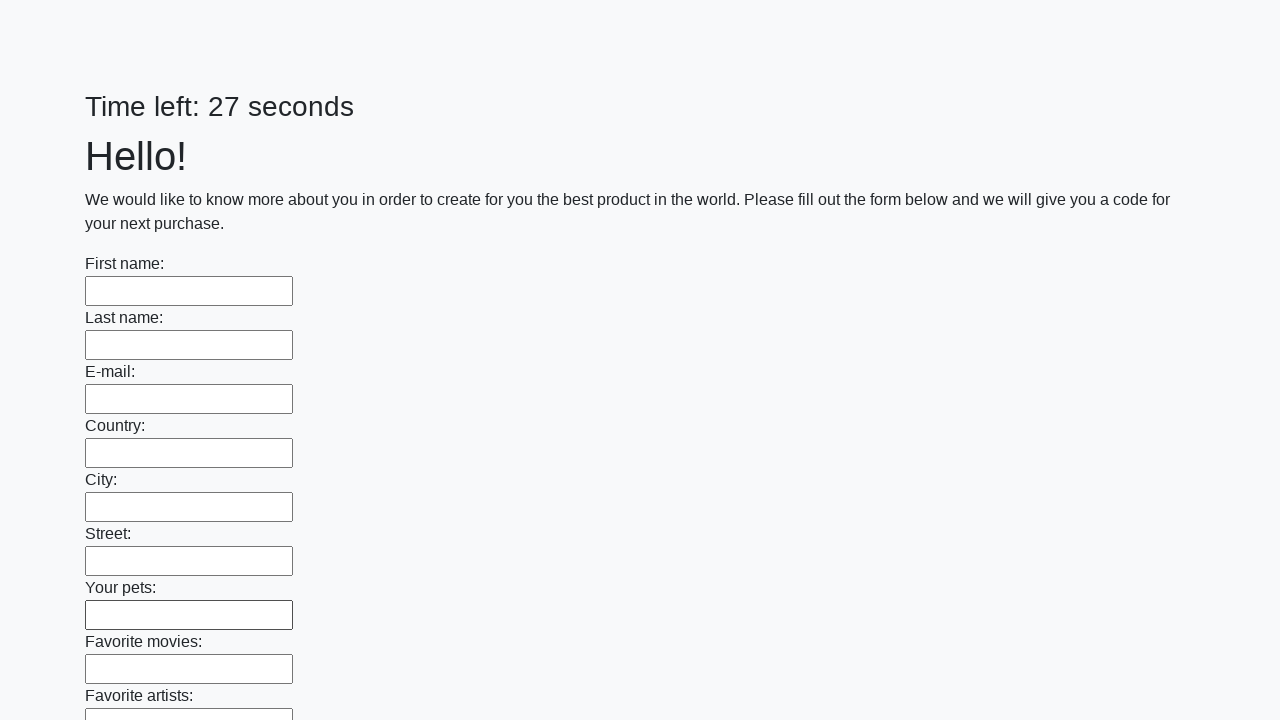